Fills out a large form by entering random text into all text input fields and submitting the form

Starting URL: http://suninjuly.github.io/huge_form.html

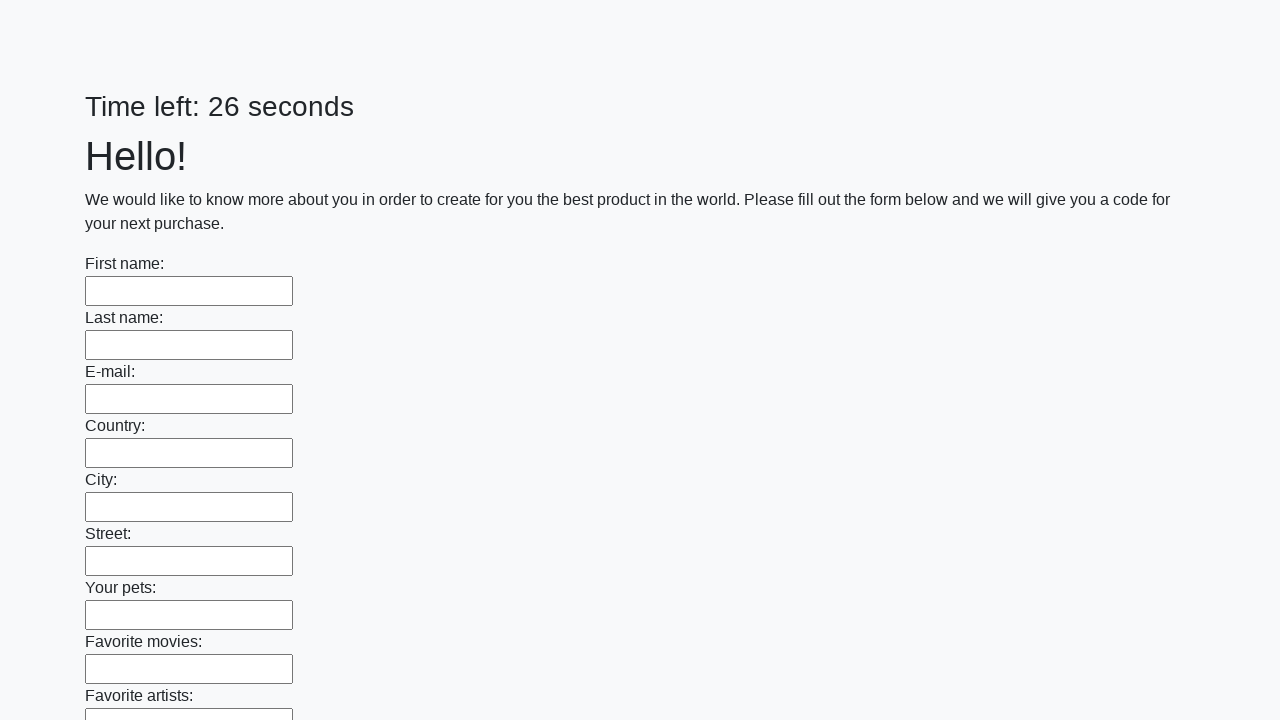

Navigated to huge form page
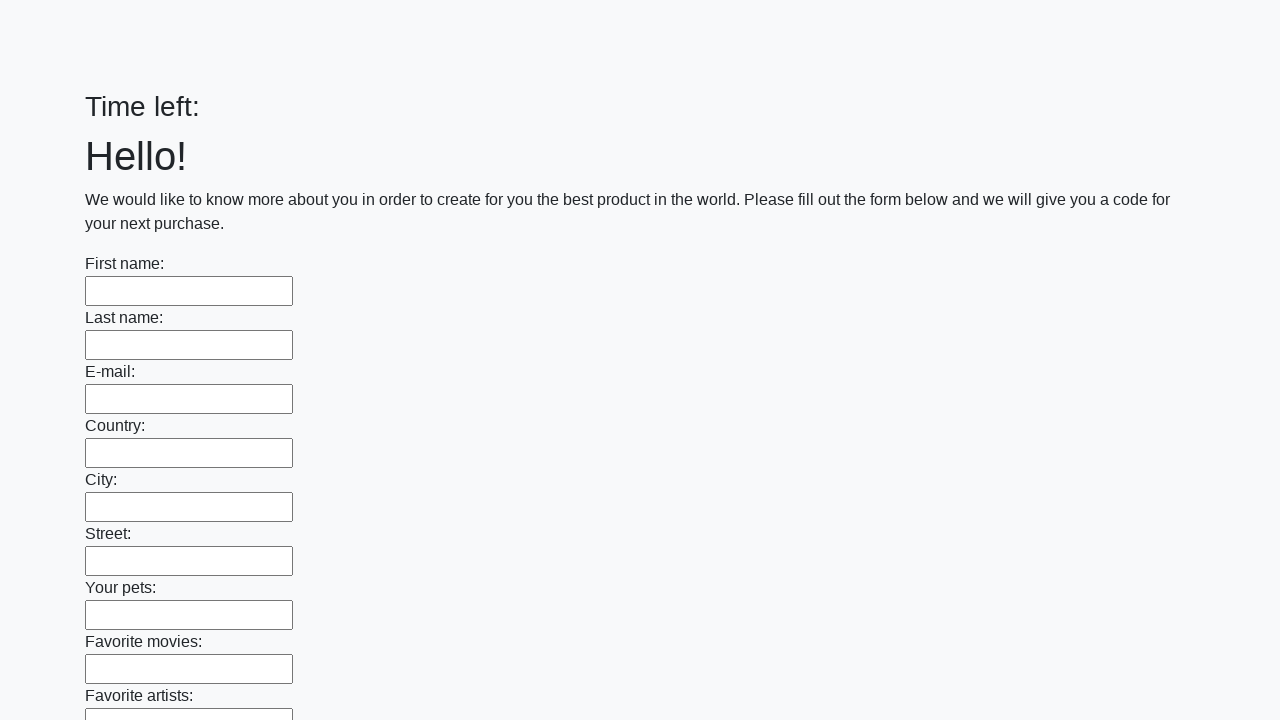

Filled text input field with random 8-character word: 'nxcpnyly'
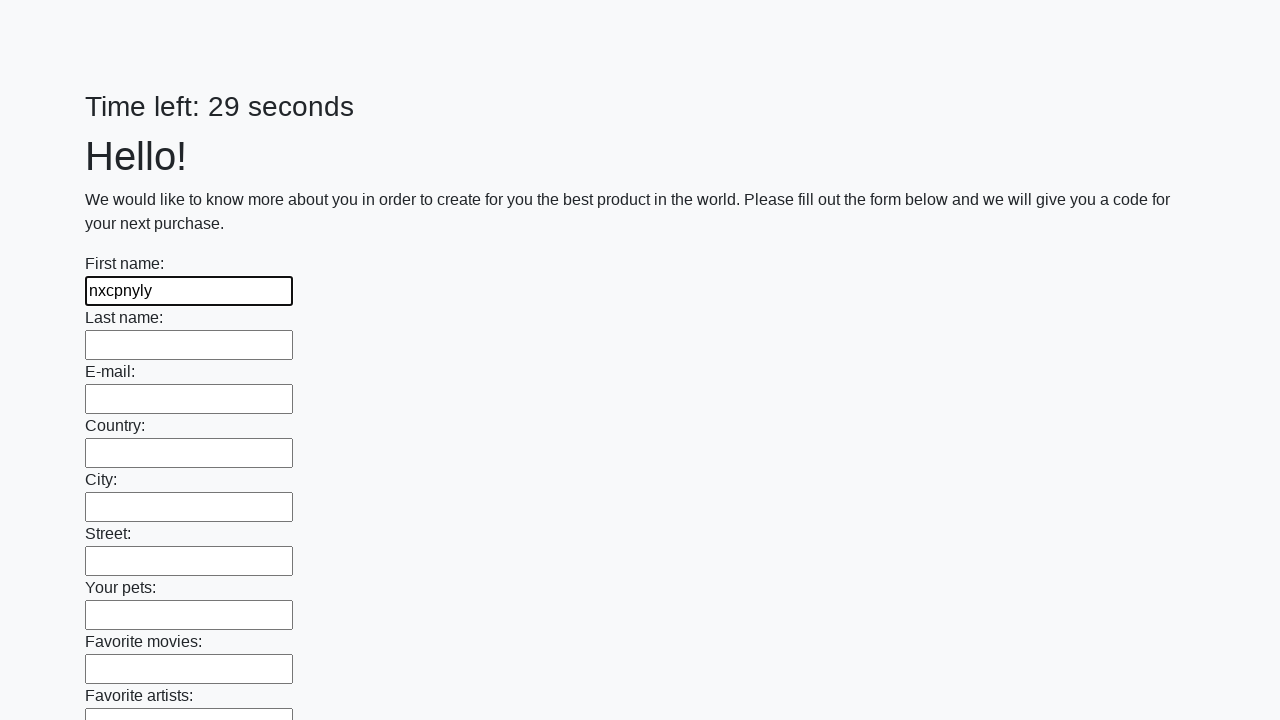

Filled text input field with random 8-character word: 'xwyqvhvc'
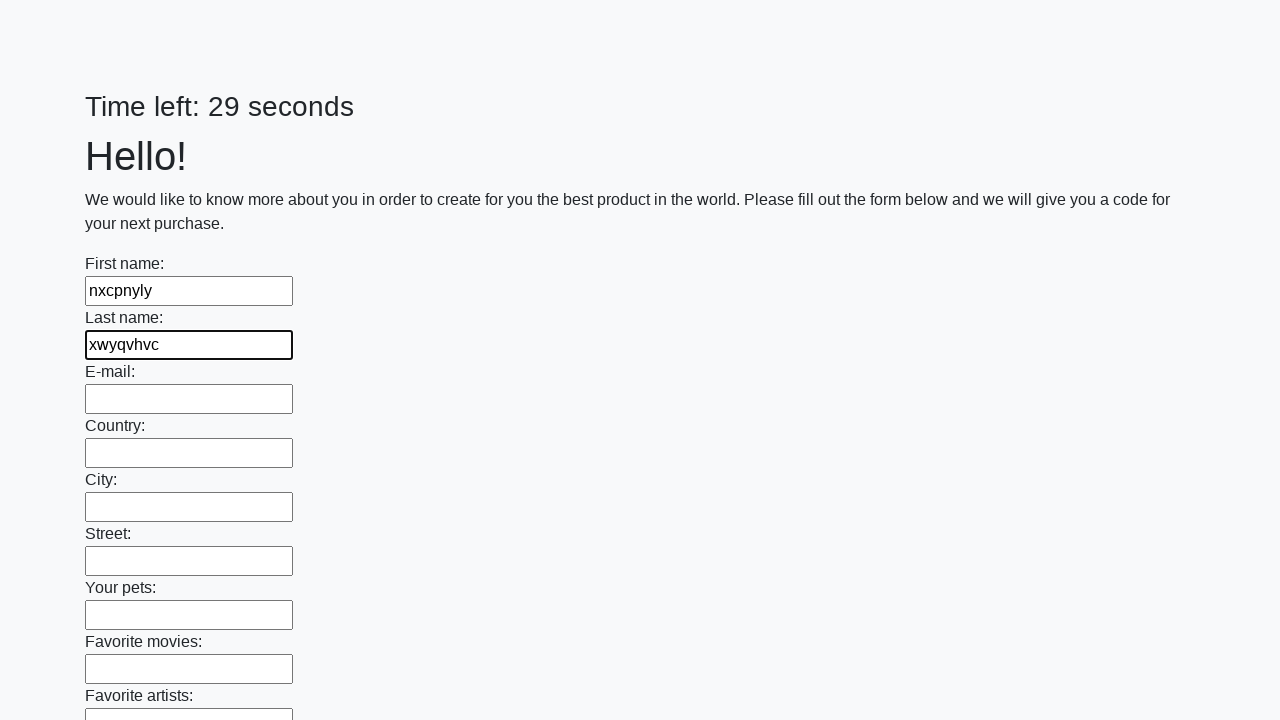

Filled text input field with random 8-character word: 'ijlorttl'
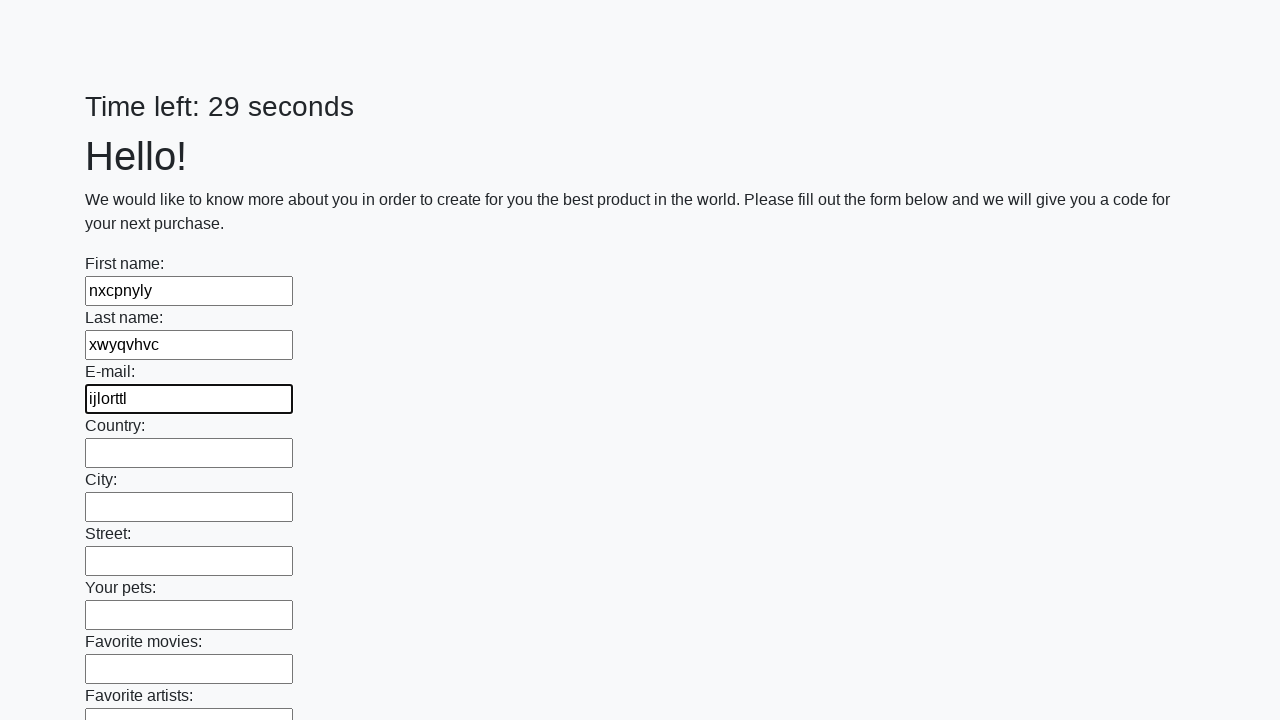

Filled text input field with random 8-character word: 'ilixgmsc'
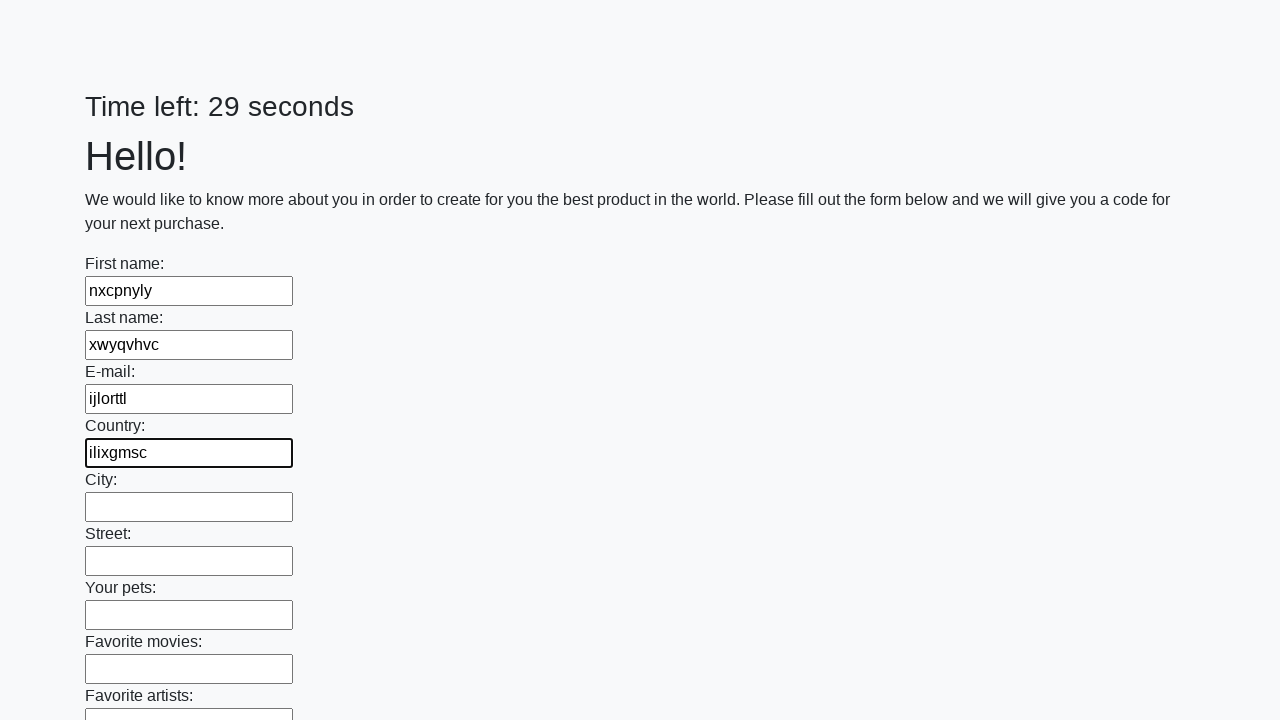

Filled text input field with random 8-character word: 'rhuljxxu'
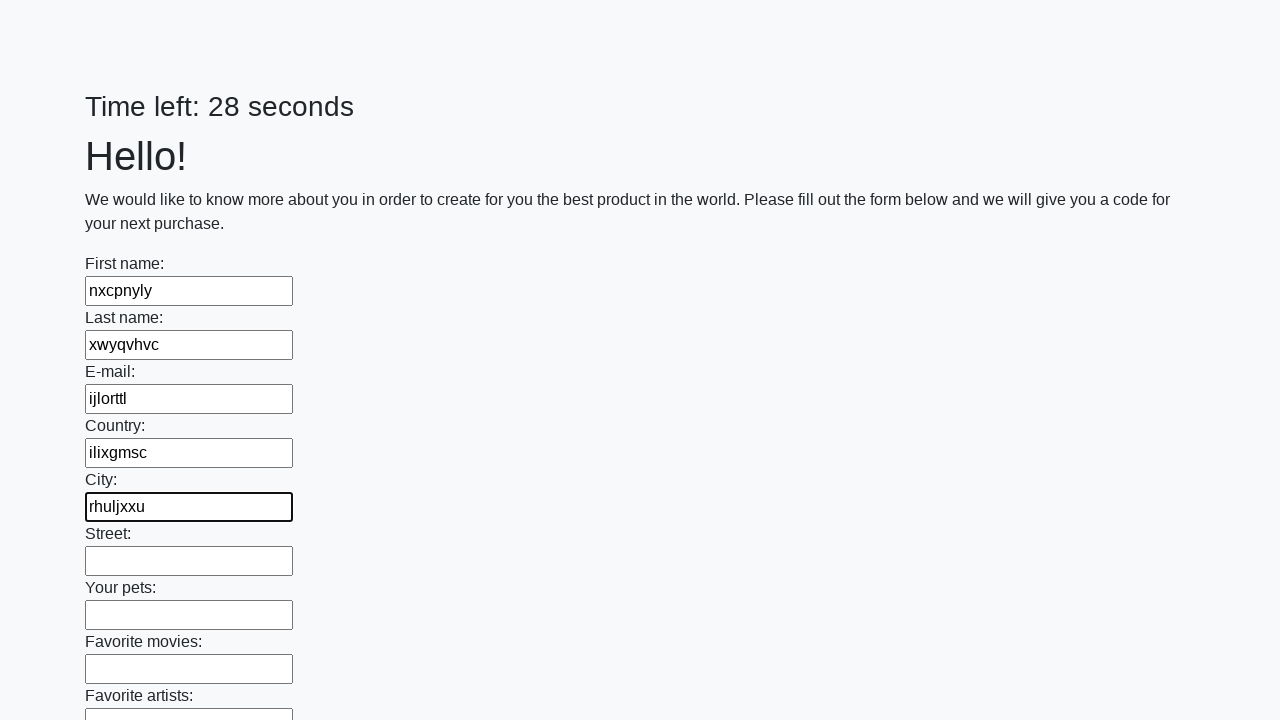

Filled text input field with random 8-character word: 'nubiyrjh'
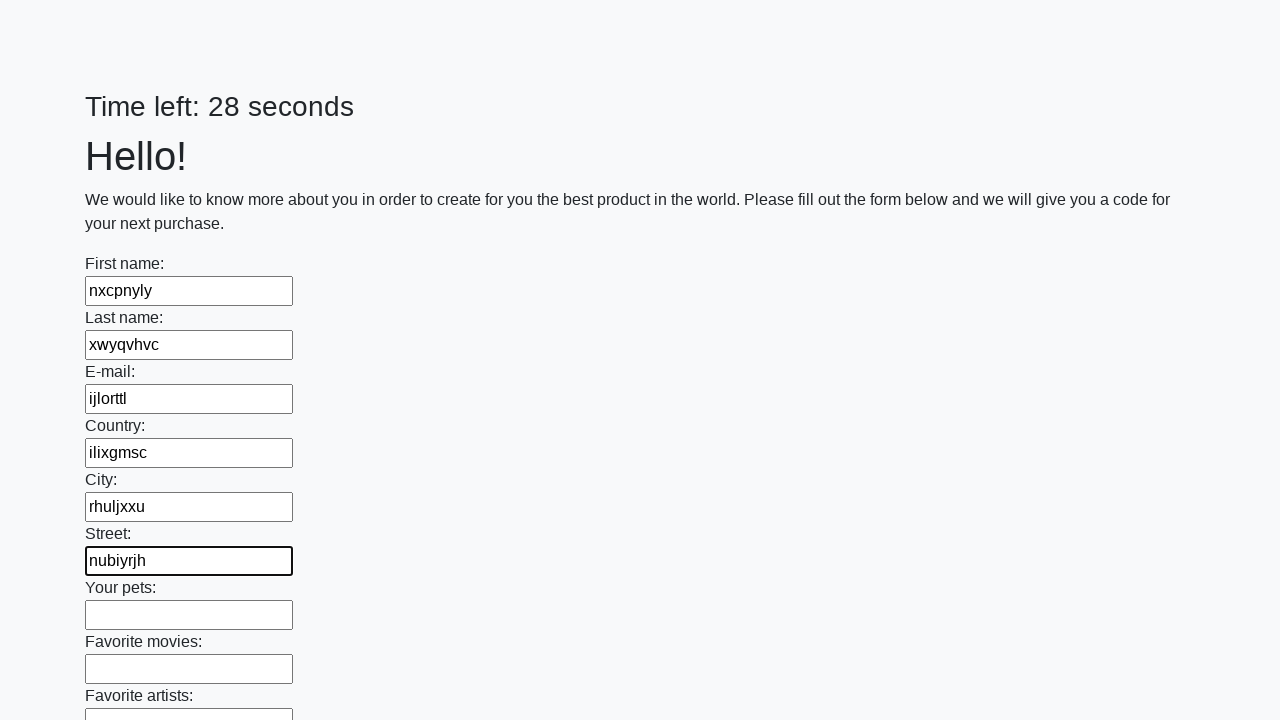

Filled text input field with random 8-character word: 'ipncpkef'
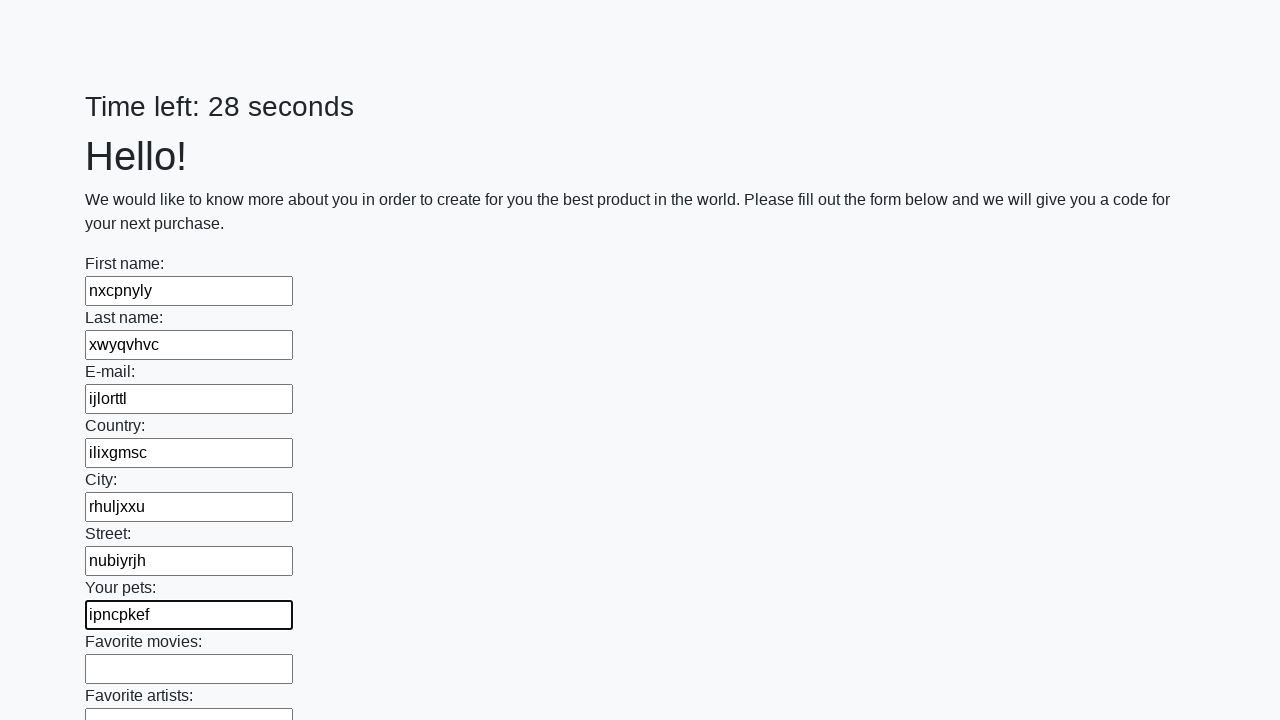

Filled text input field with random 8-character word: 'gkobnzam'
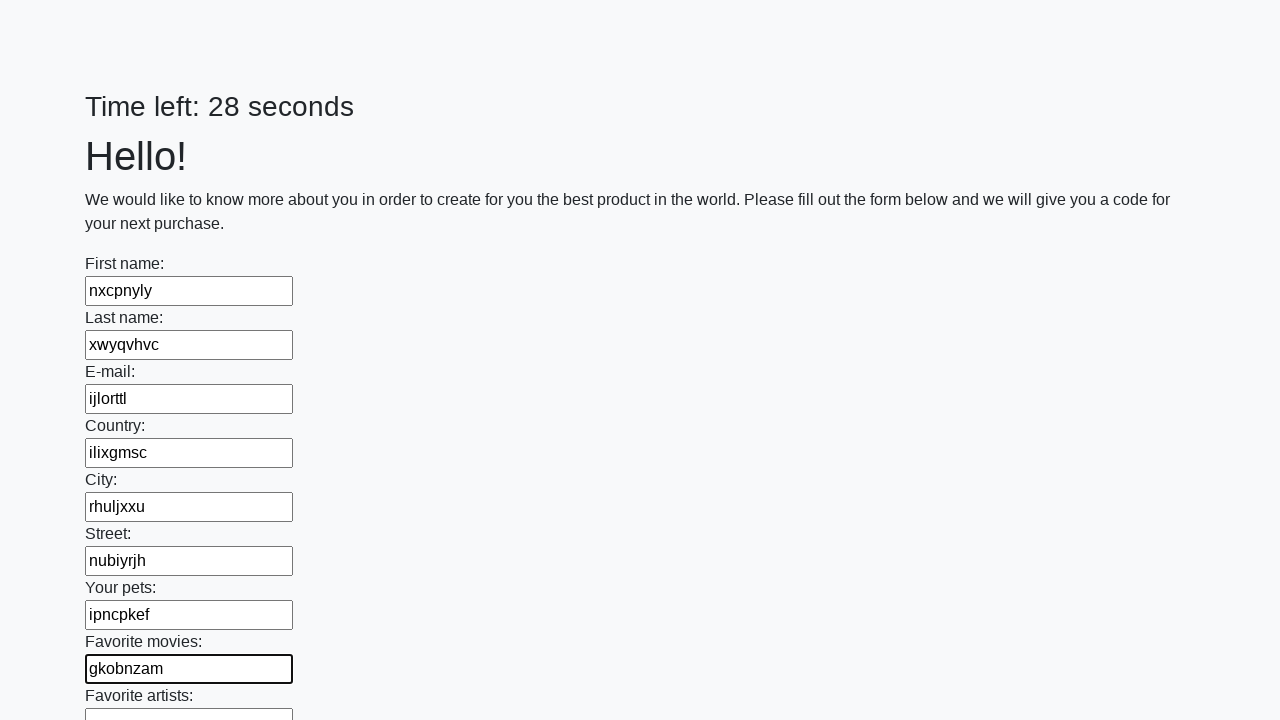

Filled text input field with random 8-character word: 'tqdfeuzb'
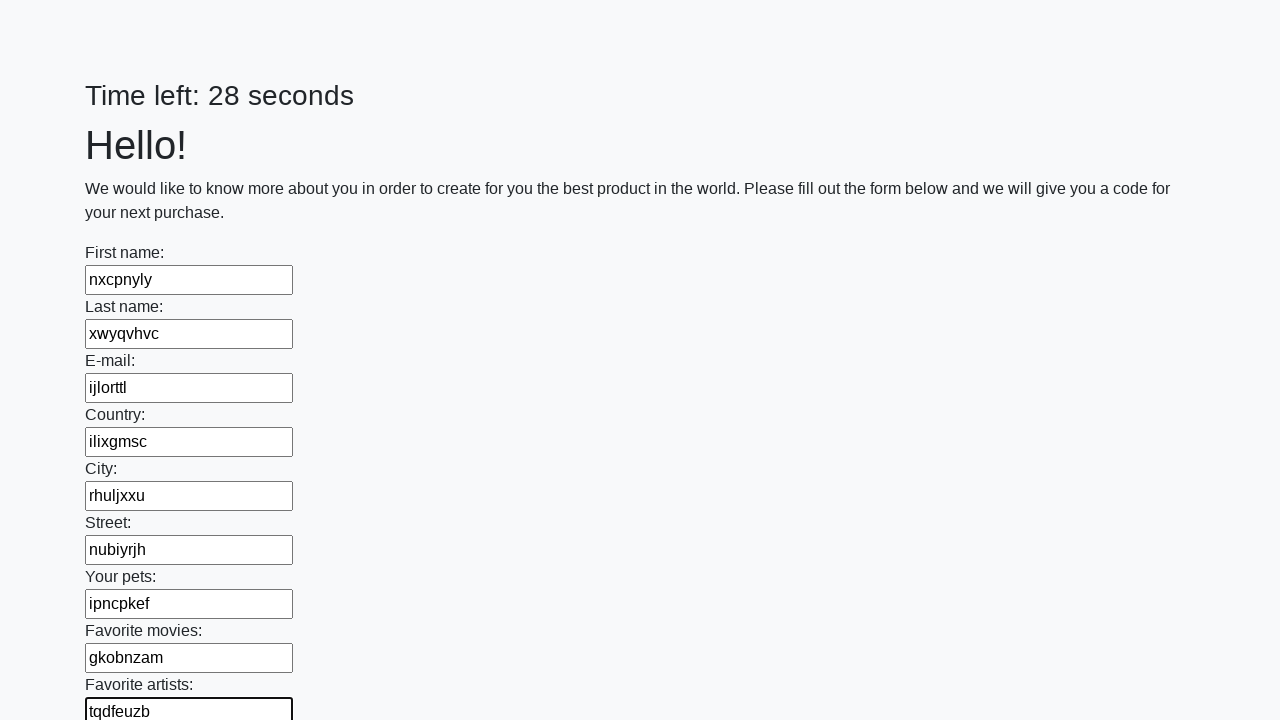

Filled text input field with random 8-character word: 'jliwuqqu'
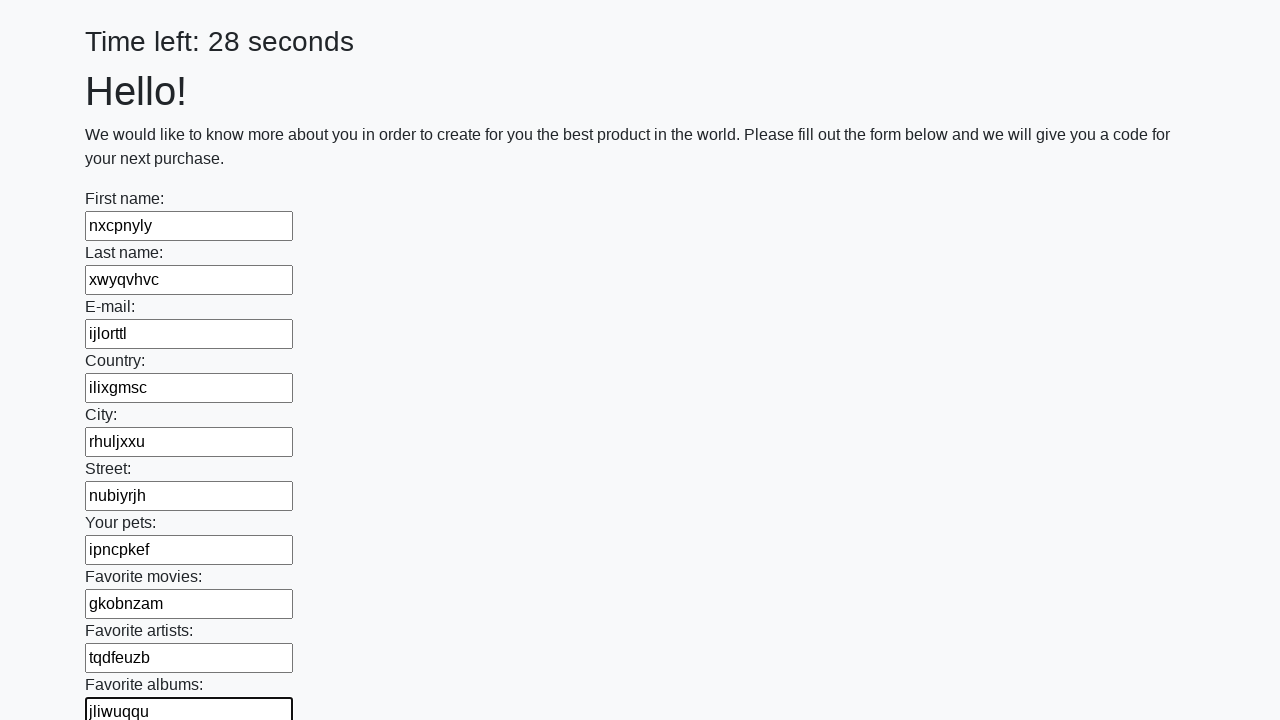

Filled text input field with random 8-character word: 'bevrzdje'
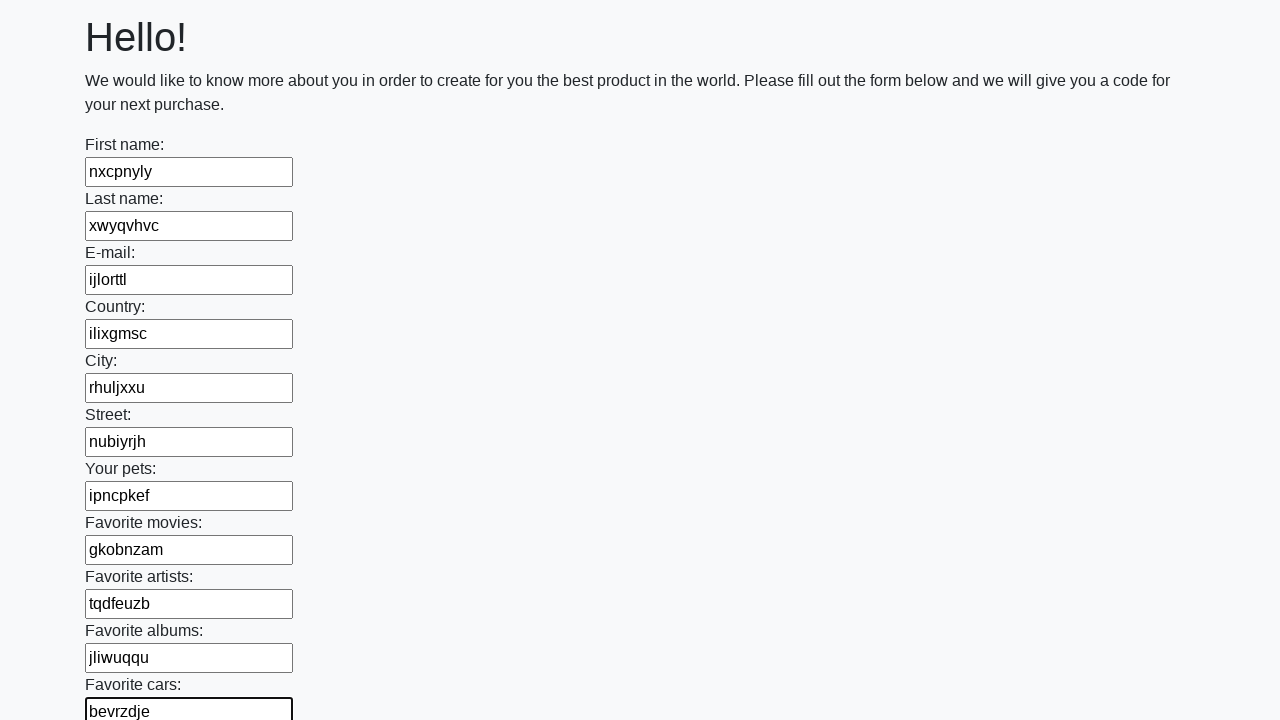

Filled text input field with random 8-character word: 'kcsursaz'
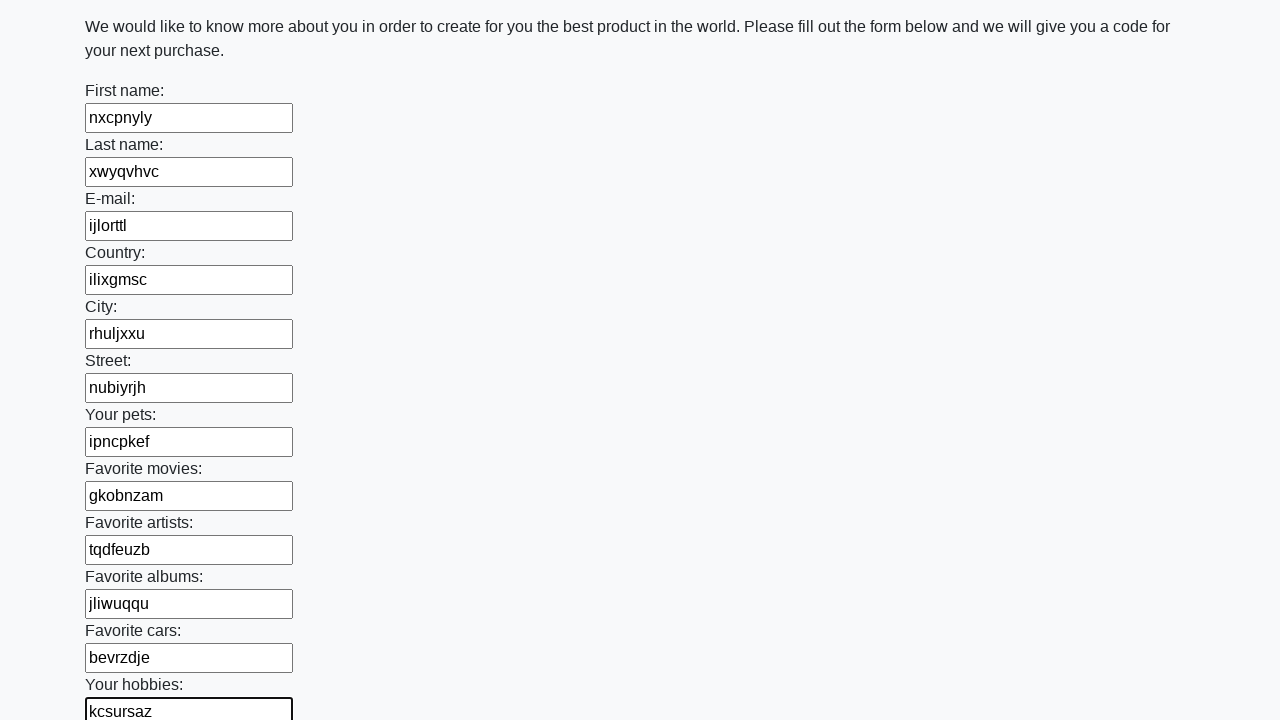

Filled text input field with random 8-character word: 'qqcqakod'
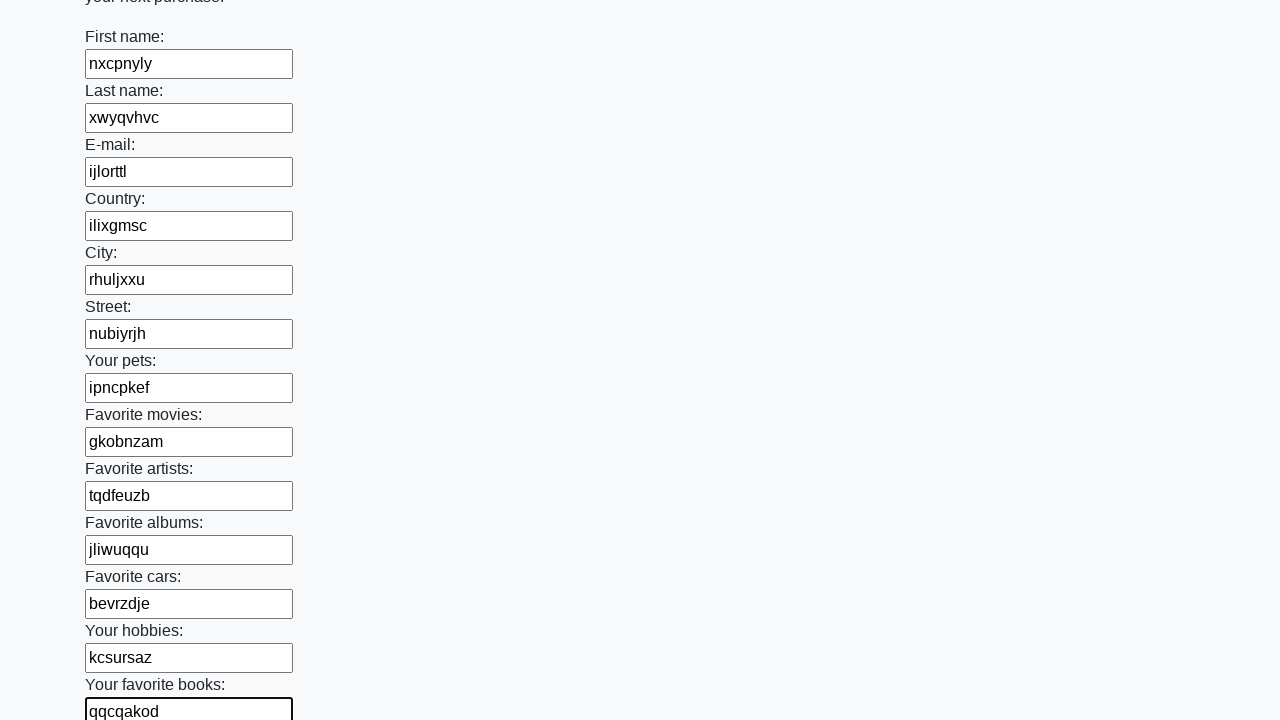

Filled text input field with random 8-character word: 'sgyyzxur'
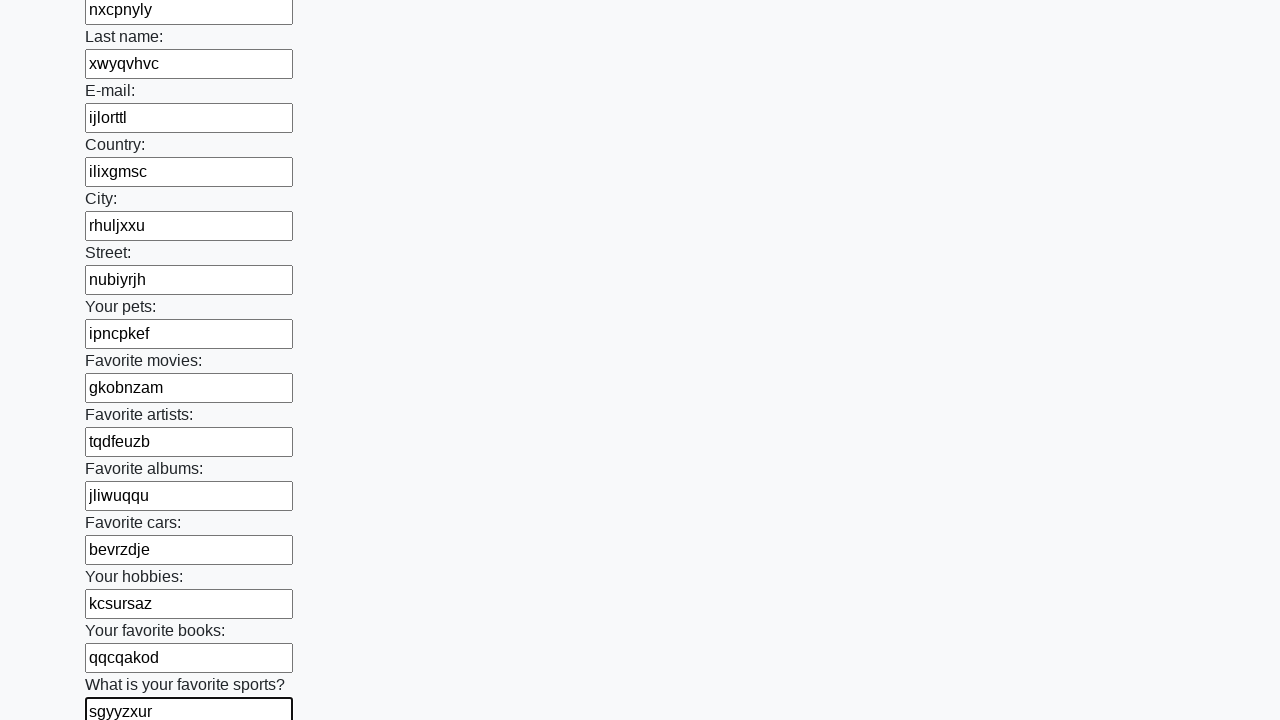

Filled text input field with random 8-character word: 'pcpfqglr'
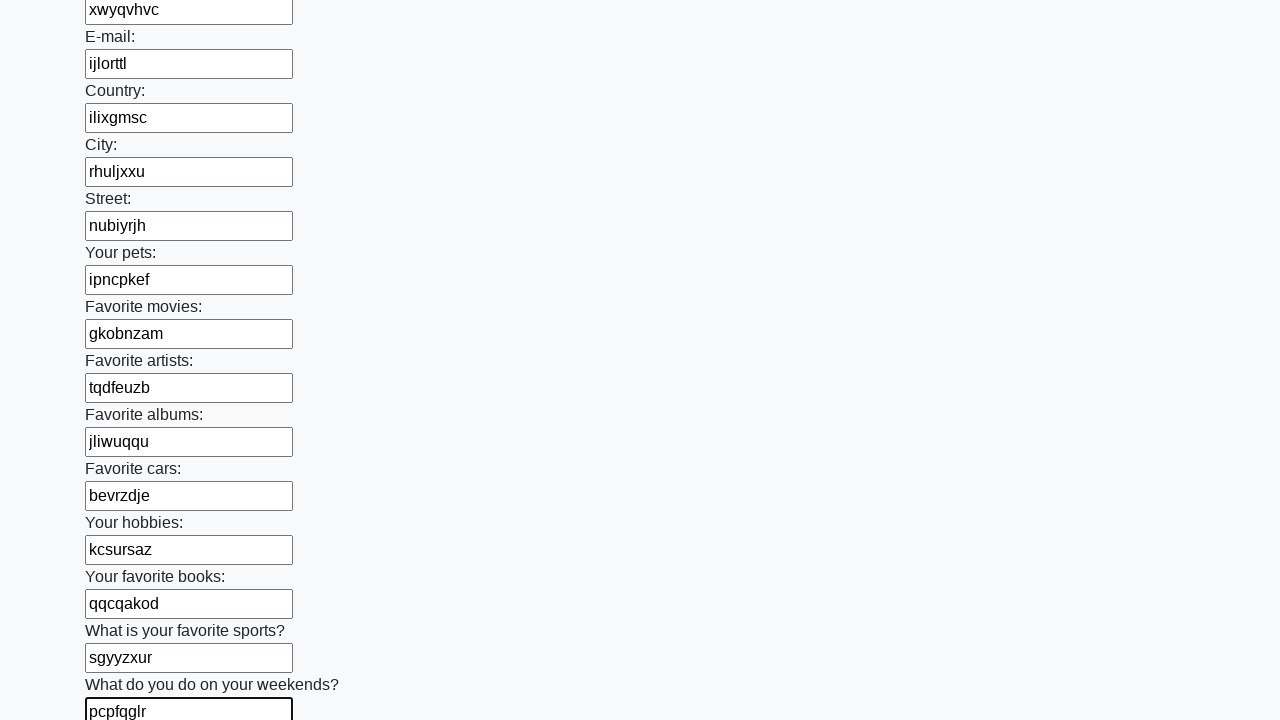

Filled text input field with random 8-character word: 'nyckwqiv'
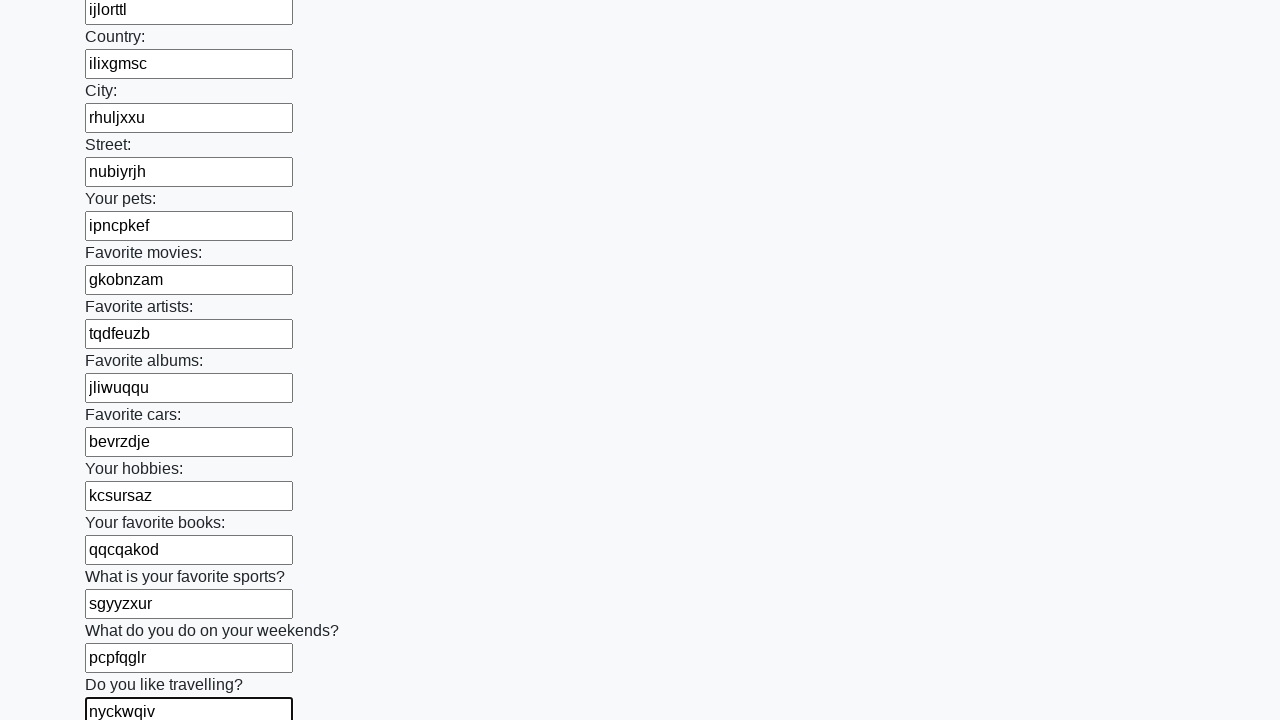

Filled text input field with random 8-character word: 'uafmdaqk'
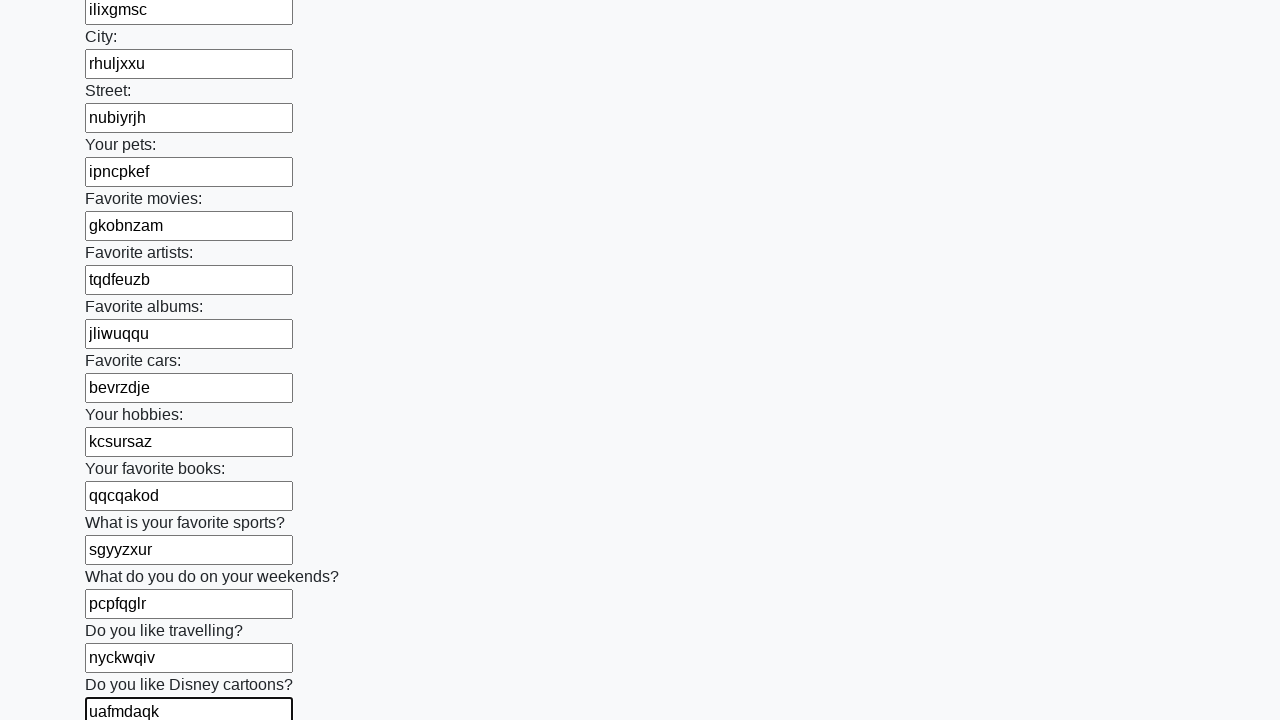

Filled text input field with random 8-character word: 'mbomepit'
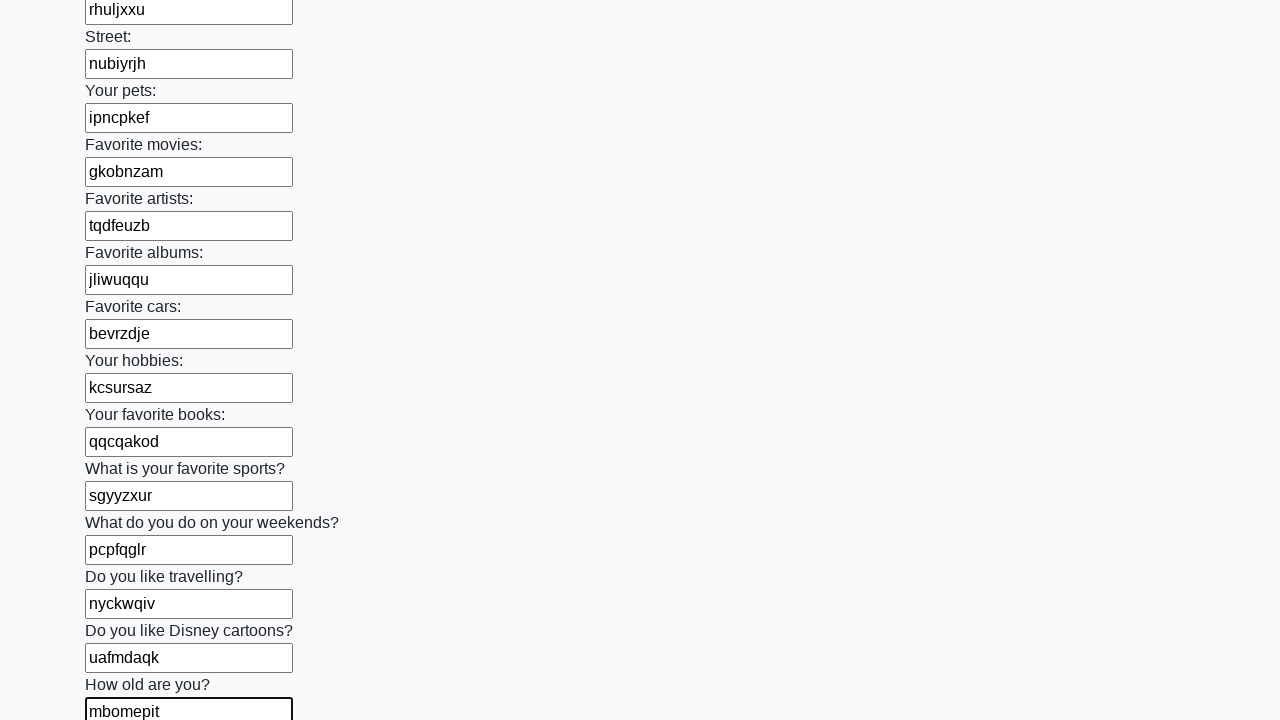

Filled text input field with random 8-character word: 'nnaajhnl'
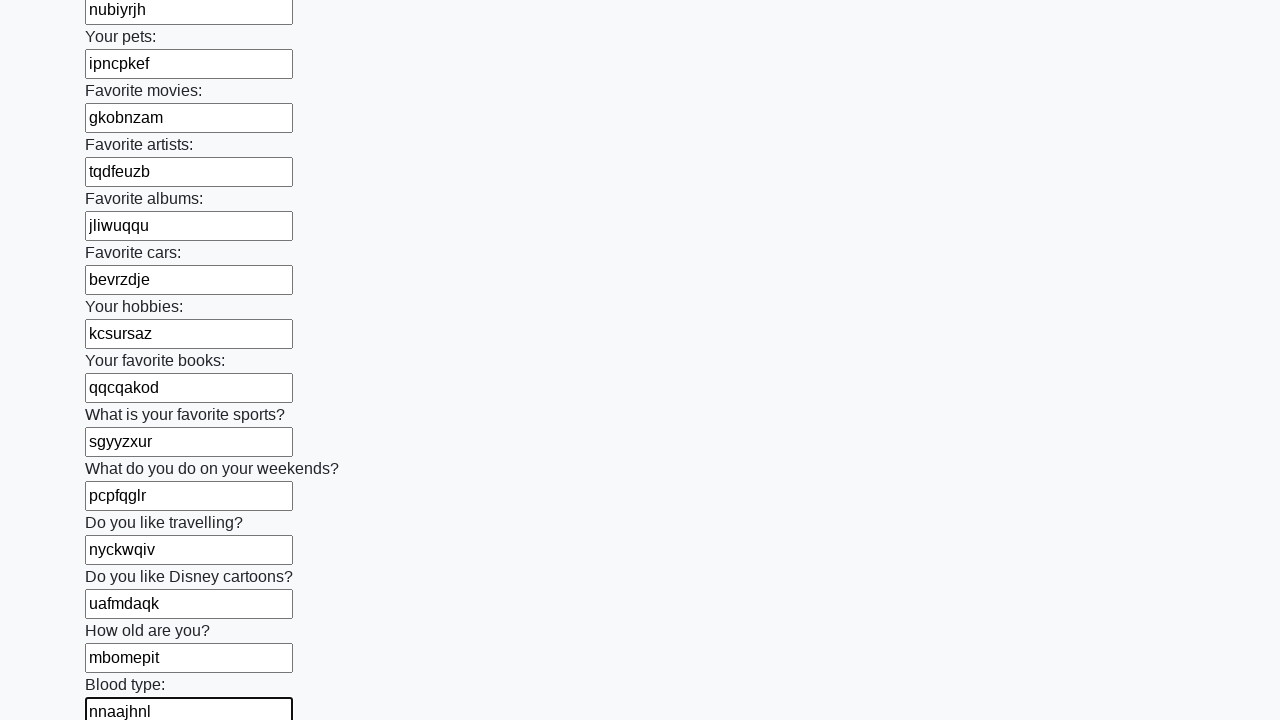

Filled text input field with random 8-character word: 'hvcjlyti'
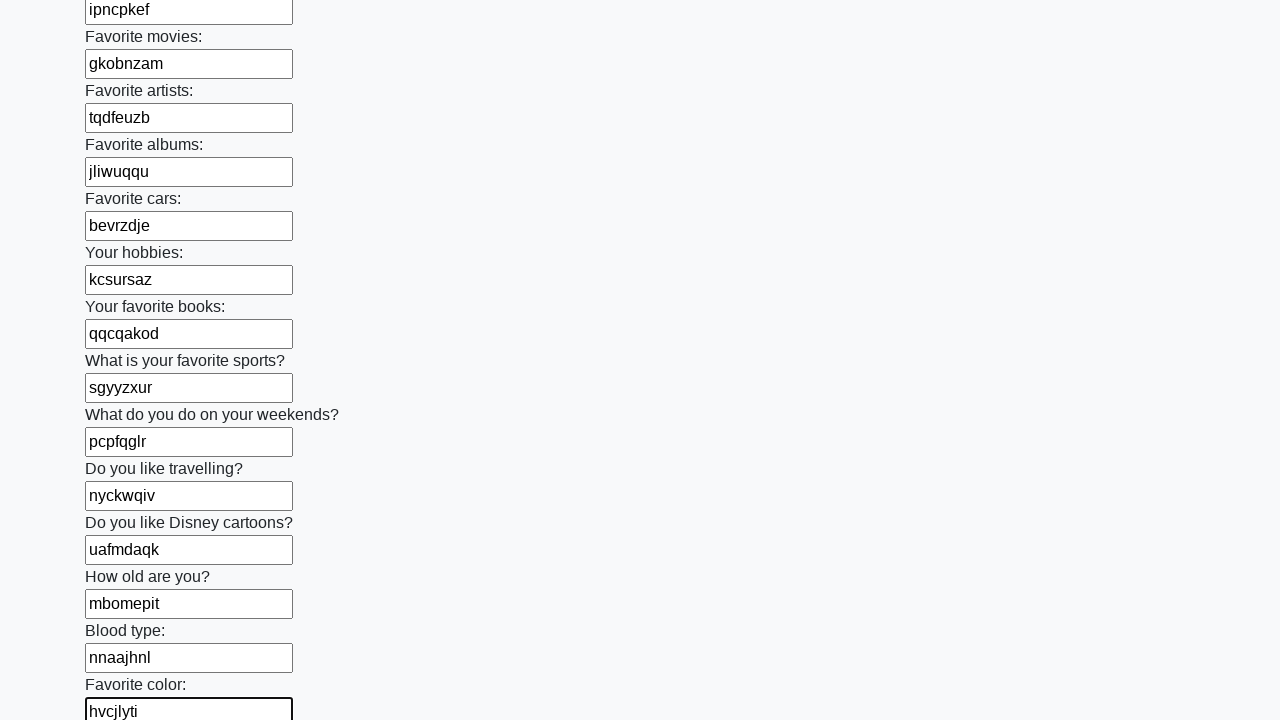

Filled text input field with random 8-character word: 'chylmbhy'
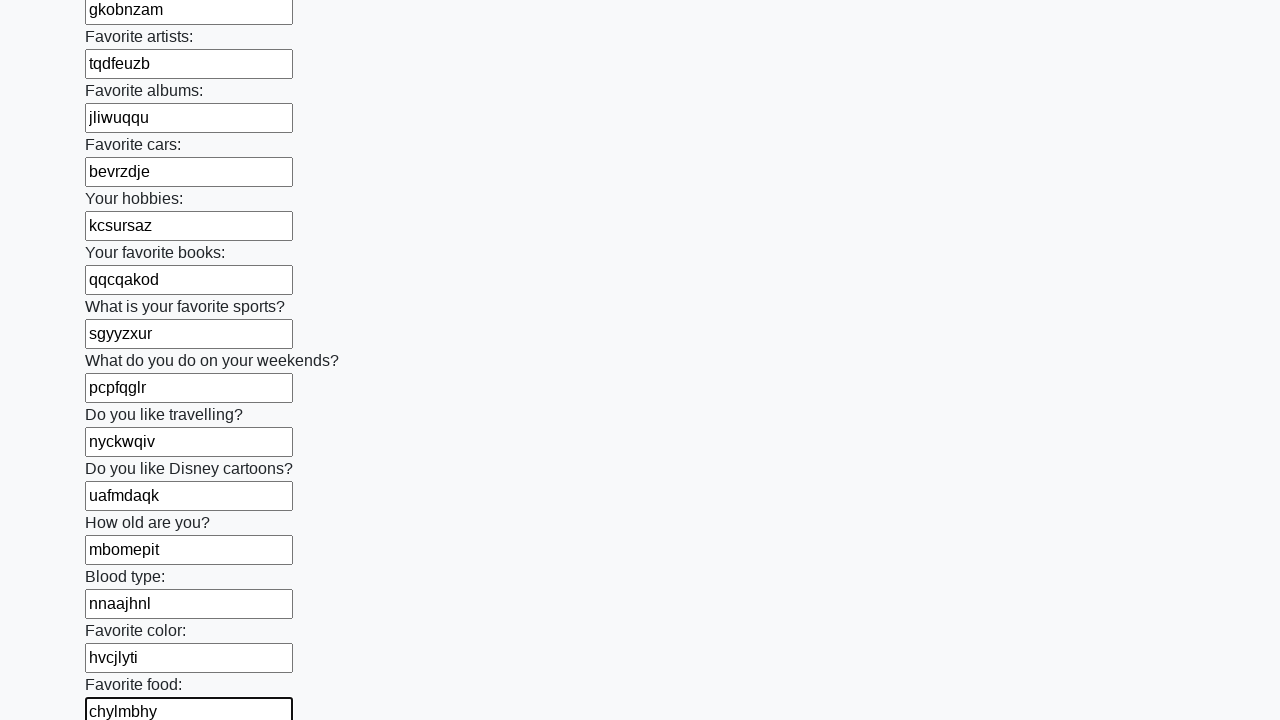

Filled text input field with random 8-character word: 'nrjykebi'
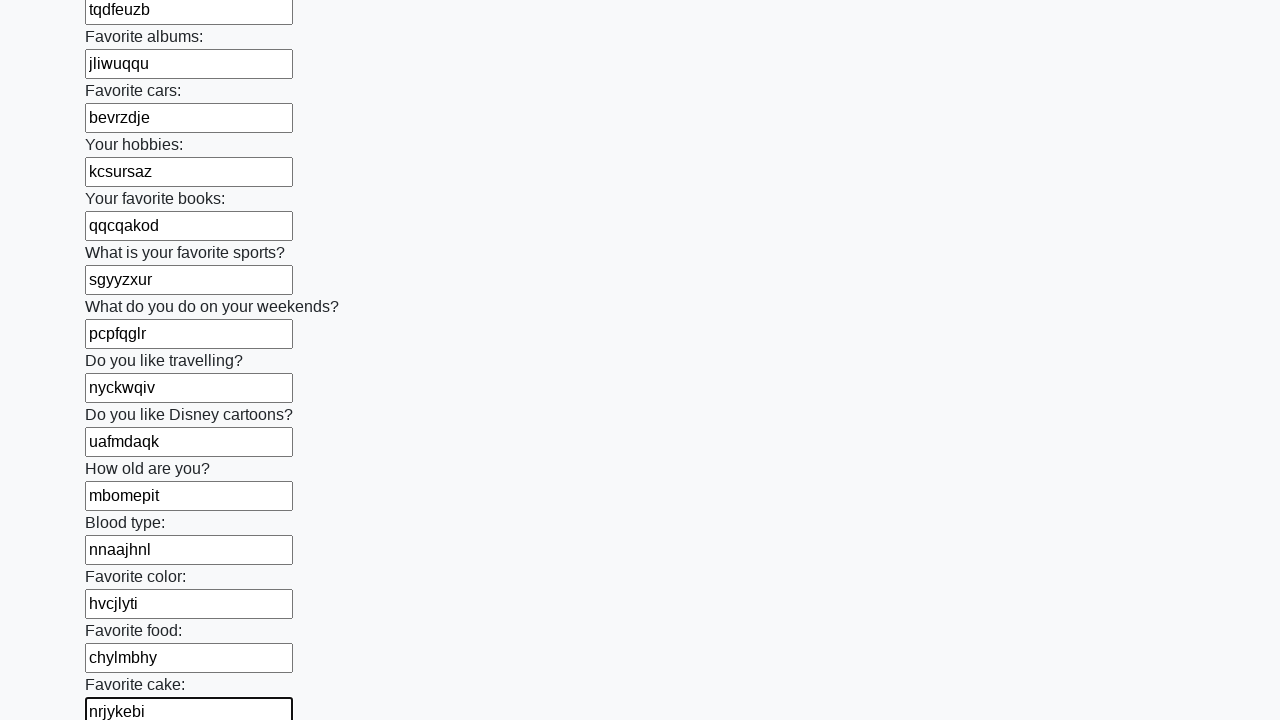

Filled text input field with random 8-character word: 'bxaldyqd'
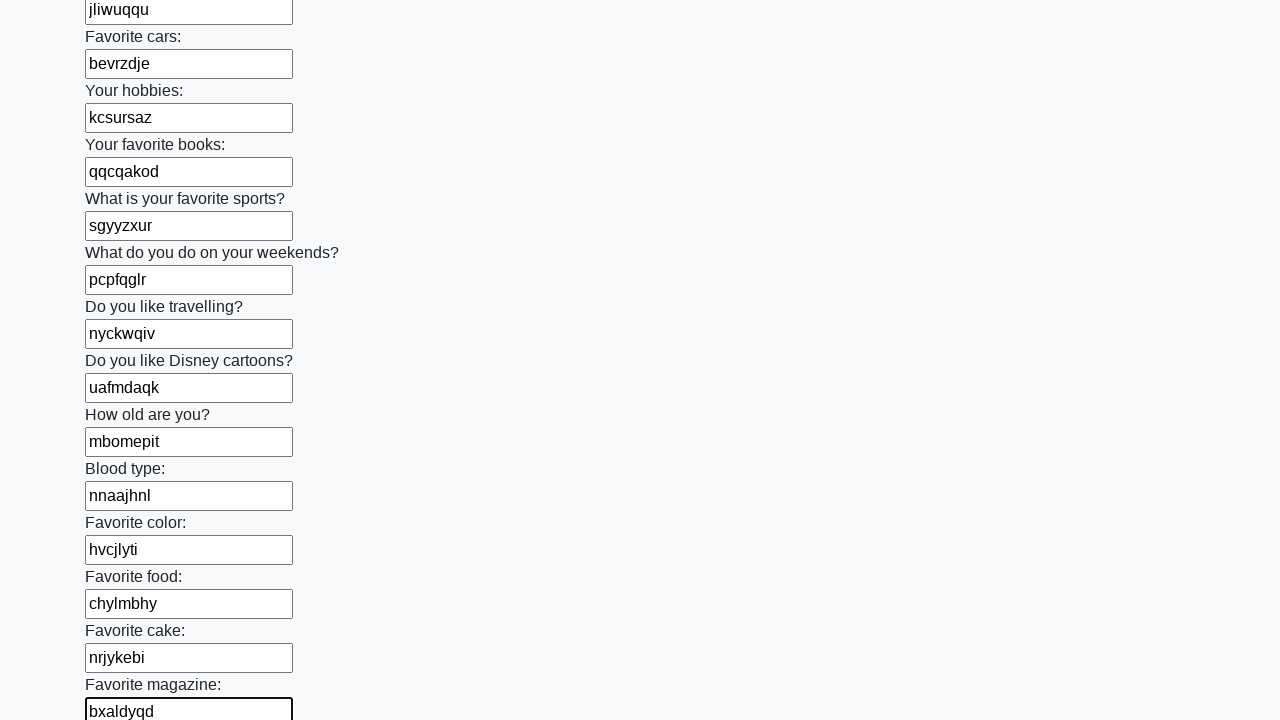

Filled text input field with random 8-character word: 'qjldpgrl'
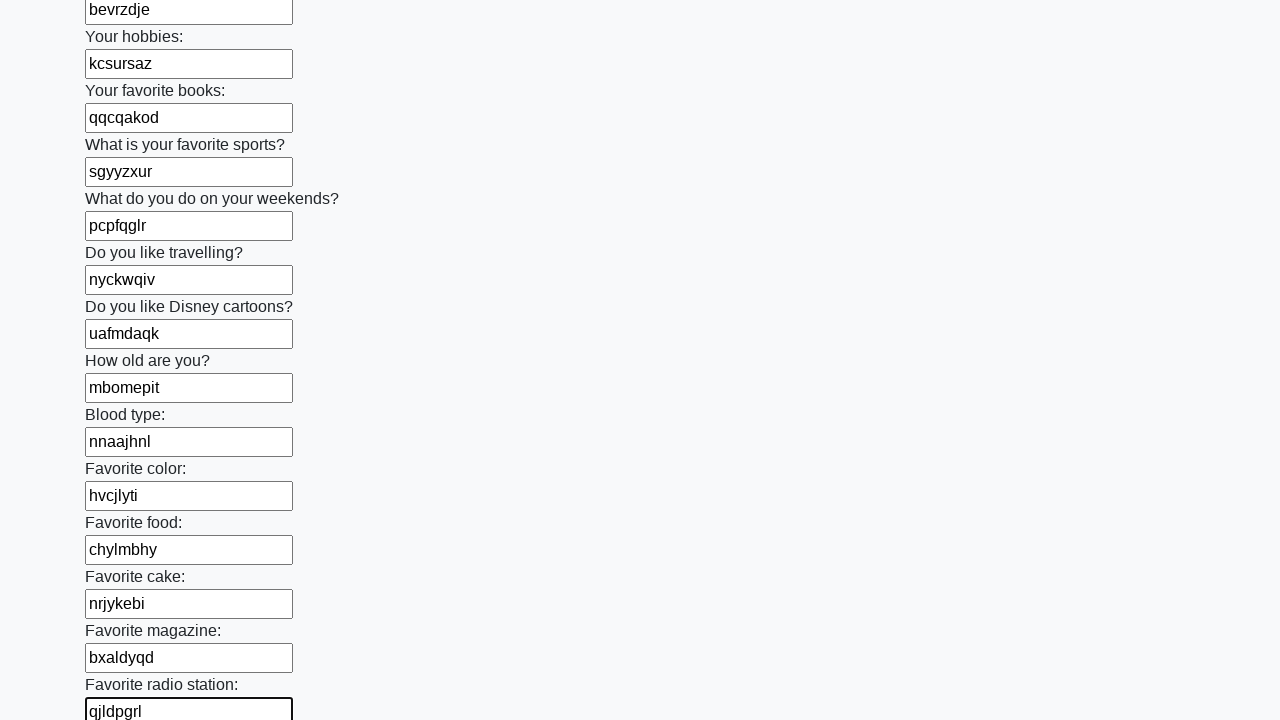

Filled text input field with random 8-character word: 'hyqpczyv'
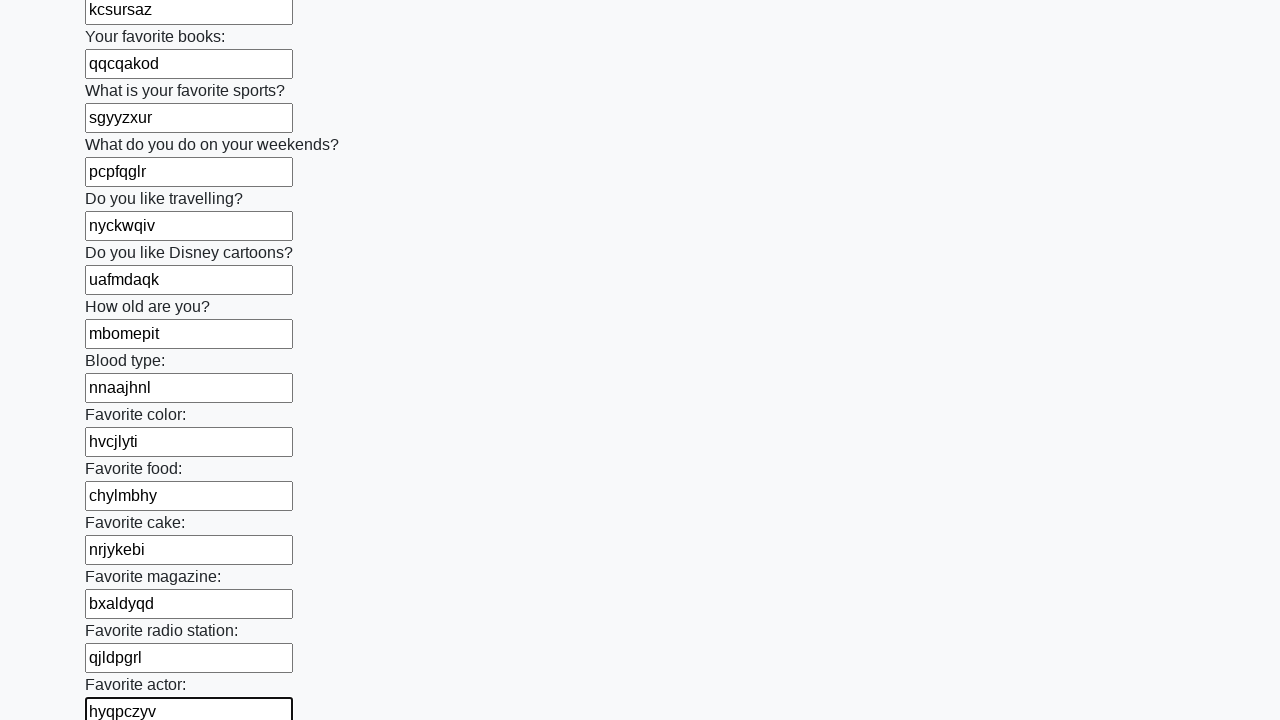

Filled text input field with random 8-character word: 'hsnrpgwg'
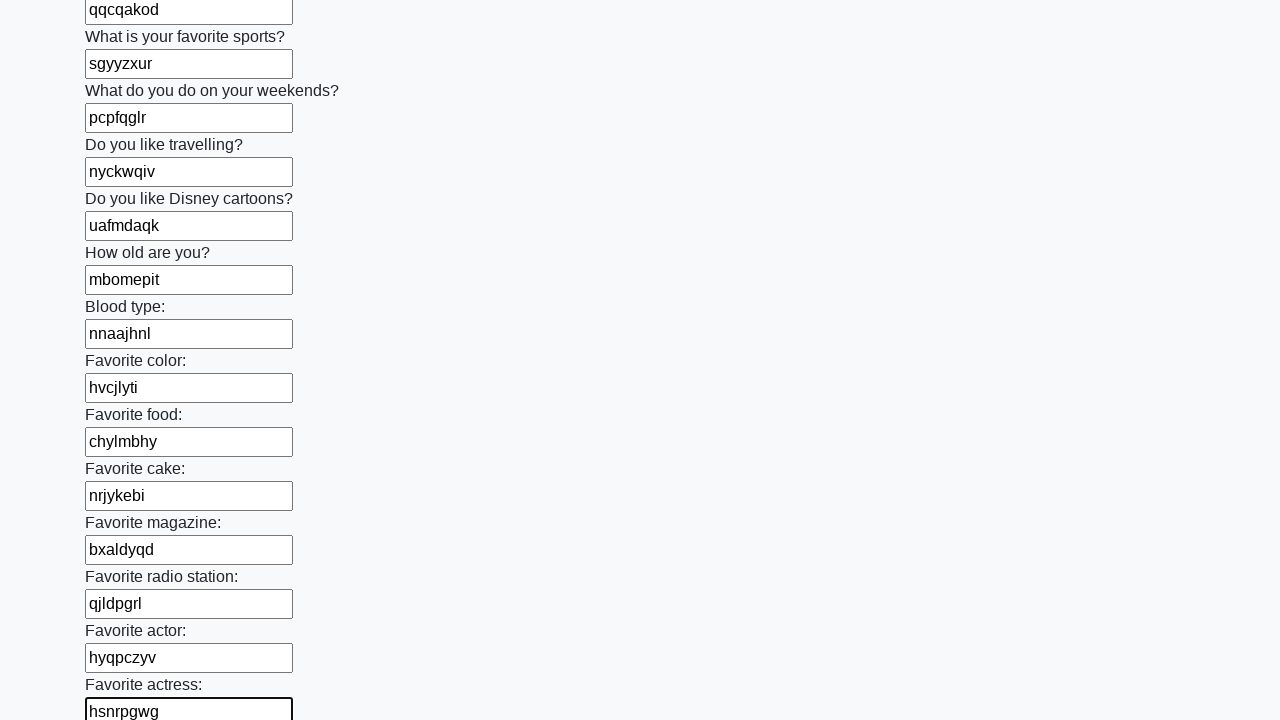

Filled text input field with random 8-character word: 'qroqsirl'
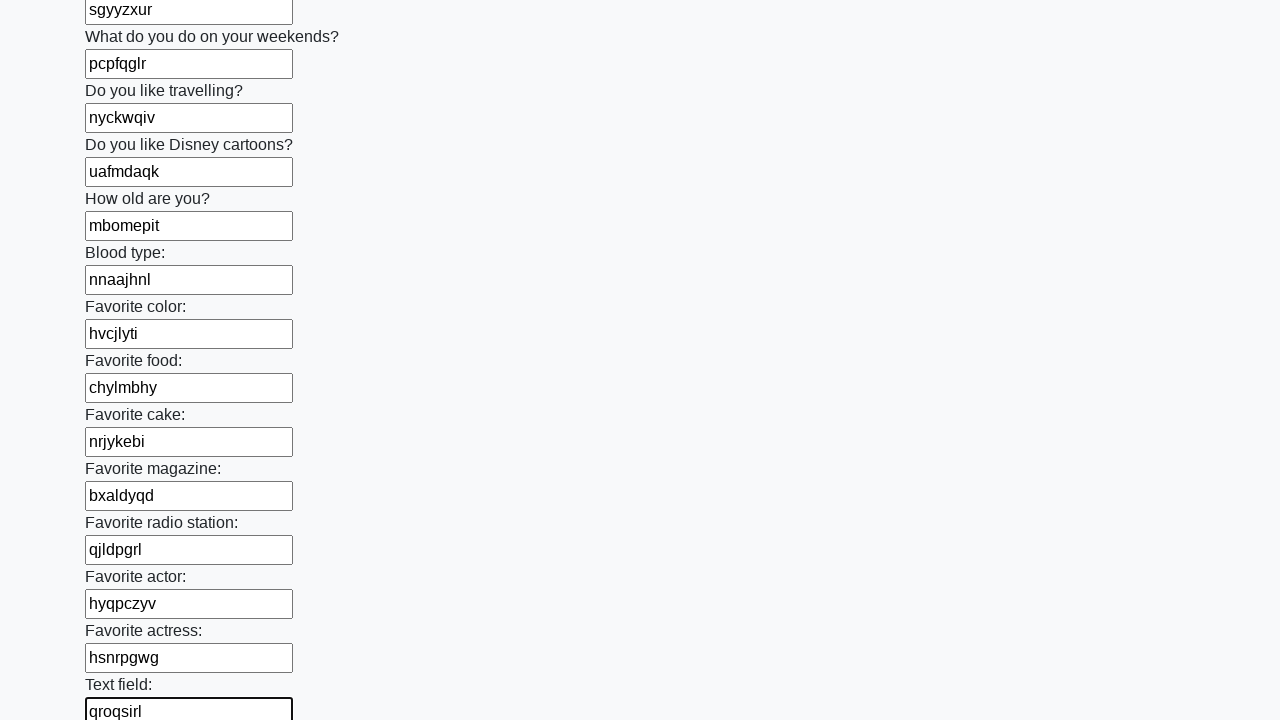

Filled text input field with random 8-character word: 'lpviuikz'
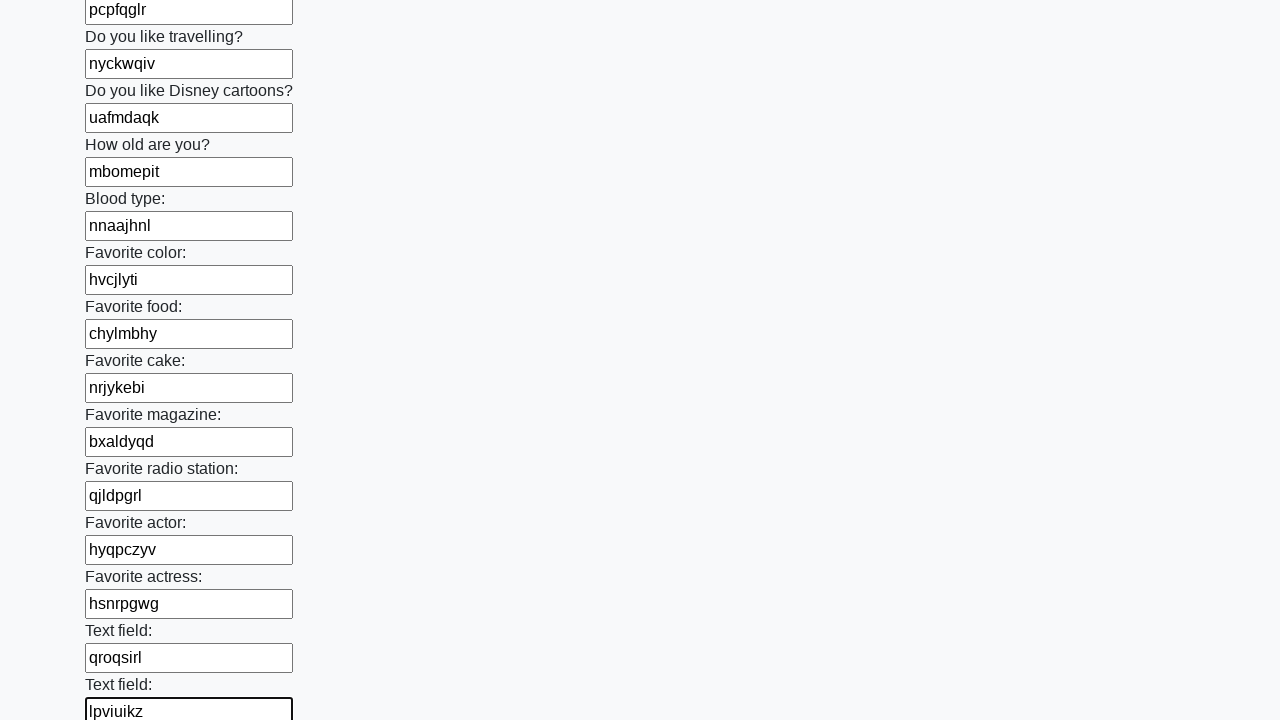

Filled text input field with random 8-character word: 'biwbawfg'
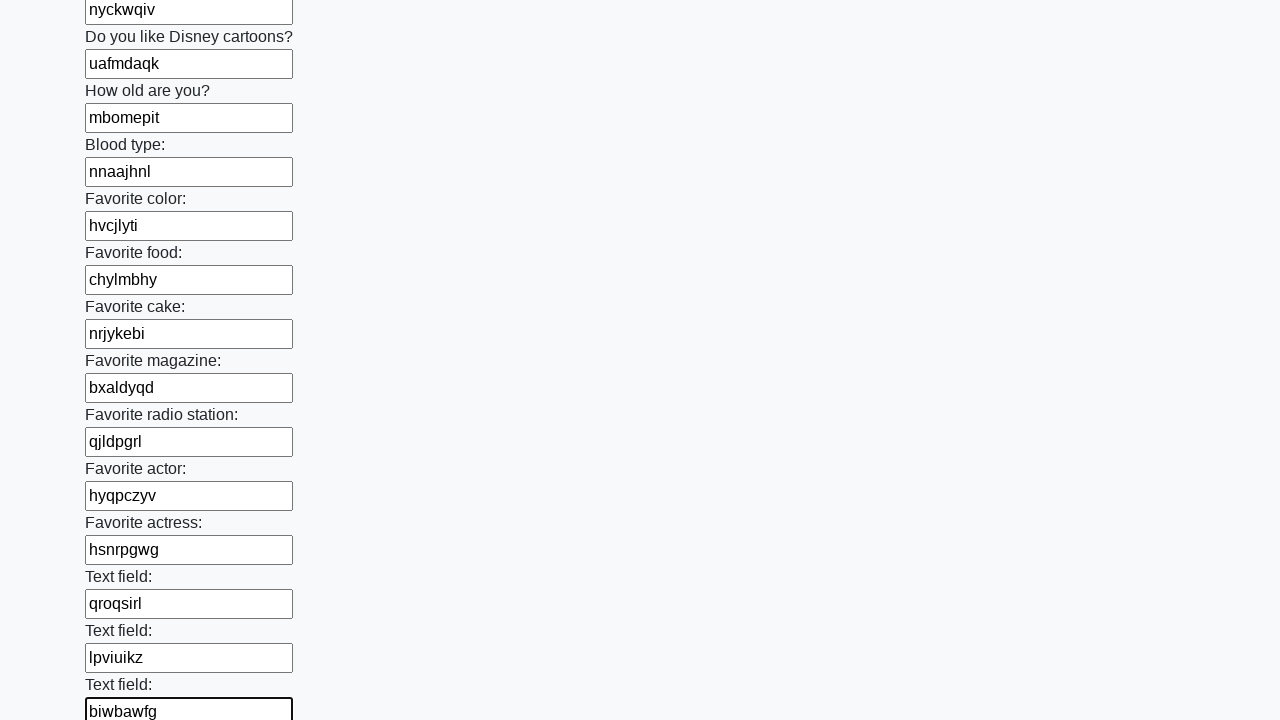

Filled text input field with random 8-character word: 'oxlzabhp'
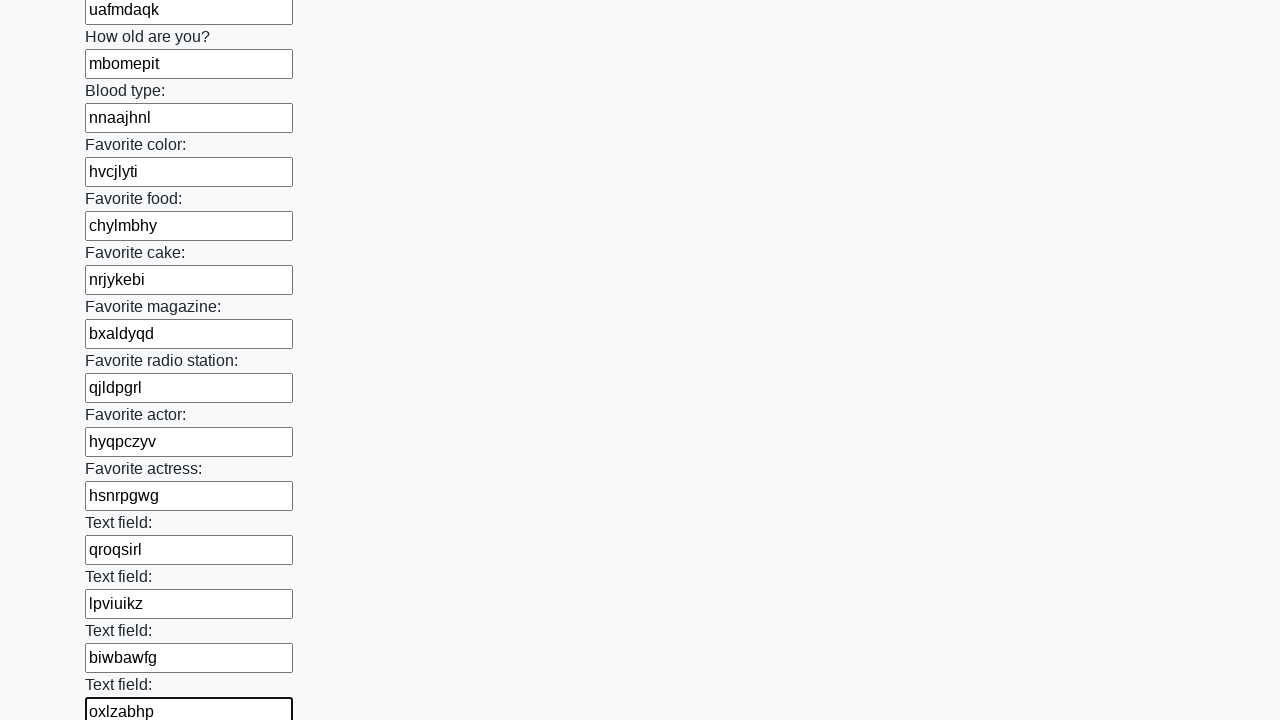

Filled text input field with random 8-character word: 'paszauvy'
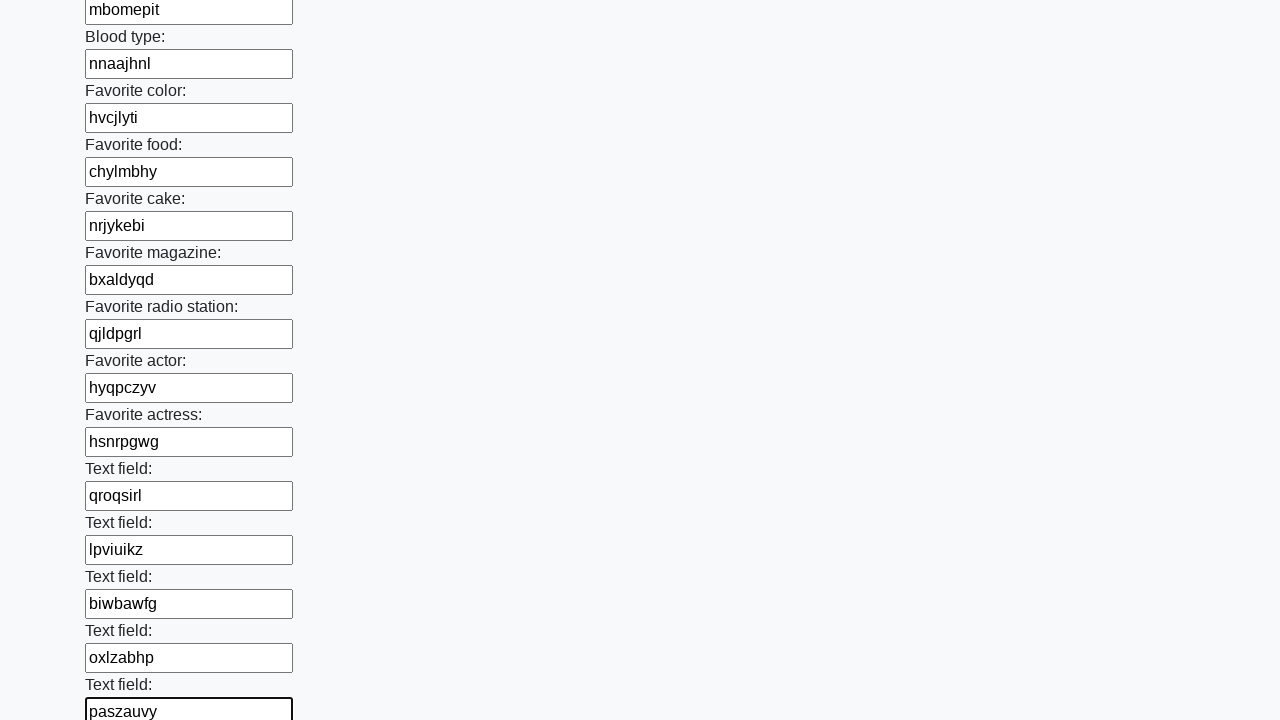

Filled text input field with random 8-character word: 'ukowxzca'
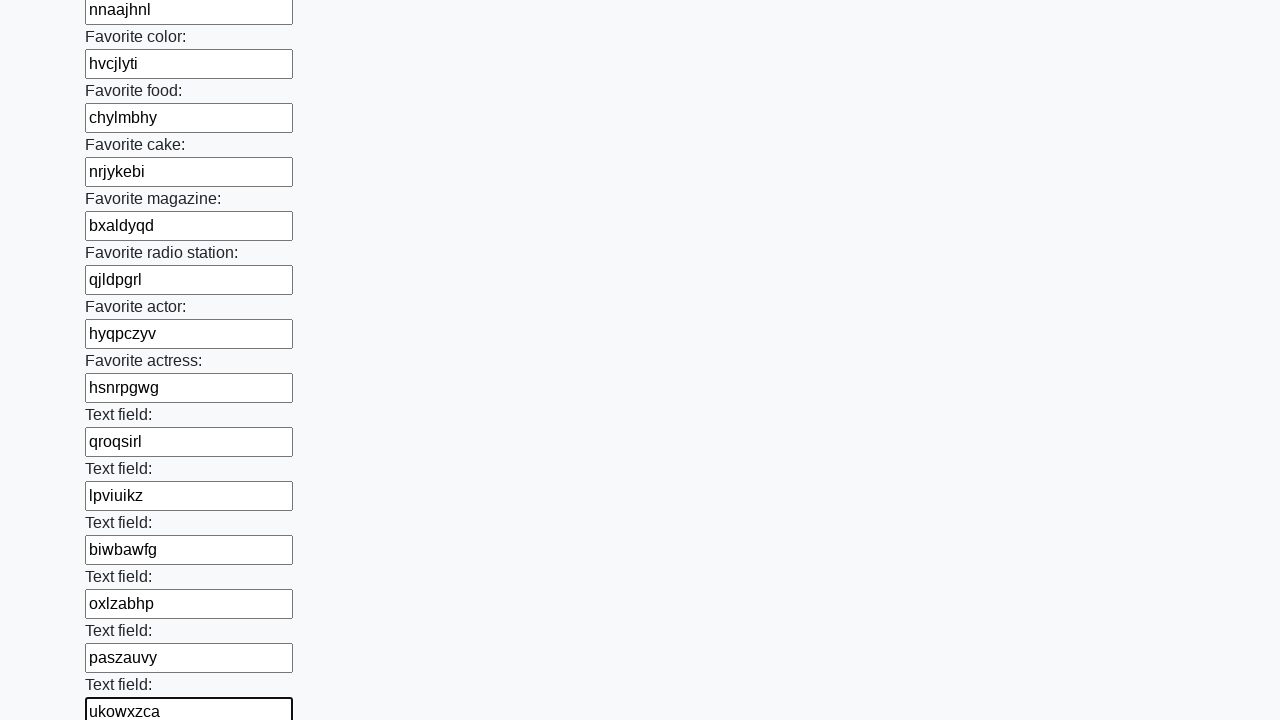

Filled text input field with random 8-character word: 'pkmfytcz'
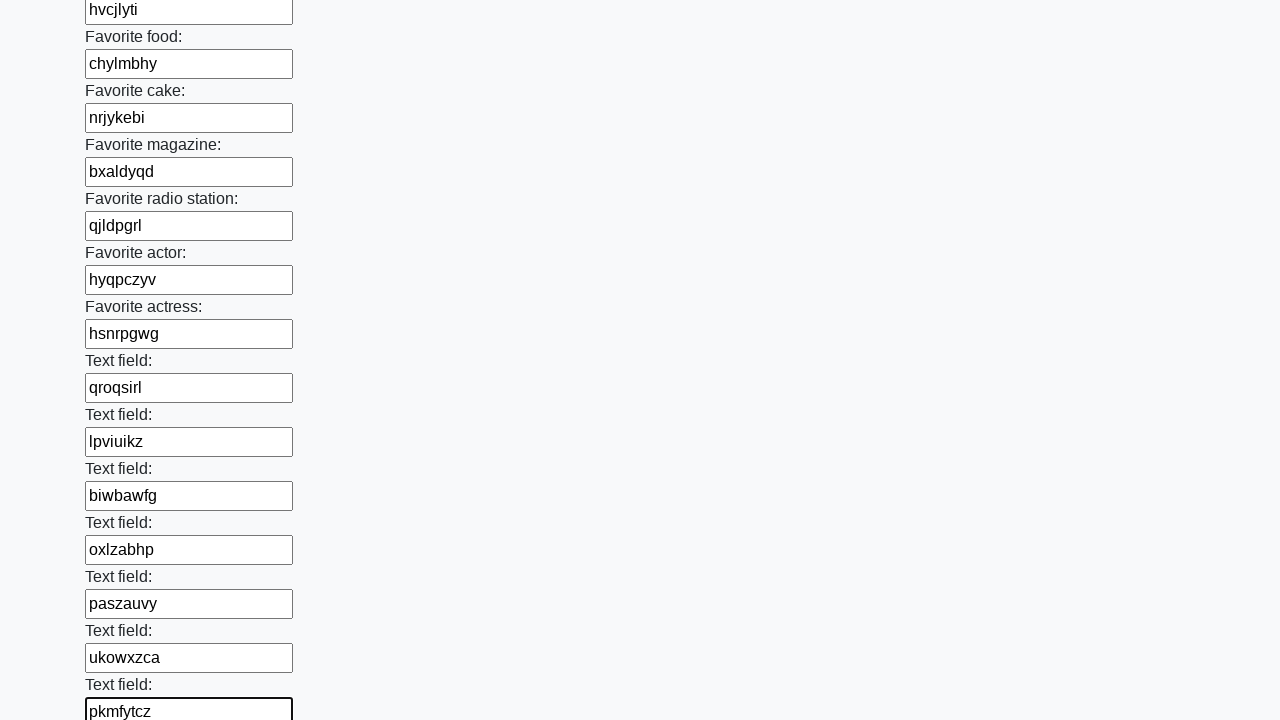

Filled text input field with random 8-character word: 'mieqmogs'
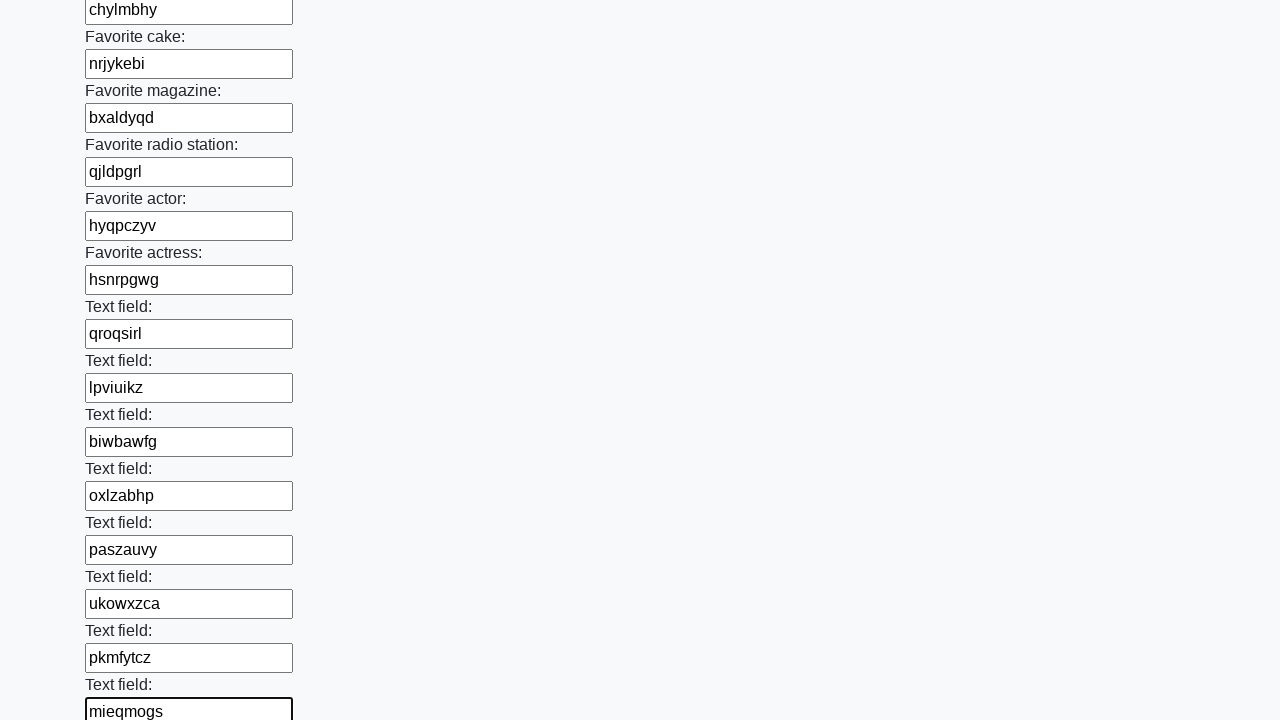

Filled text input field with random 8-character word: 'mjgoyhvb'
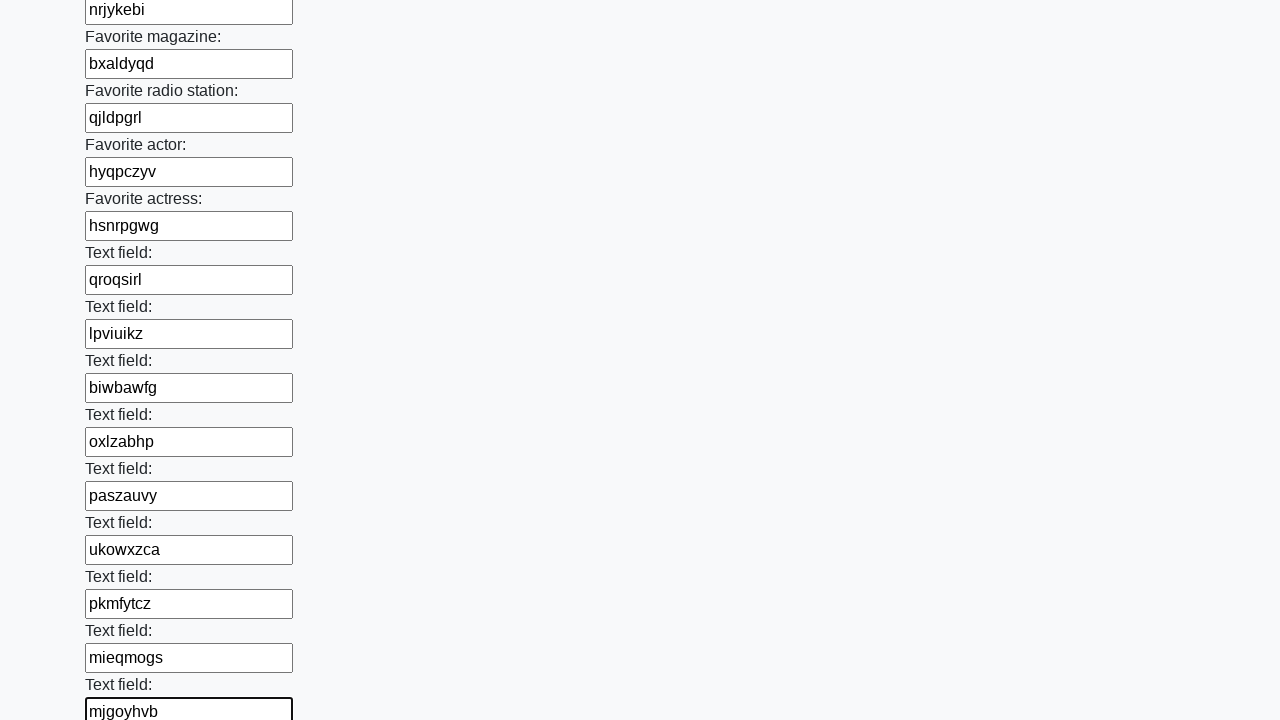

Filled text input field with random 8-character word: 'wtrbvmii'
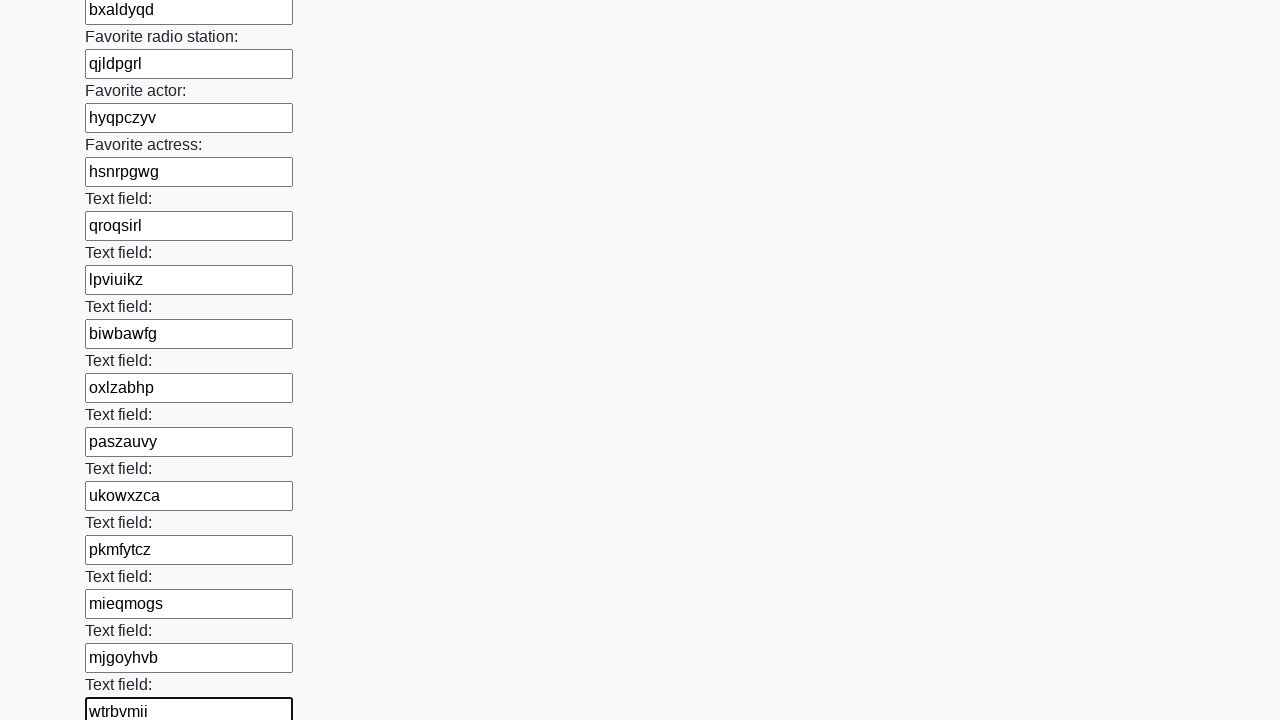

Filled text input field with random 8-character word: 'tqraiphn'
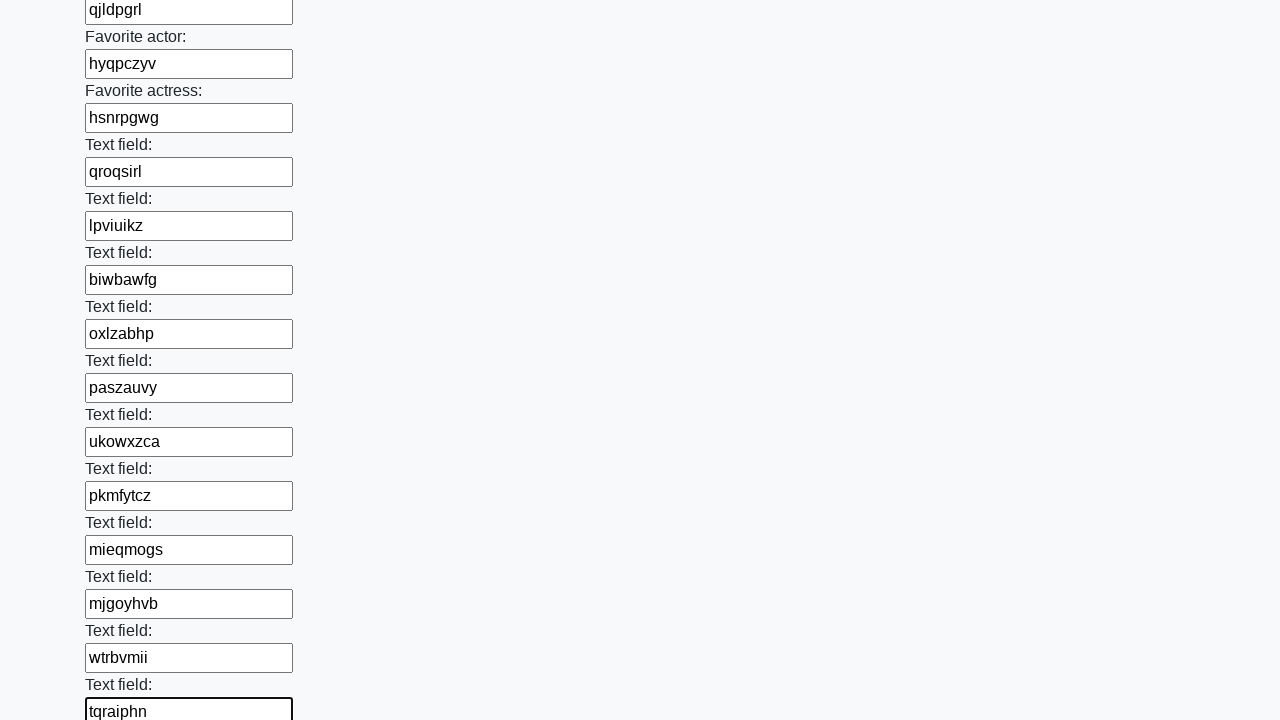

Filled text input field with random 8-character word: 'wlkfiqod'
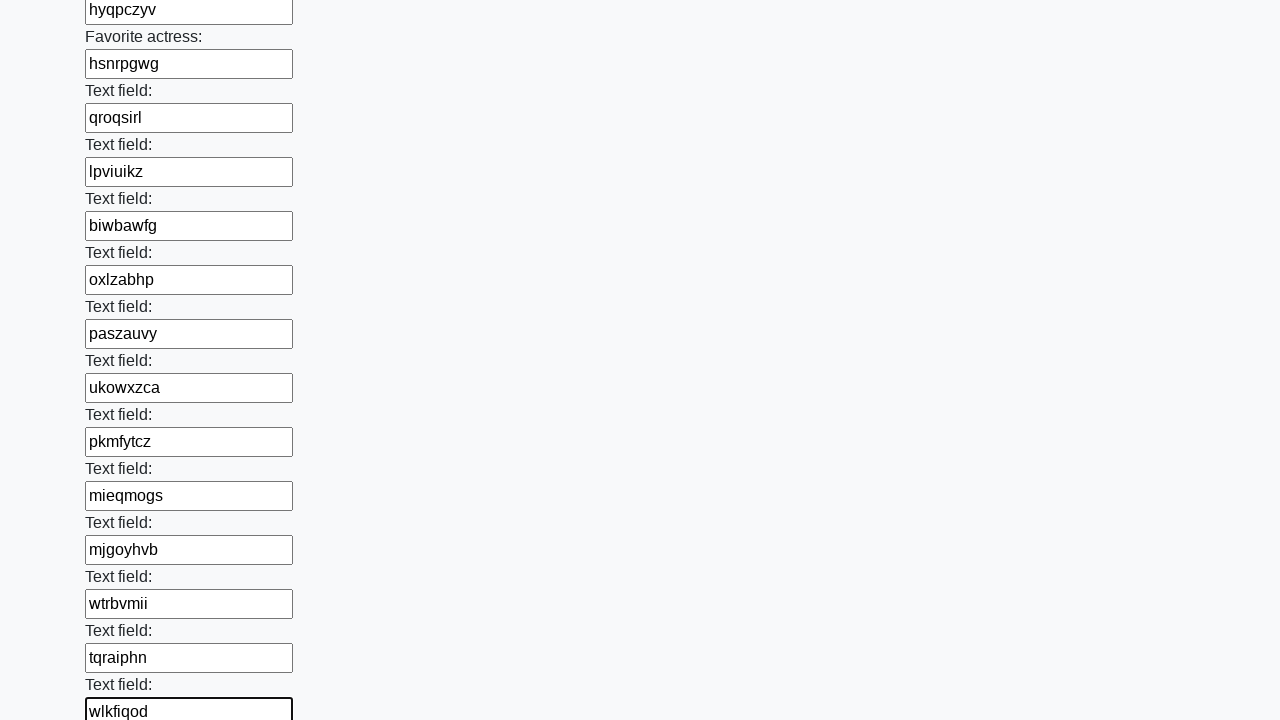

Filled text input field with random 8-character word: 'phuvgaqr'
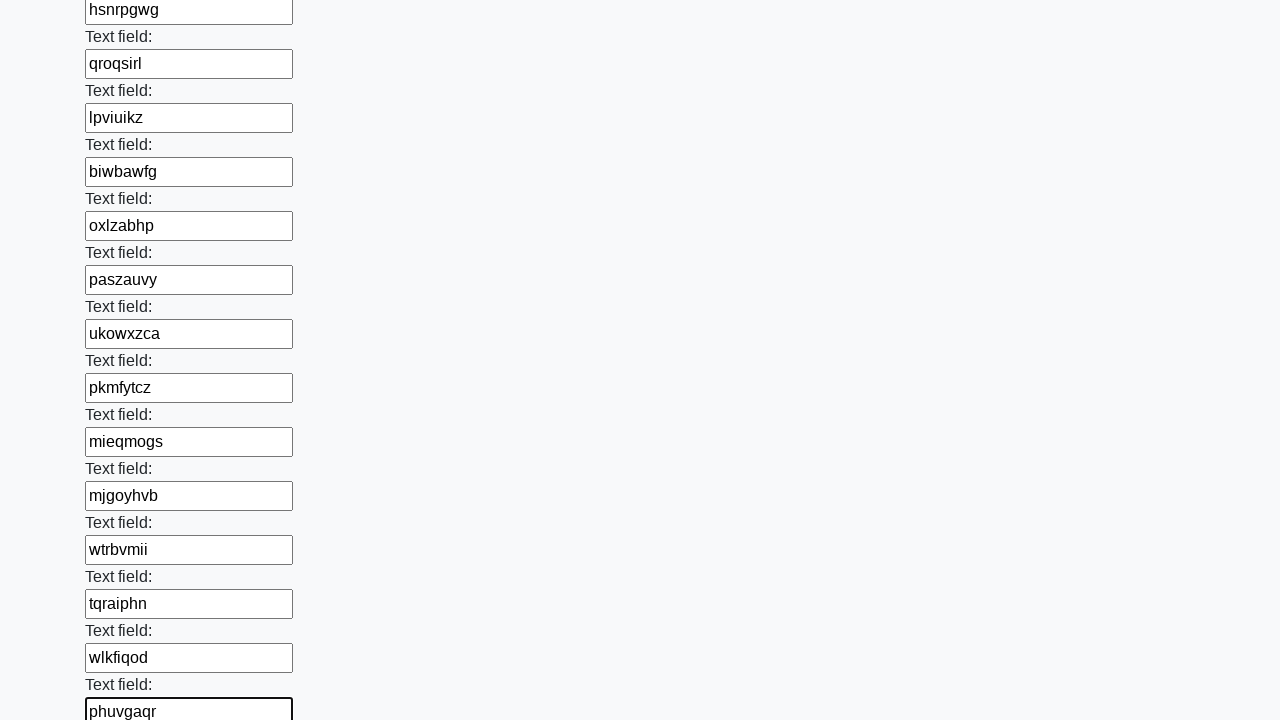

Filled text input field with random 8-character word: 'fshjiwzl'
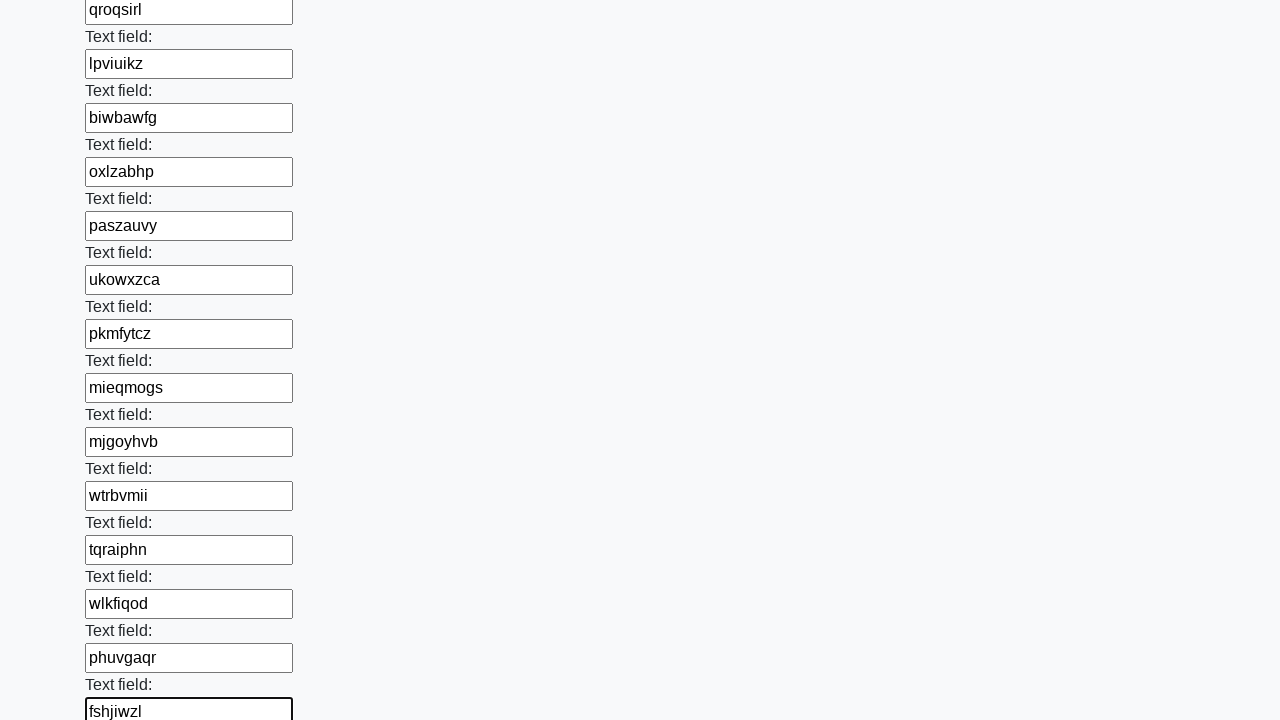

Filled text input field with random 8-character word: 'gpaabbgh'
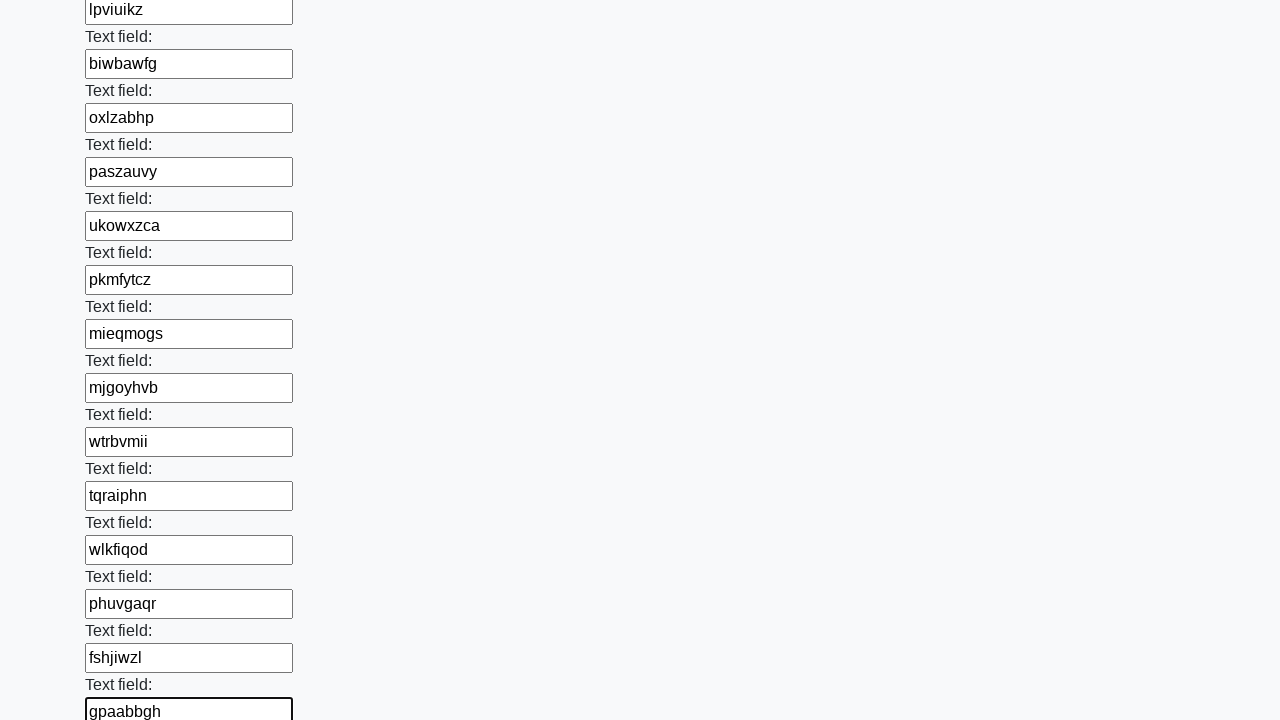

Filled text input field with random 8-character word: 'kuttbdso'
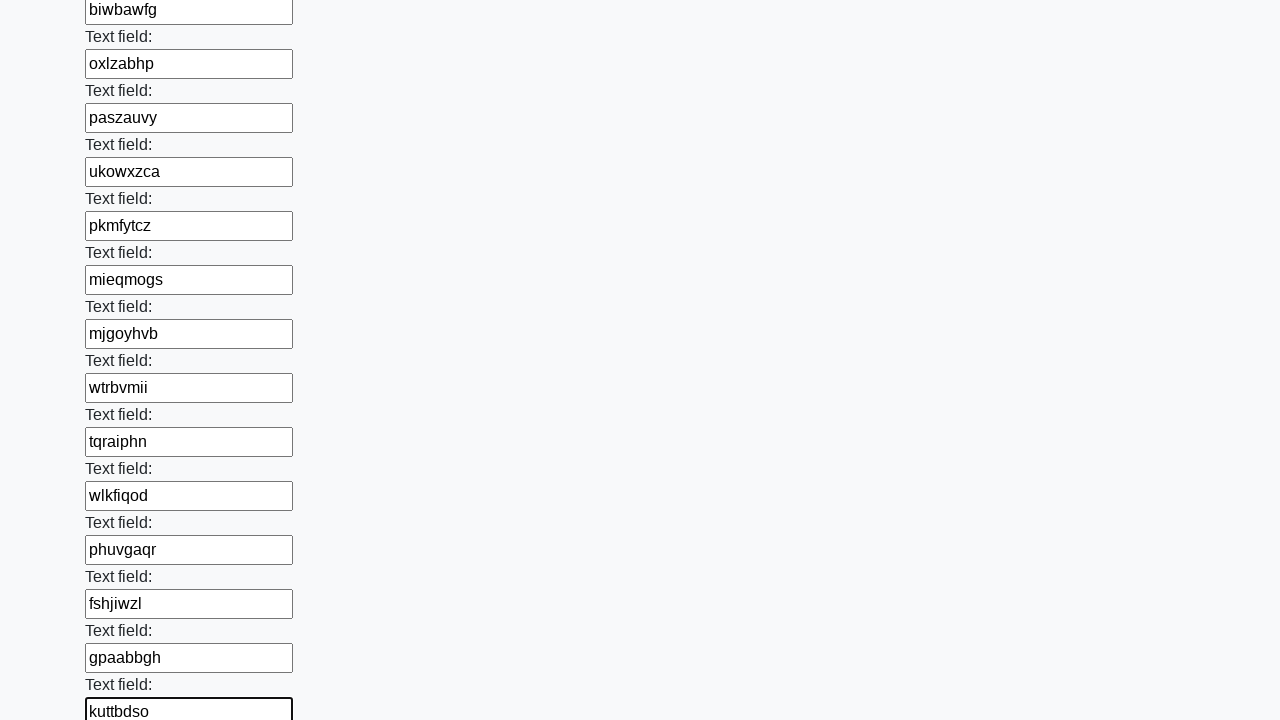

Filled text input field with random 8-character word: 'rvmajebi'
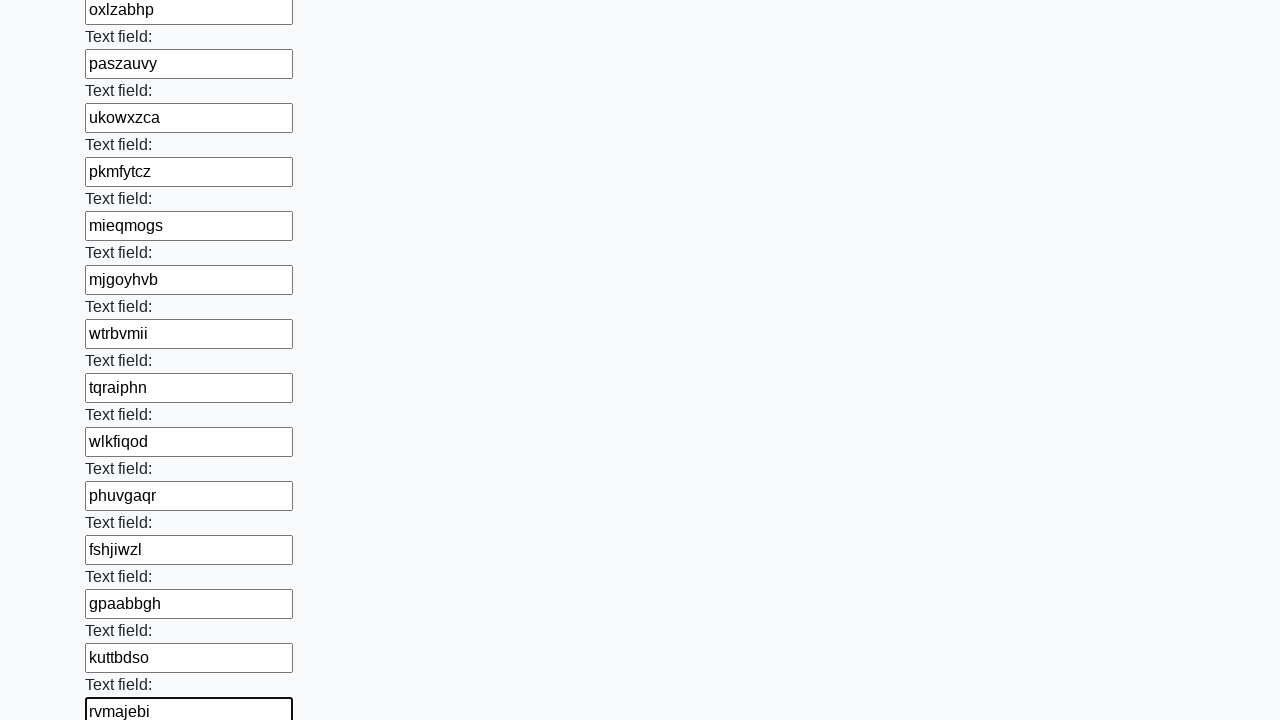

Filled text input field with random 8-character word: 'kviwjsxo'
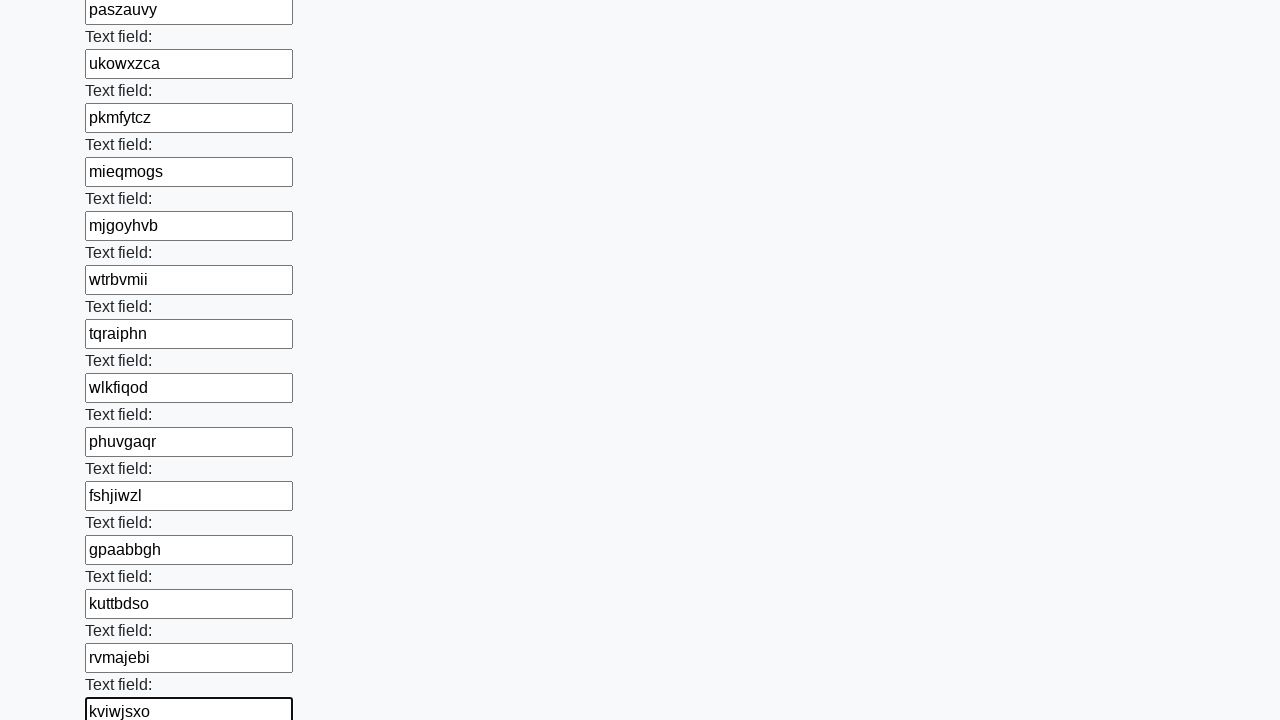

Filled text input field with random 8-character word: 'xiuvhamx'
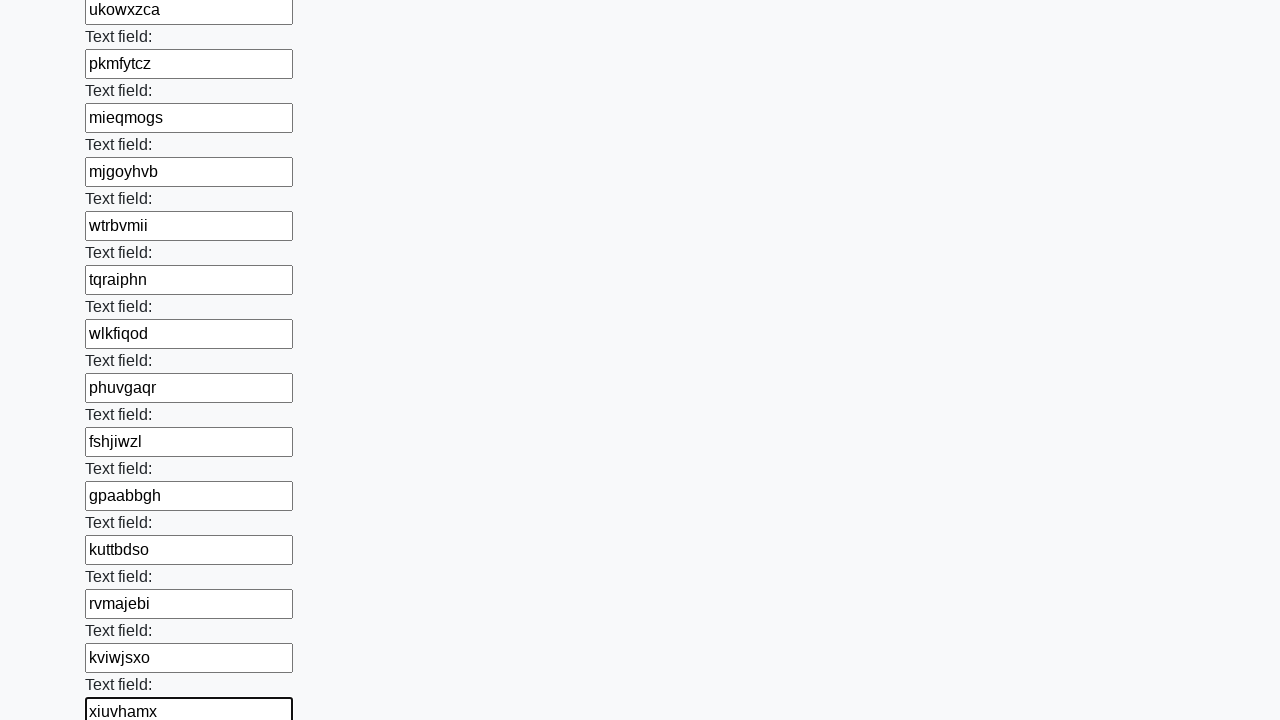

Filled text input field with random 8-character word: 'cukhgobf'
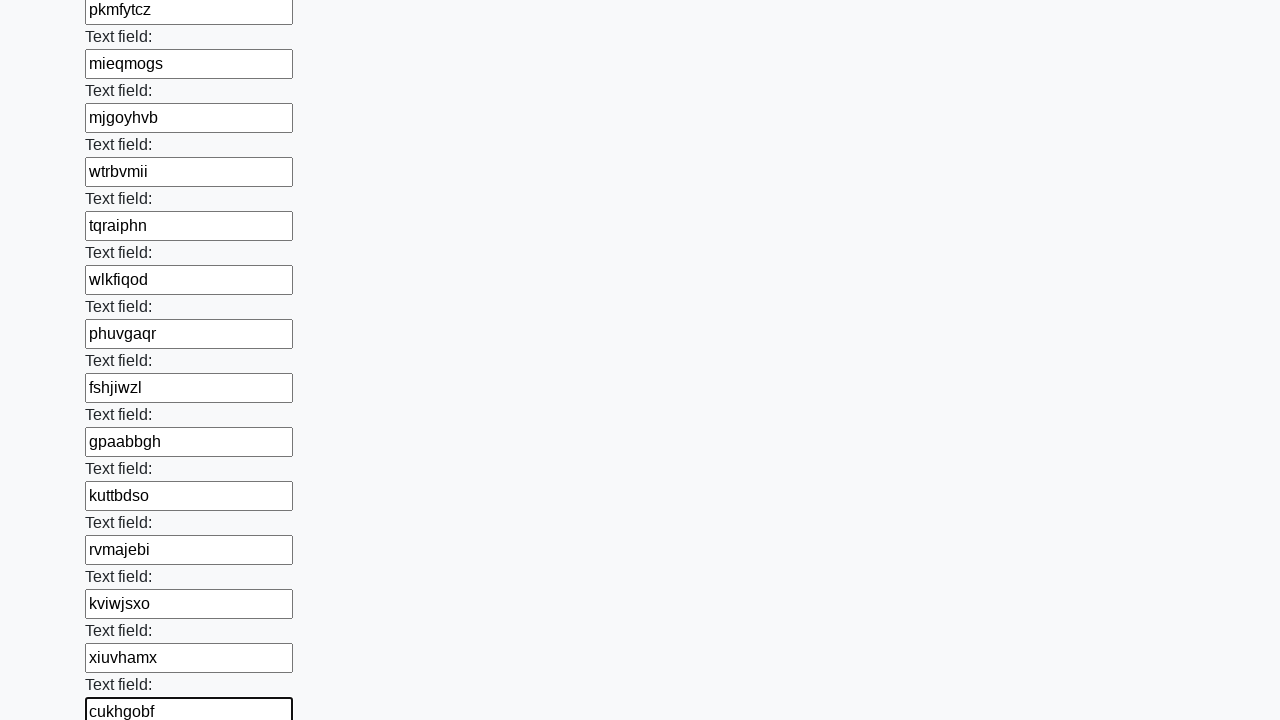

Filled text input field with random 8-character word: 'orkqgxzh'
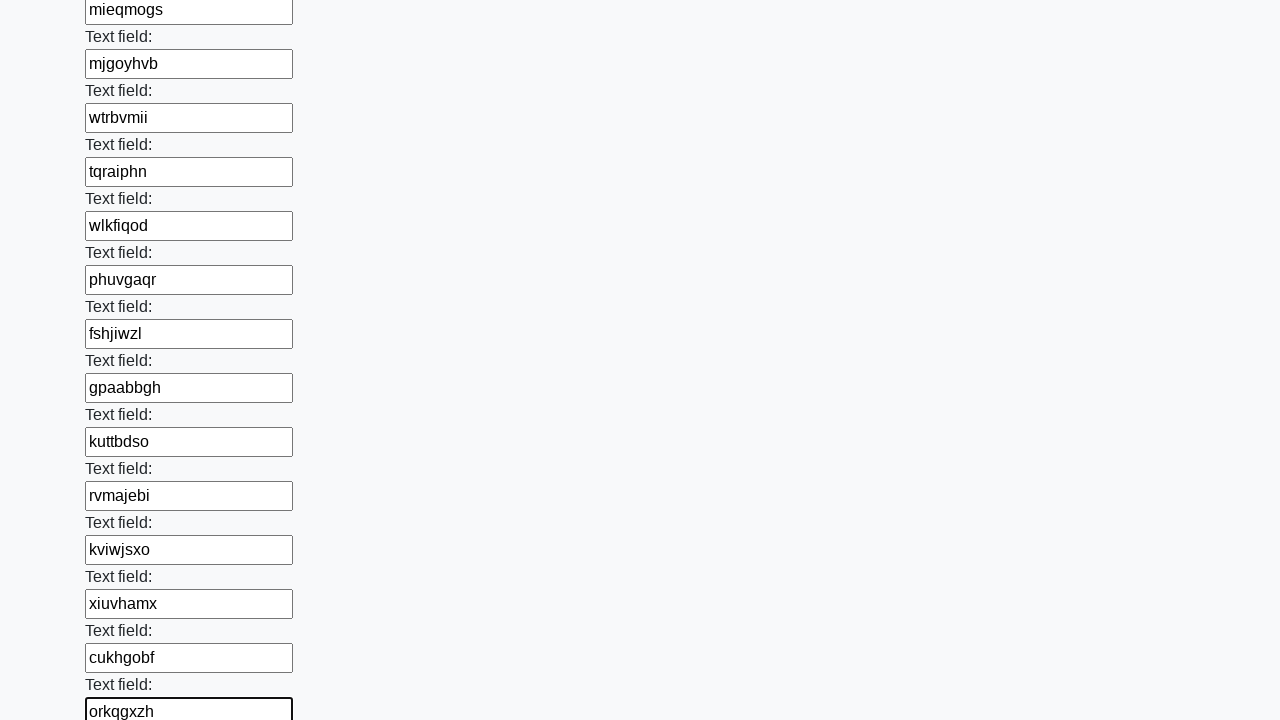

Filled text input field with random 8-character word: 'ugudowyy'
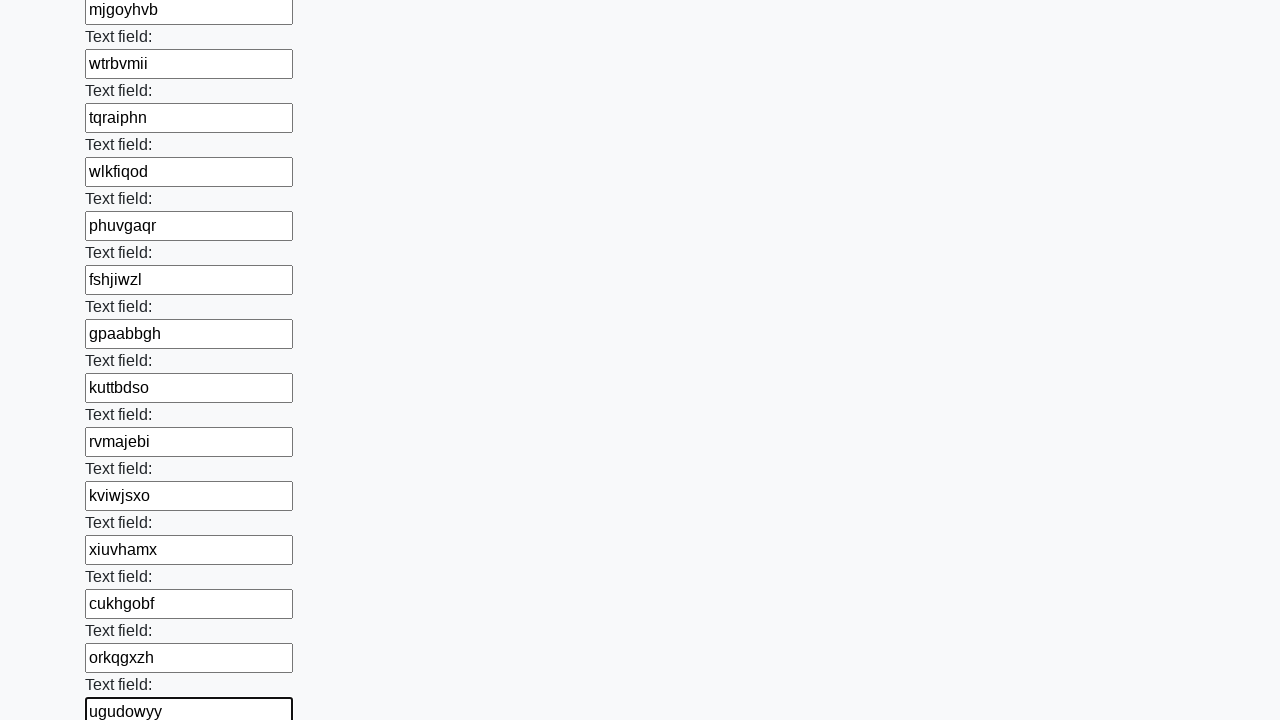

Filled text input field with random 8-character word: 'jbwmxnrz'
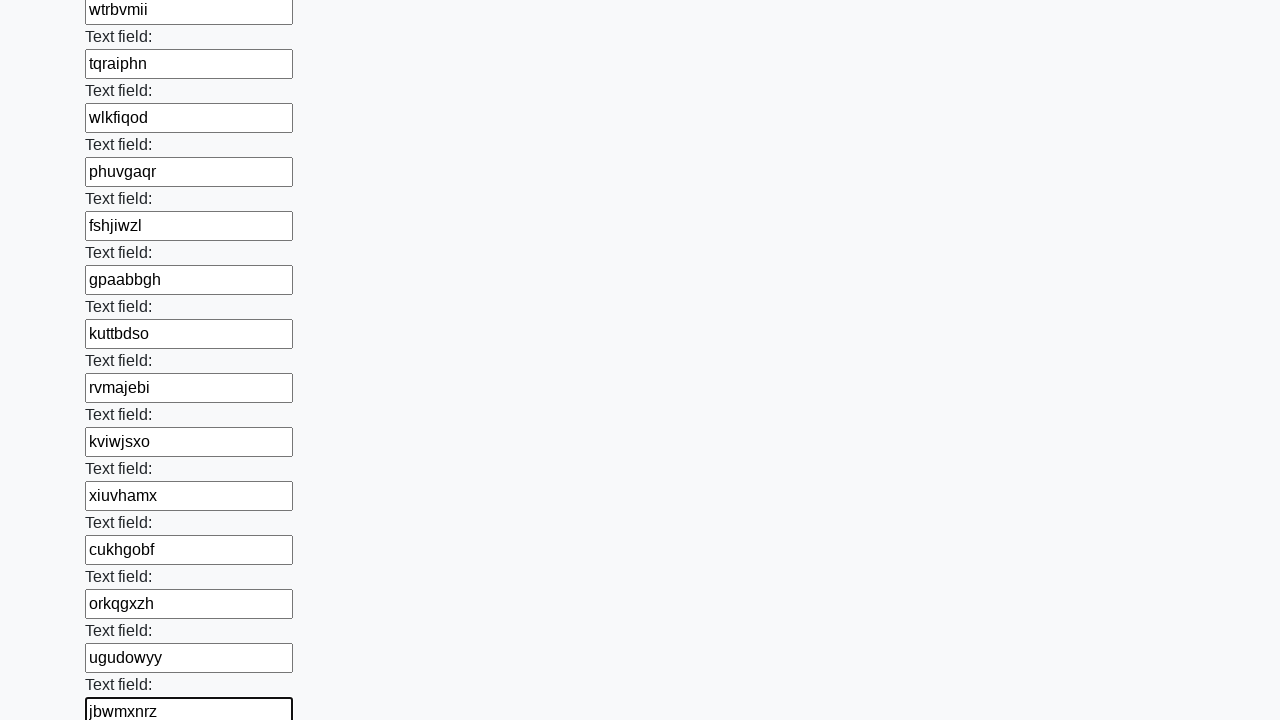

Filled text input field with random 8-character word: 'edozrqdp'
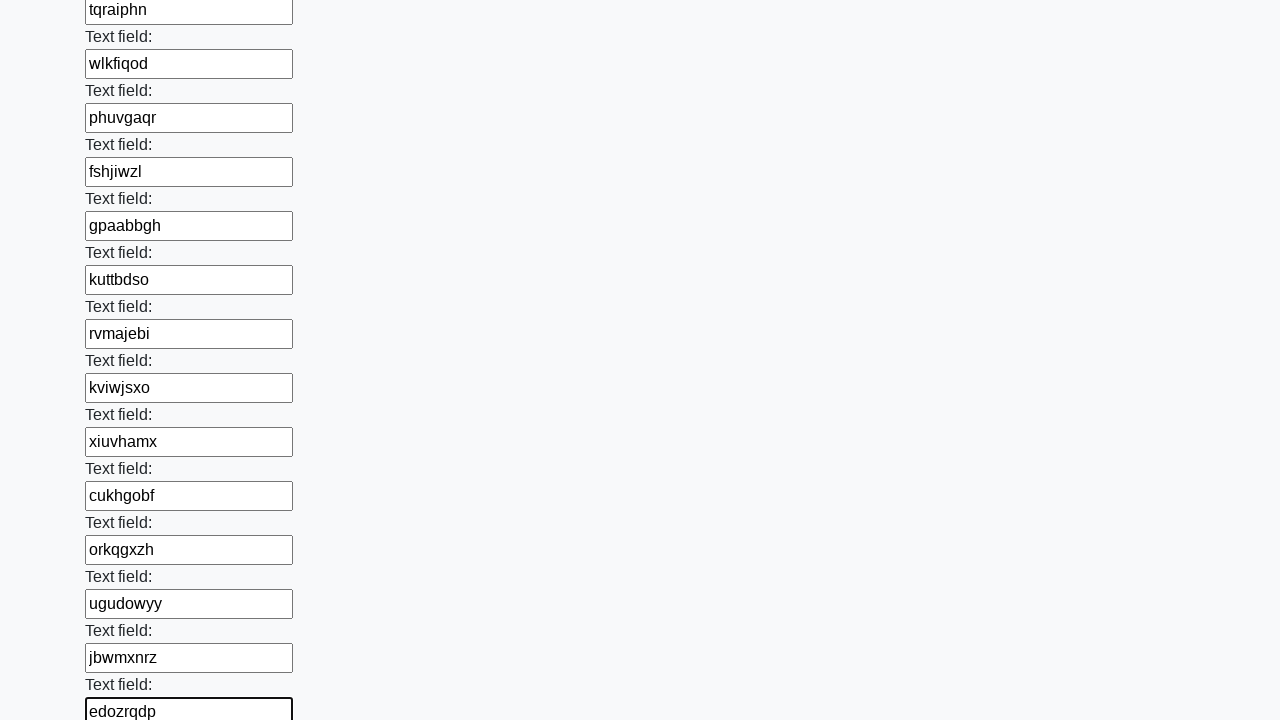

Filled text input field with random 8-character word: 'seivtumd'
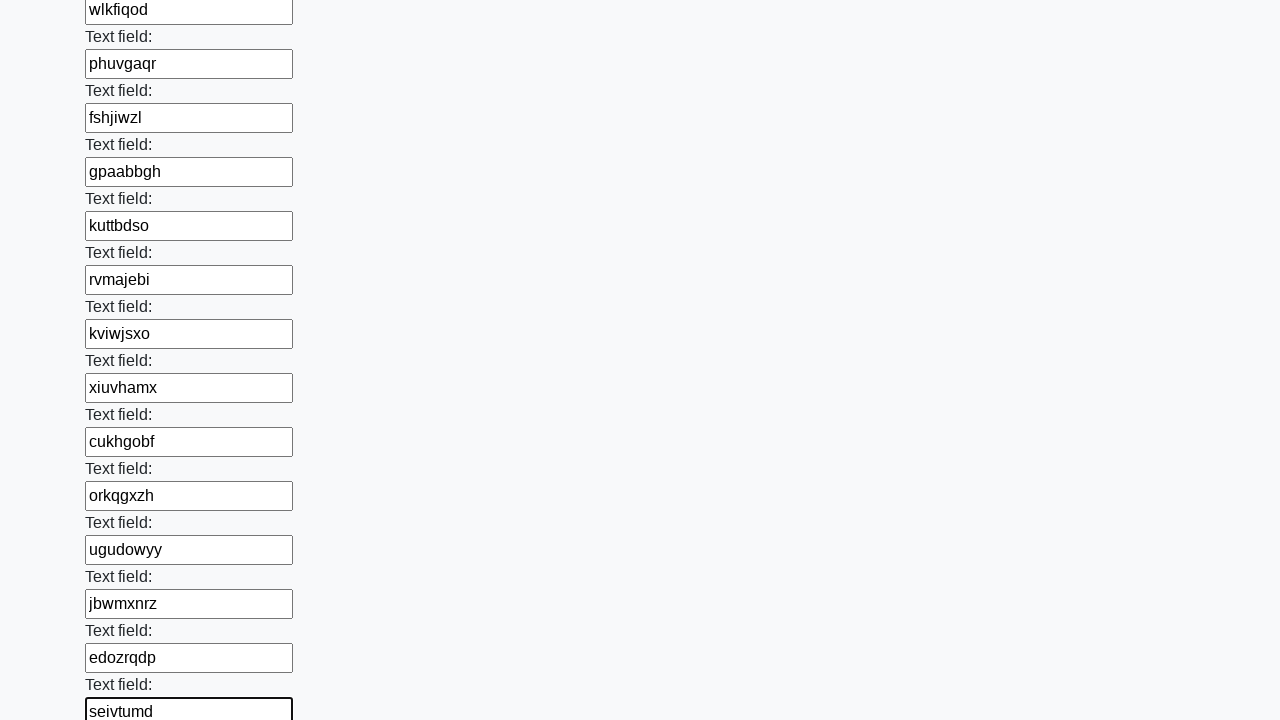

Filled text input field with random 8-character word: 'suoaldrv'
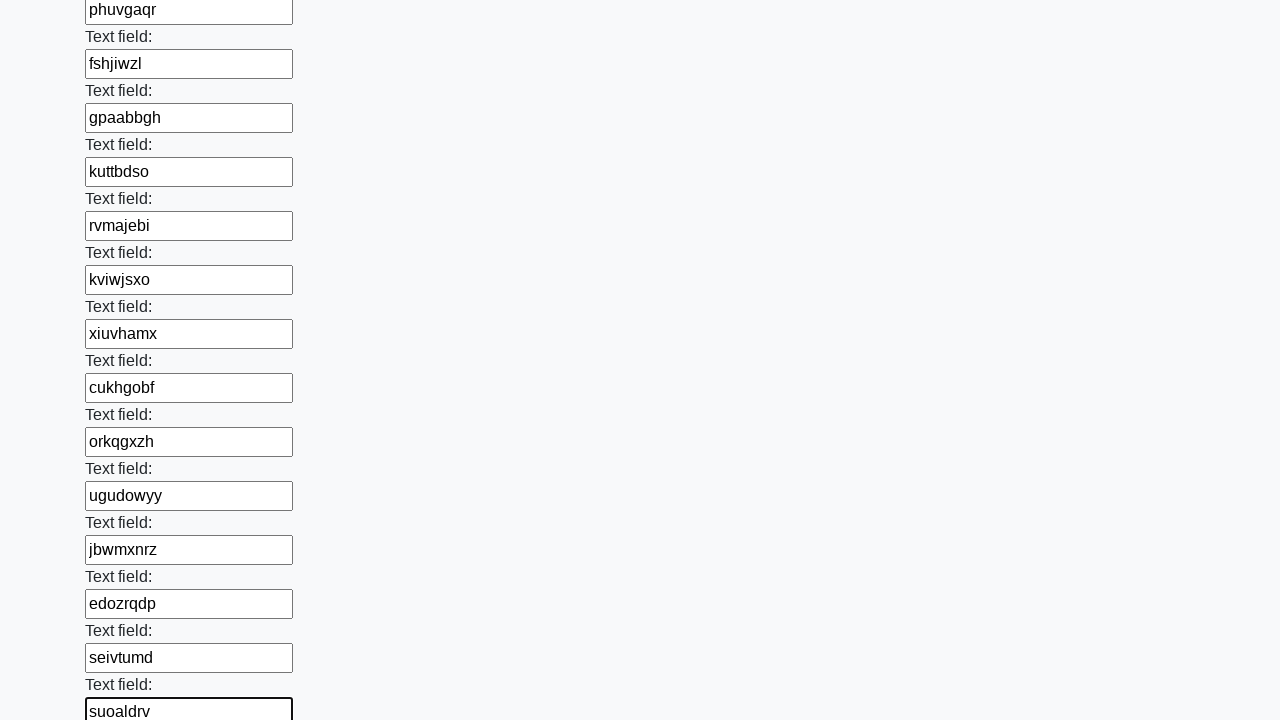

Filled text input field with random 8-character word: 'hlffjeqz'
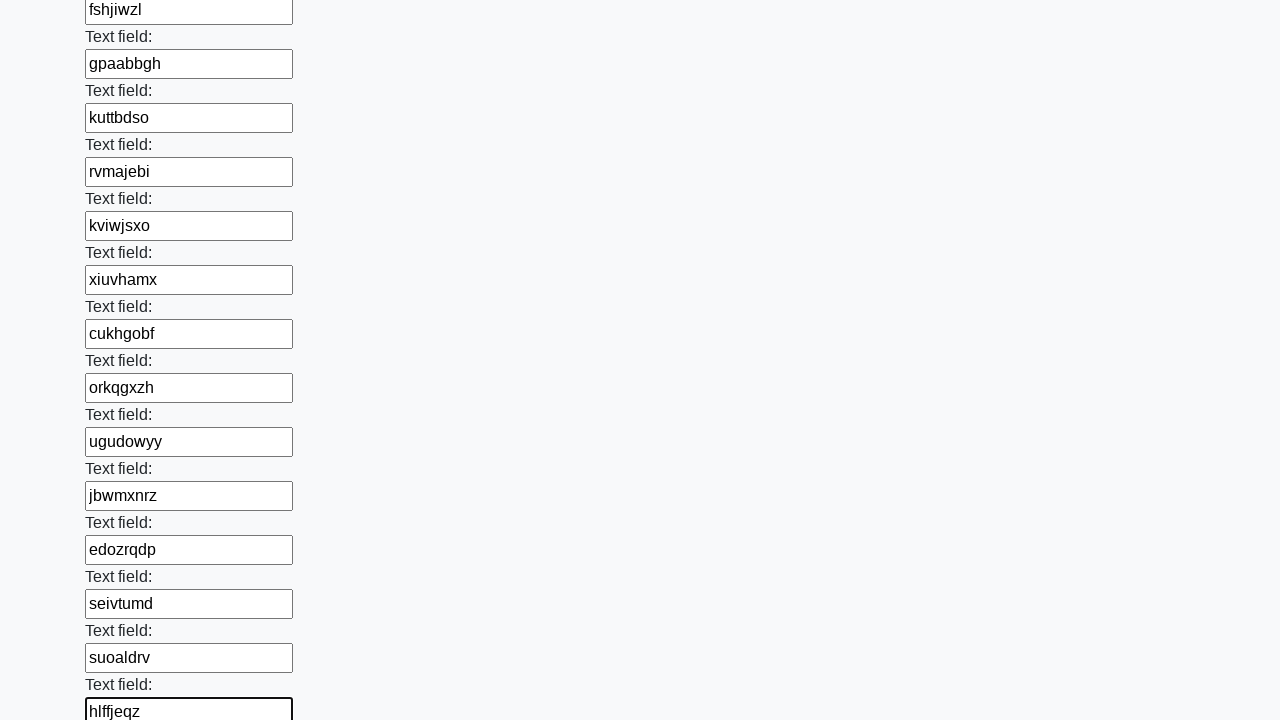

Filled text input field with random 8-character word: 'rzwoxwhy'
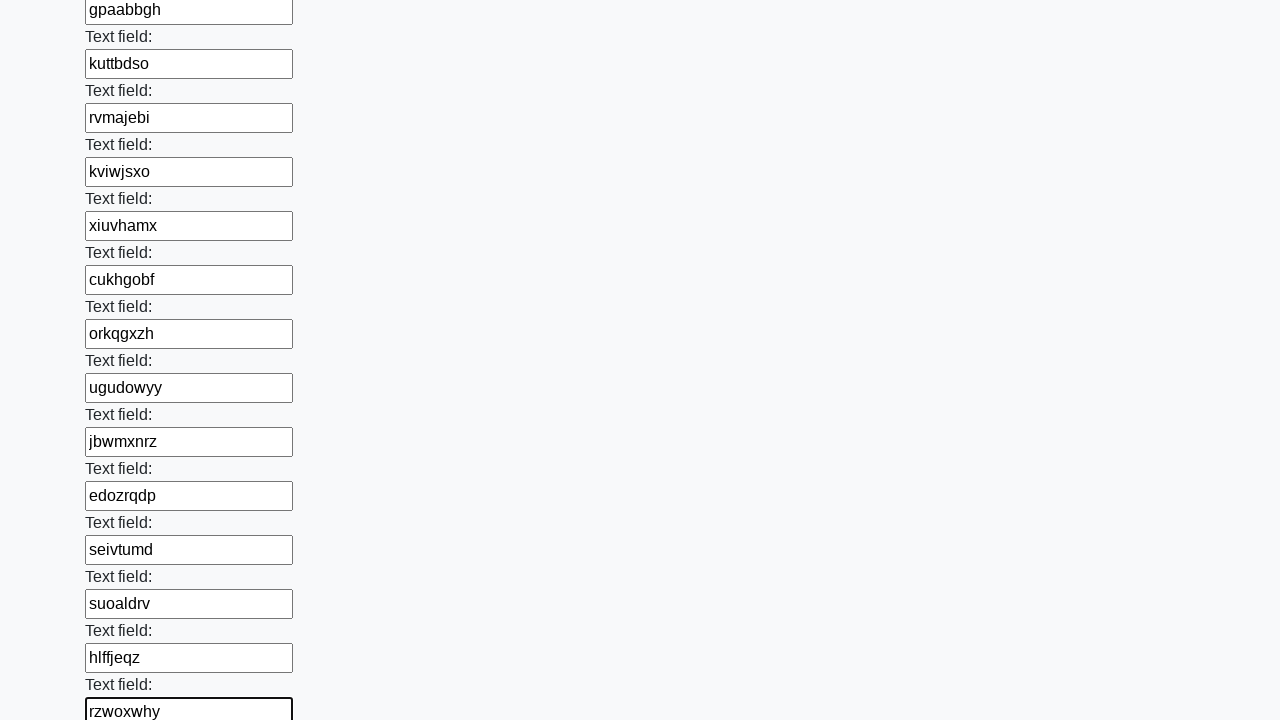

Filled text input field with random 8-character word: 'pcdleuws'
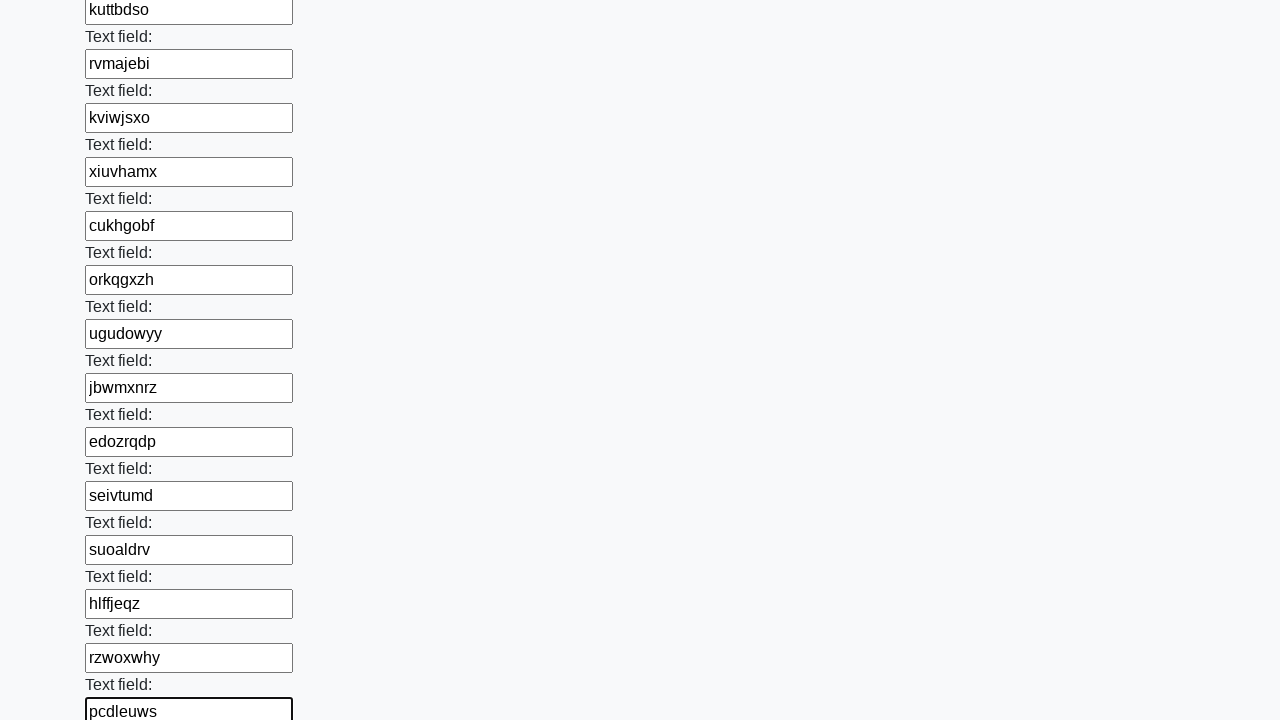

Filled text input field with random 8-character word: 'exzrrfcq'
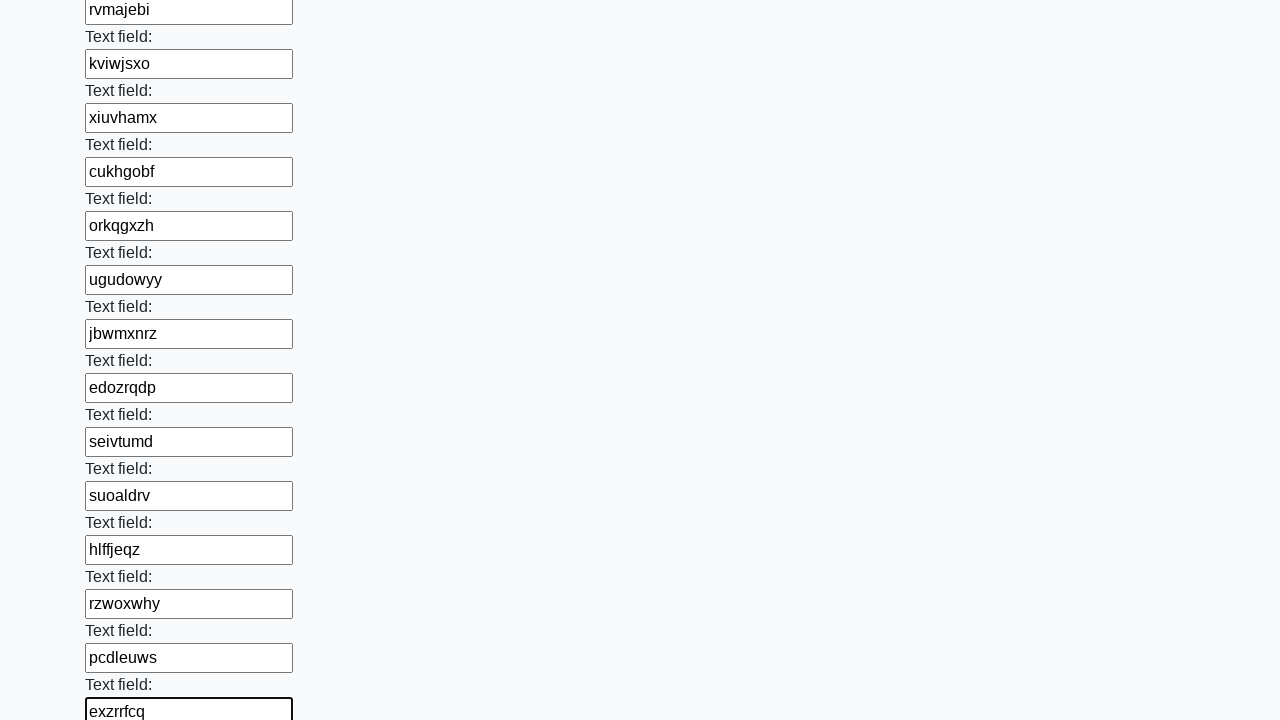

Filled text input field with random 8-character word: 'bicvwolt'
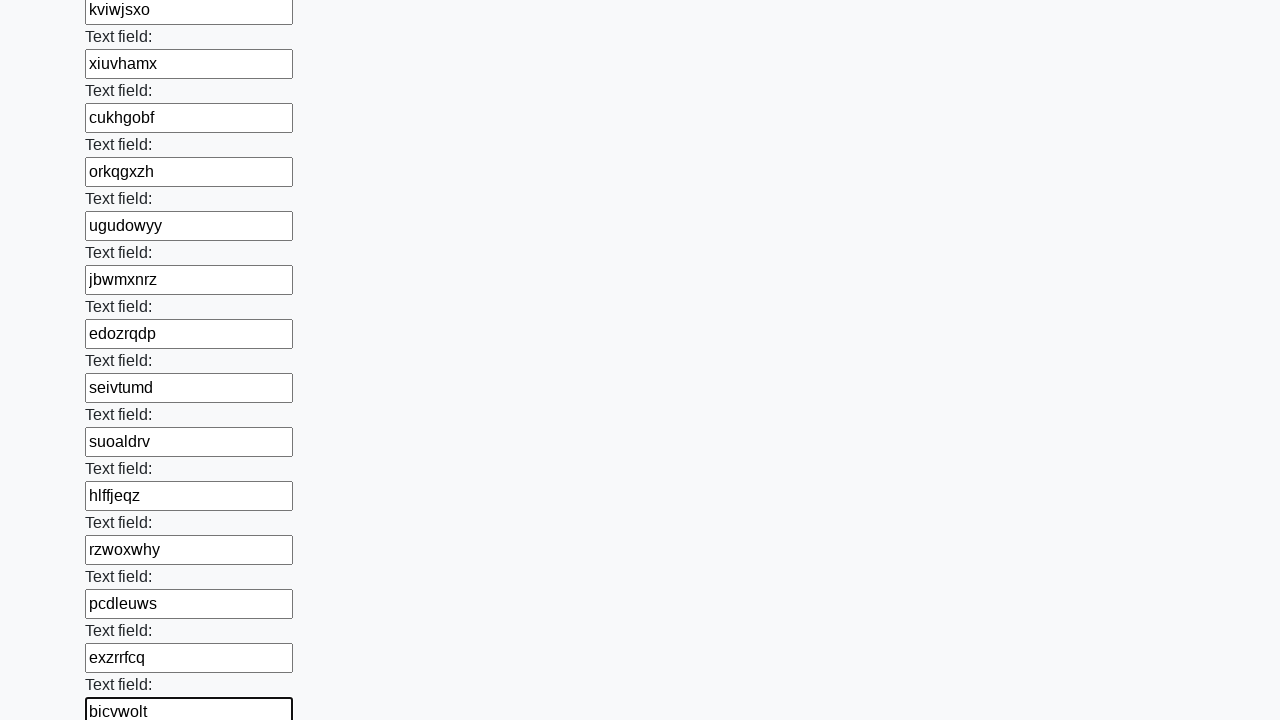

Filled text input field with random 8-character word: 'xkrvlwmz'
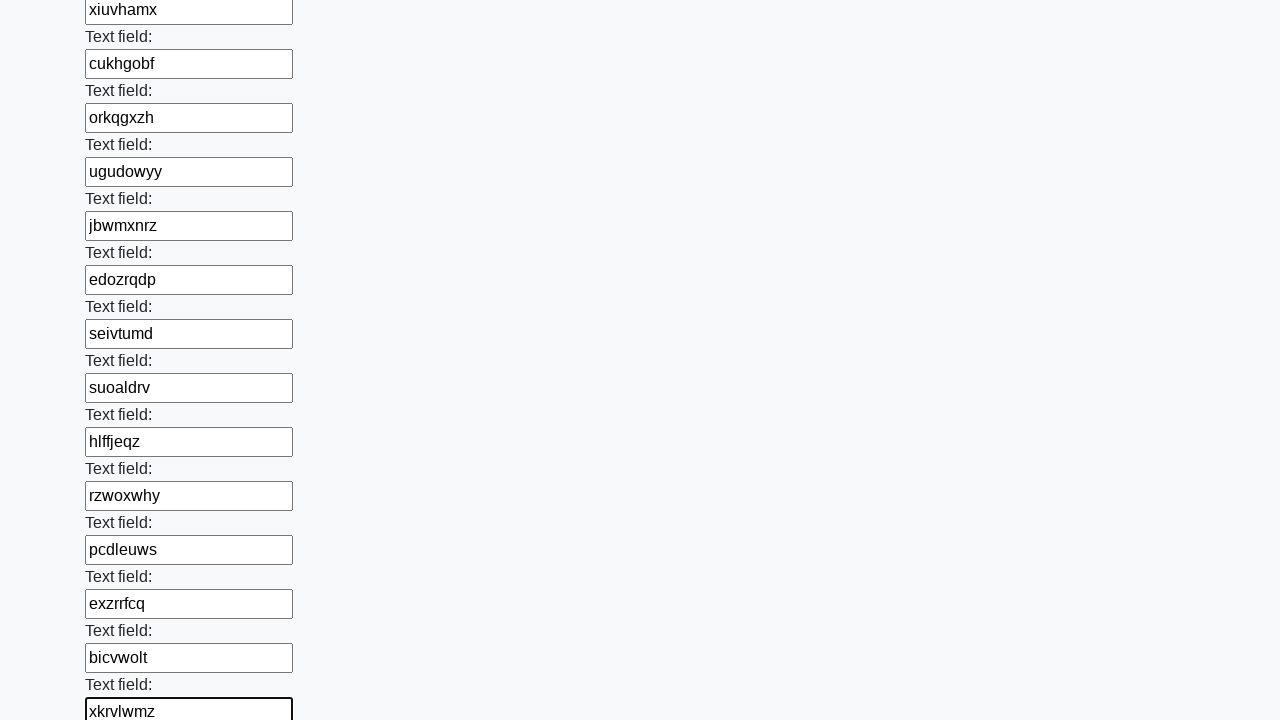

Filled text input field with random 8-character word: 'bvqpykuu'
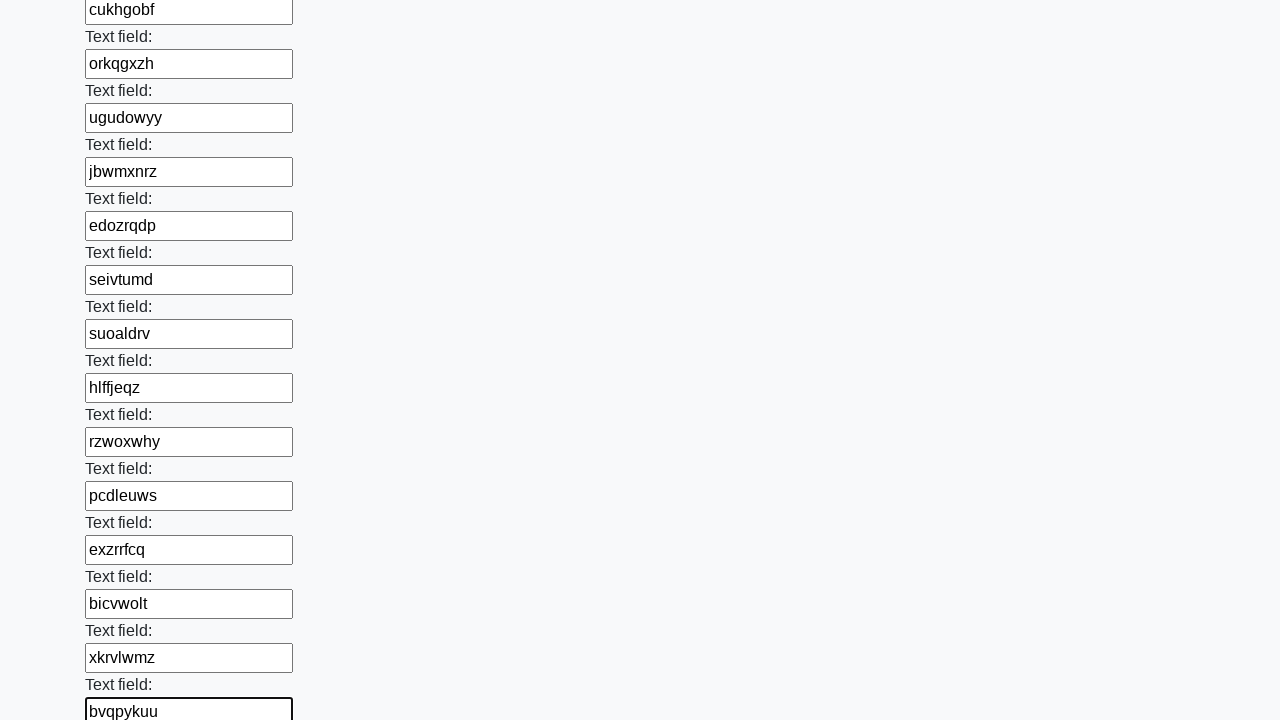

Filled text input field with random 8-character word: 'tuvaqamu'
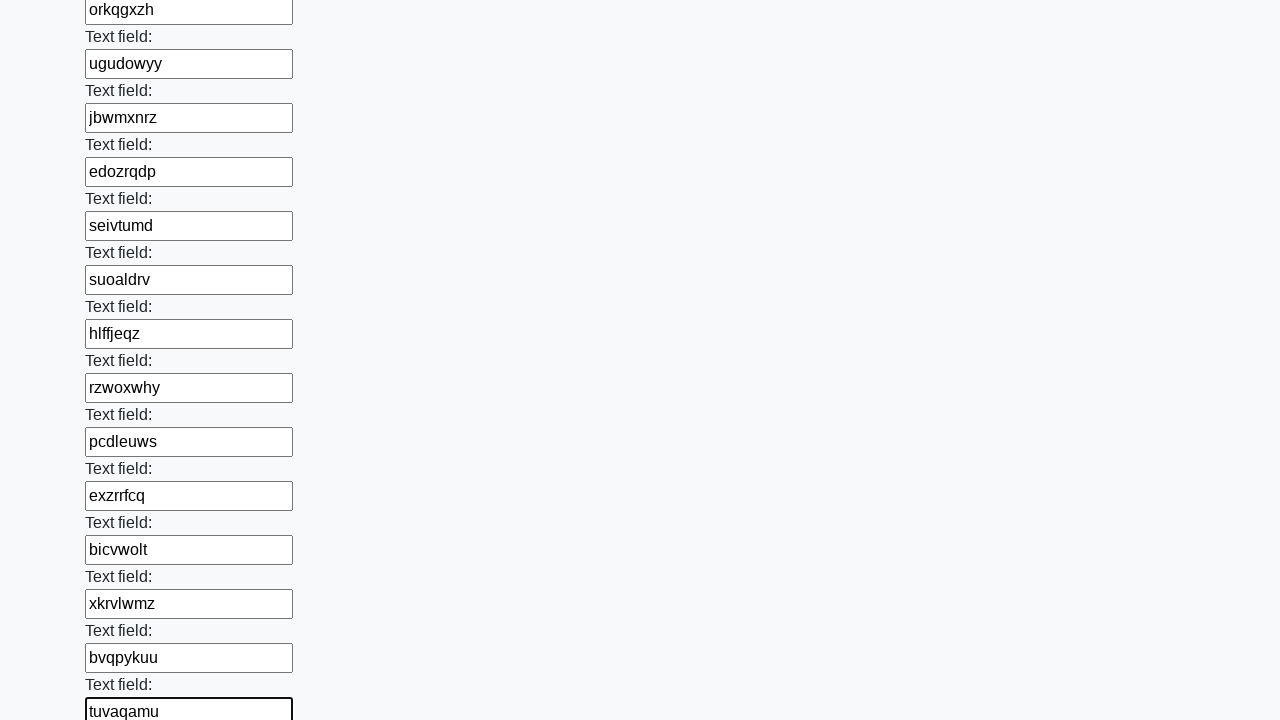

Filled text input field with random 8-character word: 'sipmimgv'
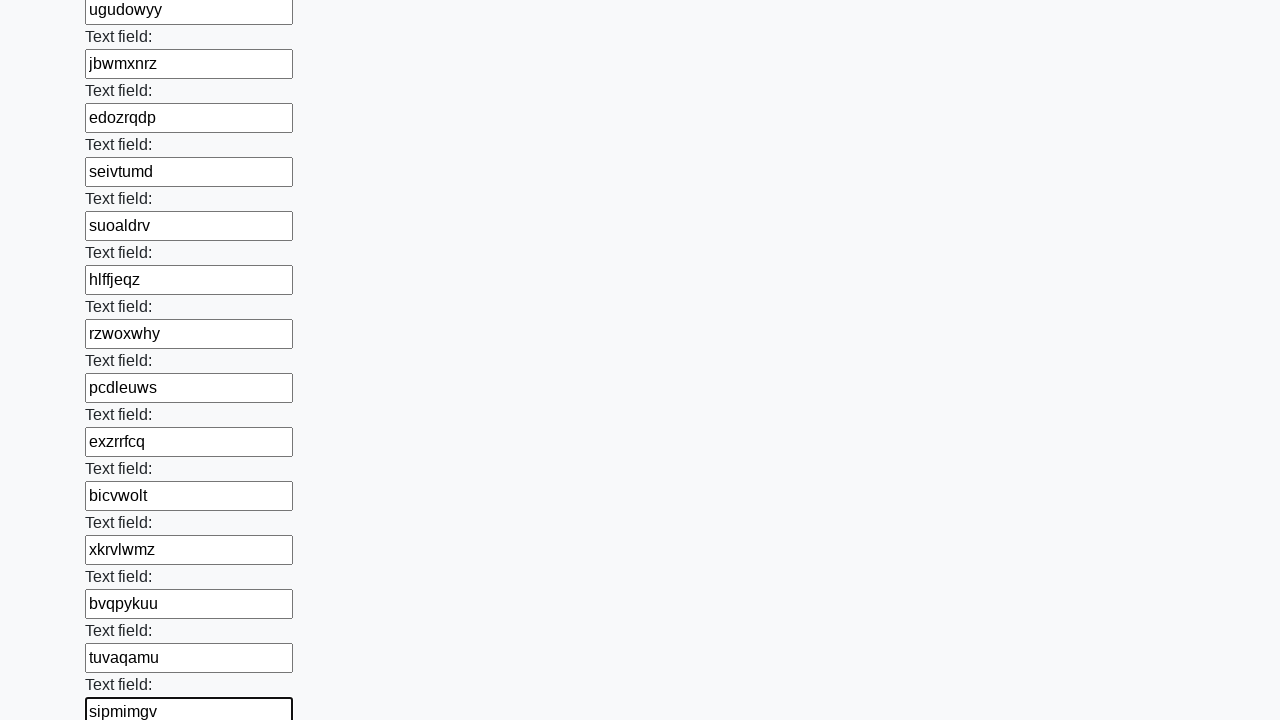

Filled text input field with random 8-character word: 'pggsvvoc'
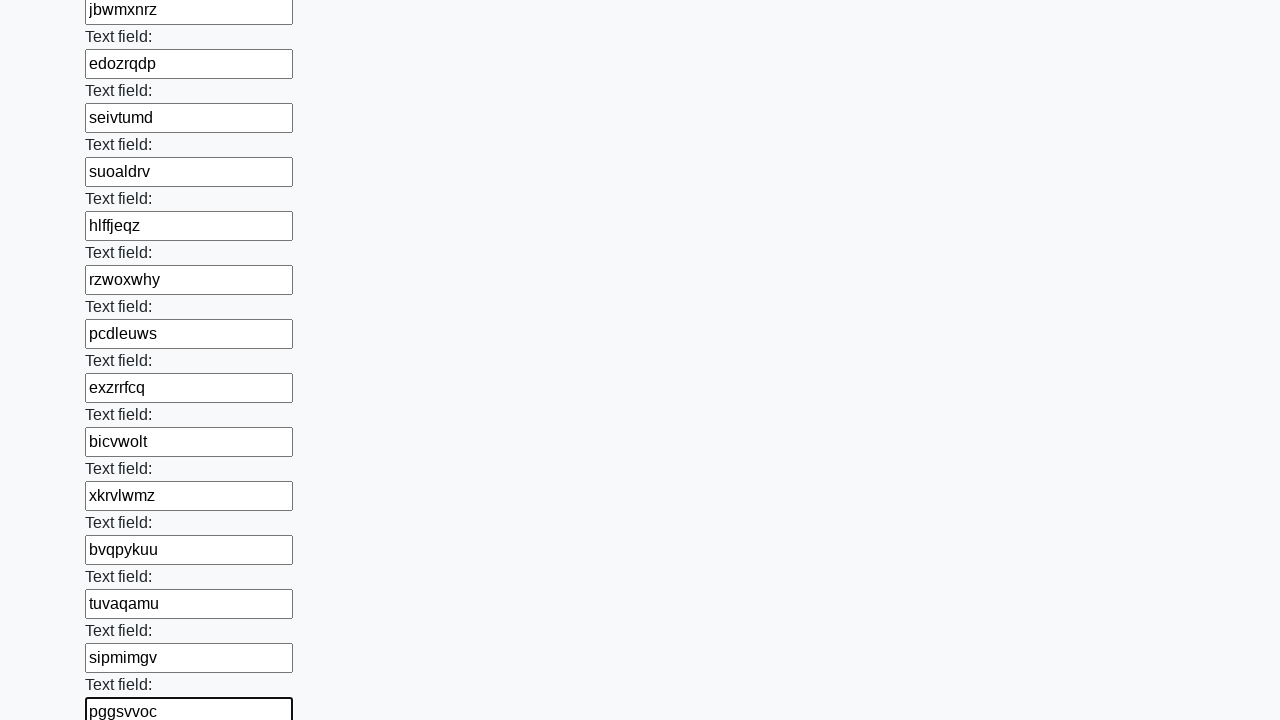

Filled text input field with random 8-character word: 'katktzzm'
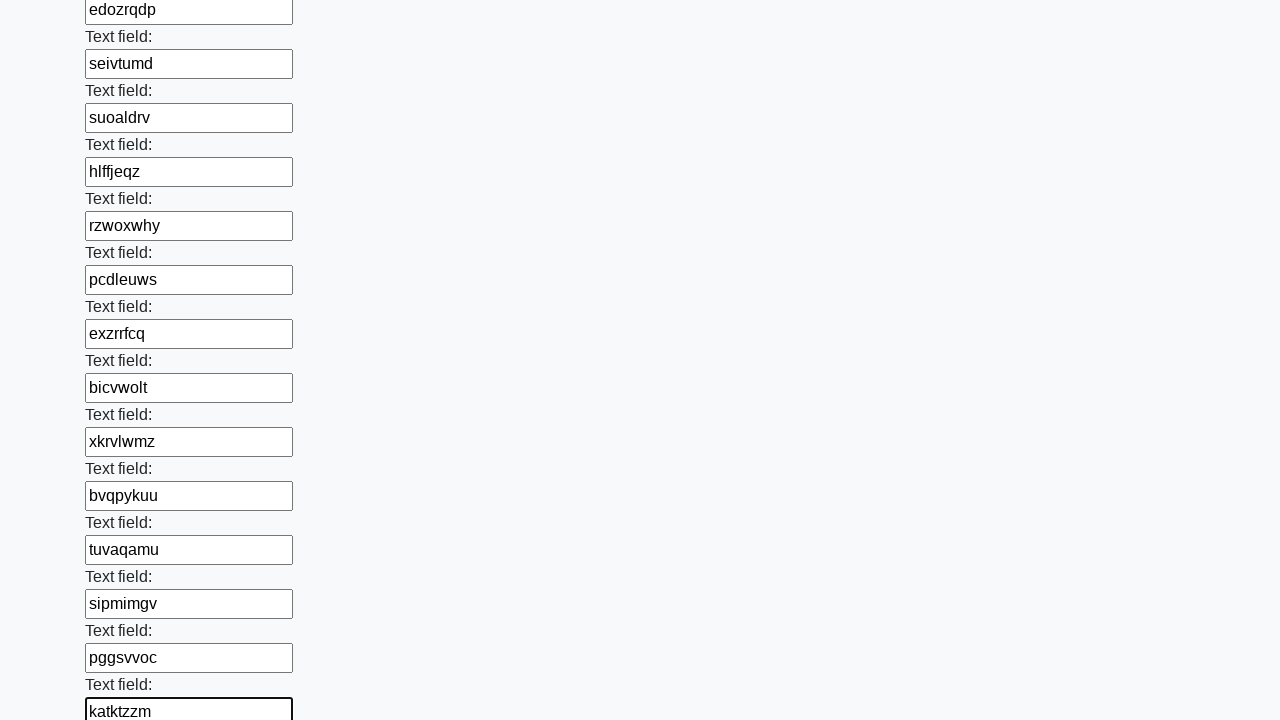

Filled text input field with random 8-character word: 'bkrzrxnf'
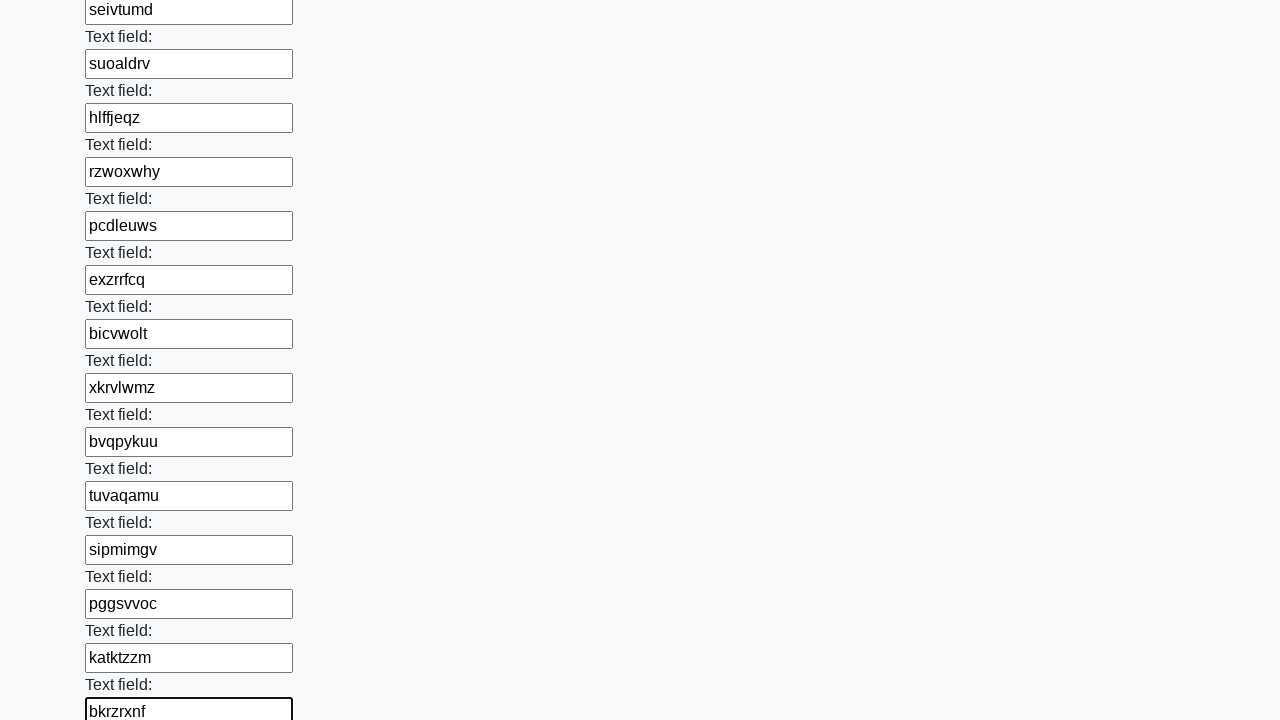

Filled text input field with random 8-character word: 'cheoreia'
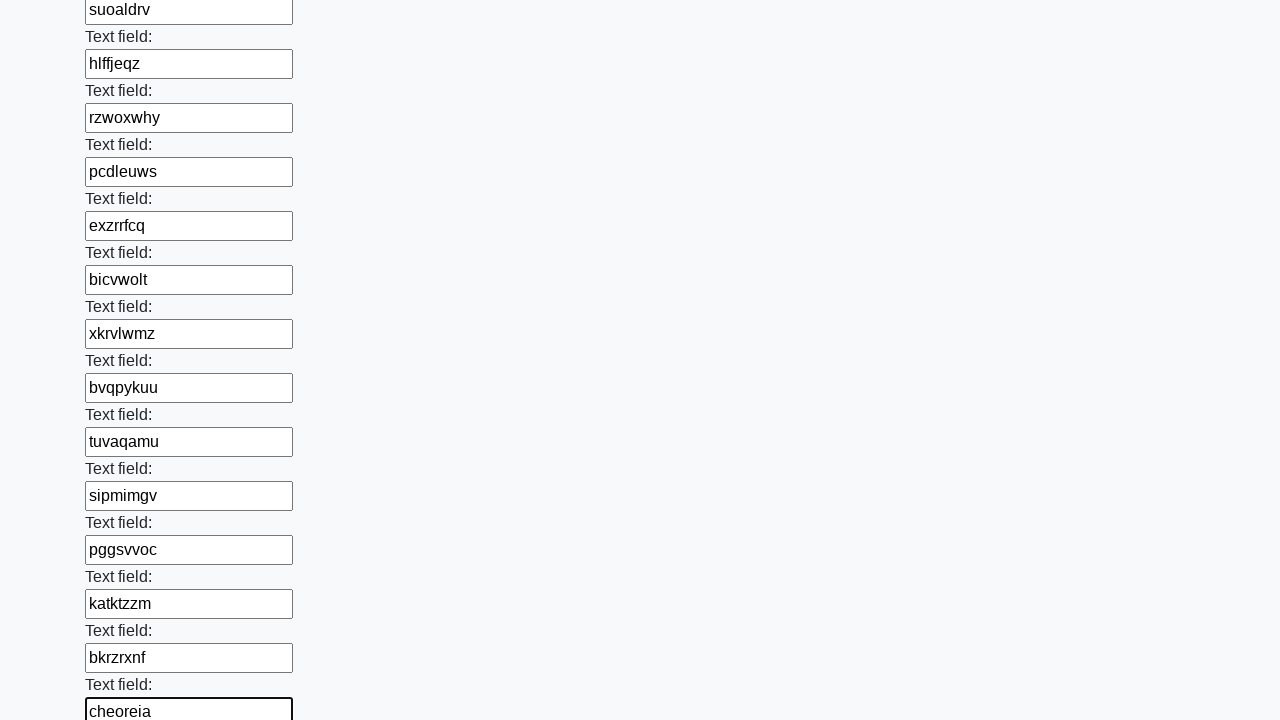

Filled text input field with random 8-character word: 'lmfauxoo'
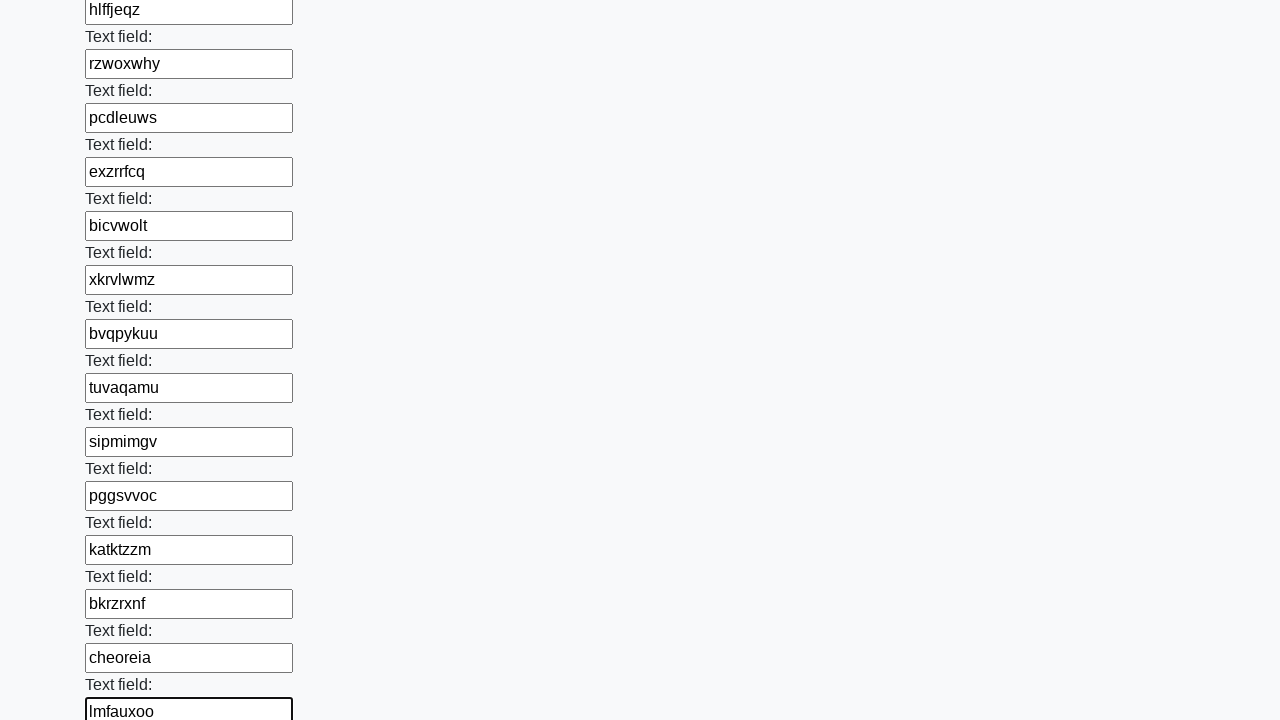

Filled text input field with random 8-character word: 'wwlnptts'
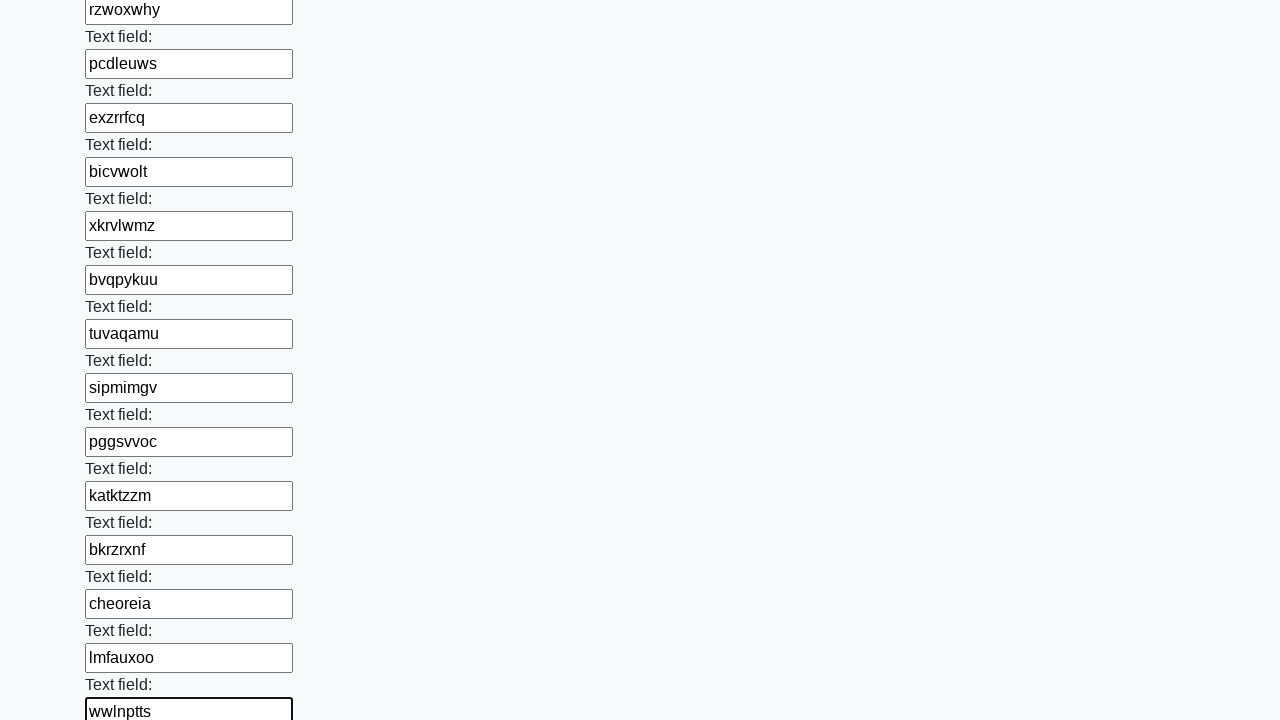

Filled text input field with random 8-character word: 'ysphqwyb'
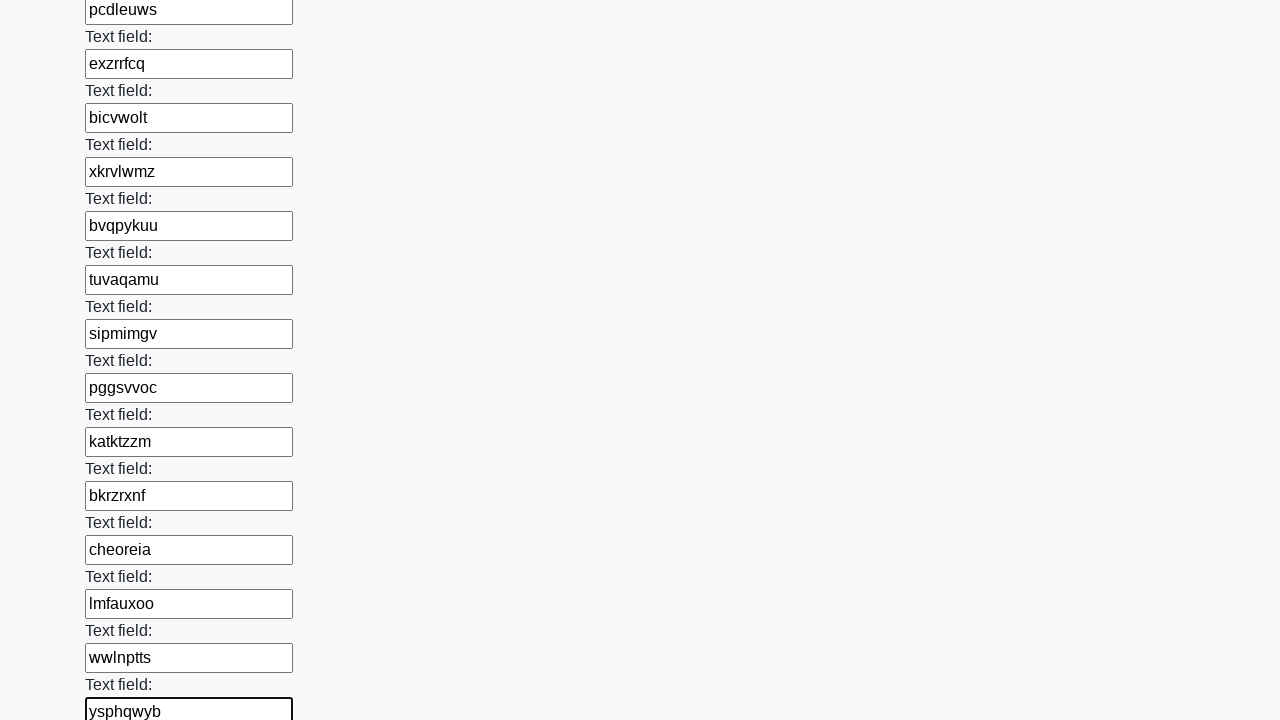

Filled text input field with random 8-character word: 'zasyqczo'
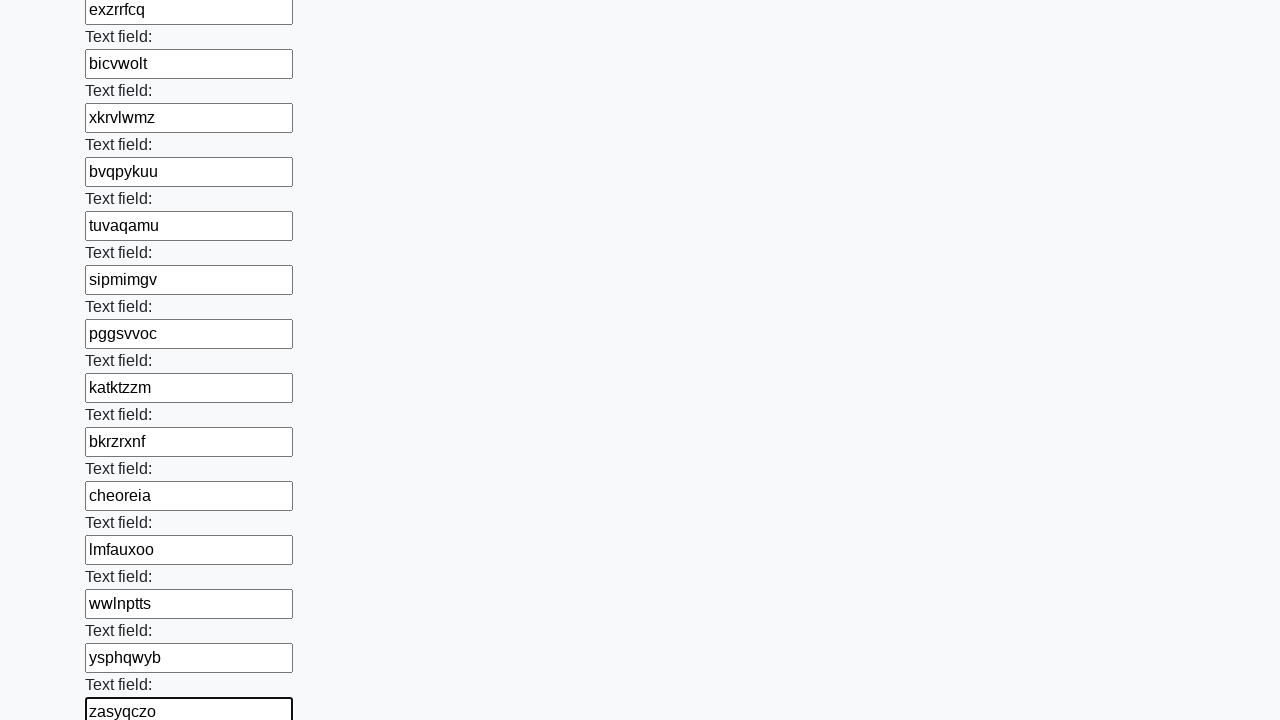

Filled text input field with random 8-character word: 'azhavdlk'
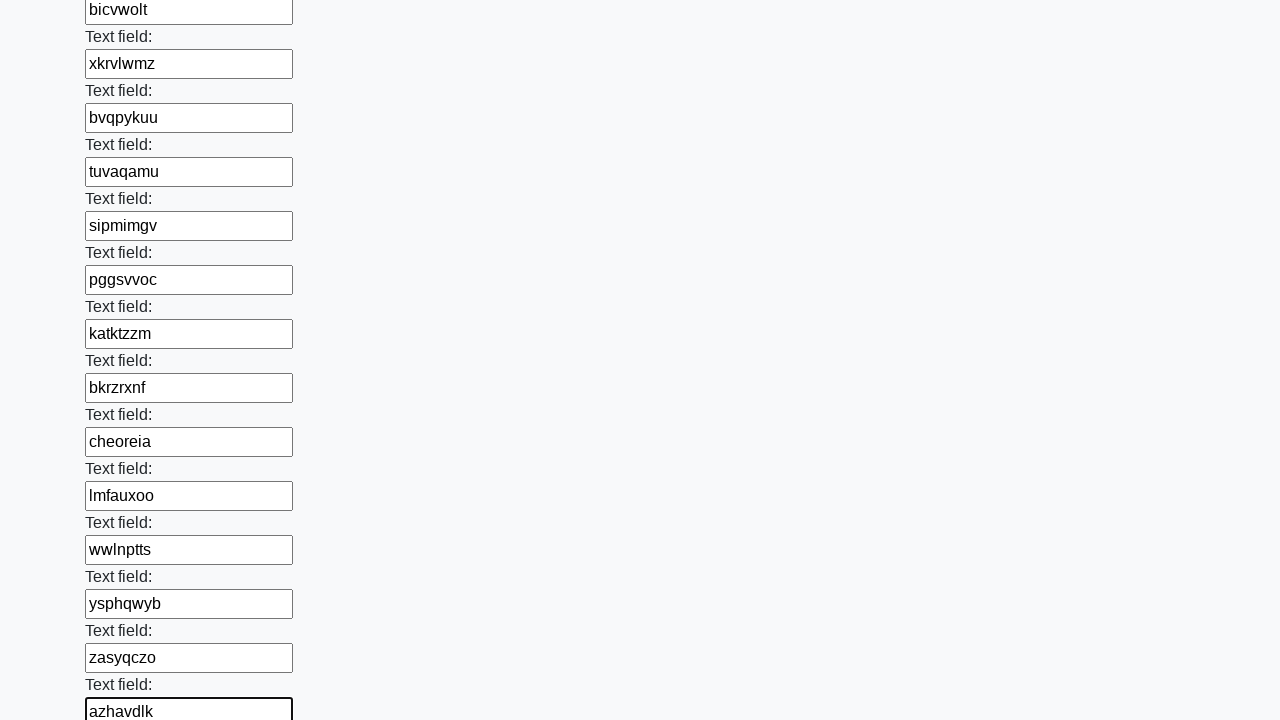

Filled text input field with random 8-character word: 'luwszdps'
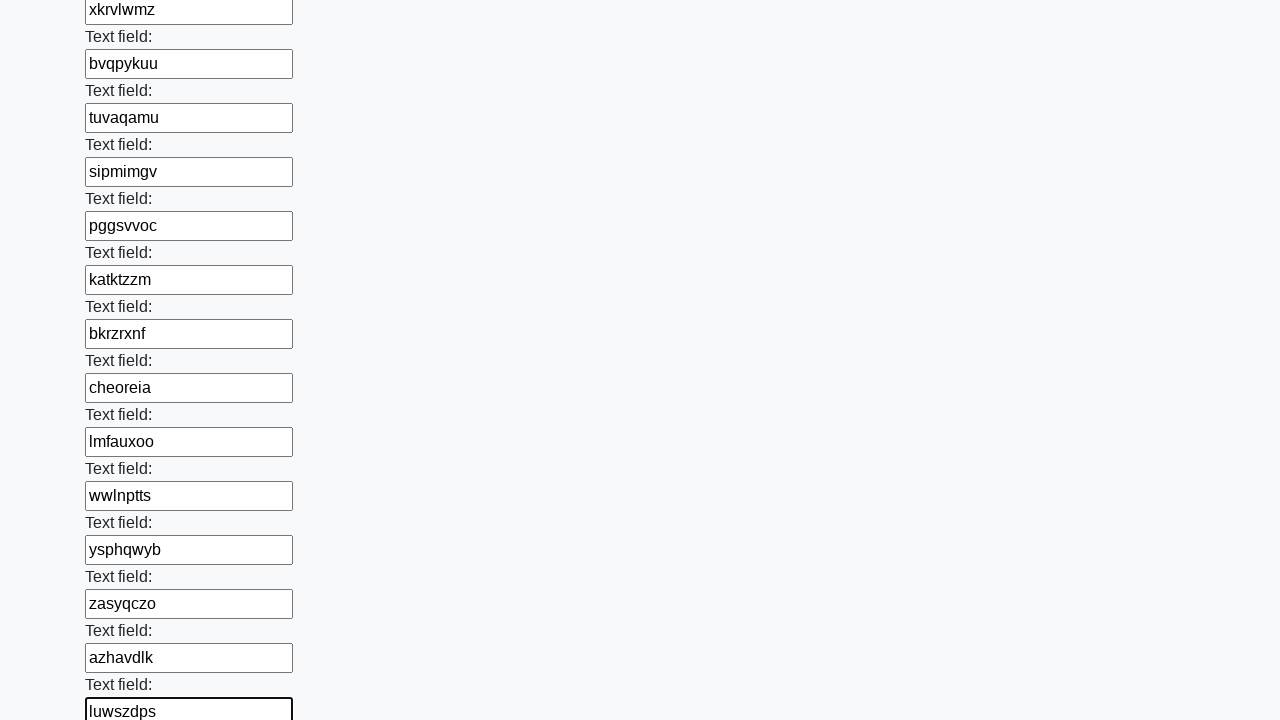

Filled text input field with random 8-character word: 'sabkwvwm'
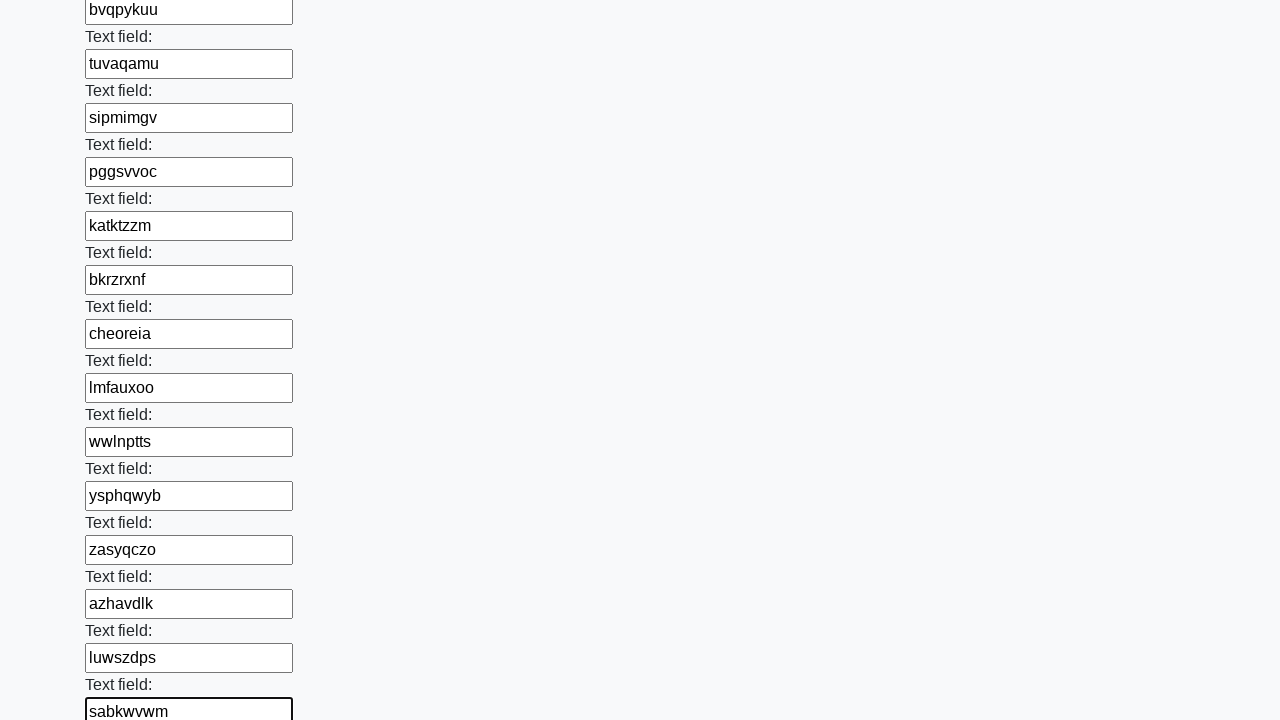

Filled text input field with random 8-character word: 'etxluamd'
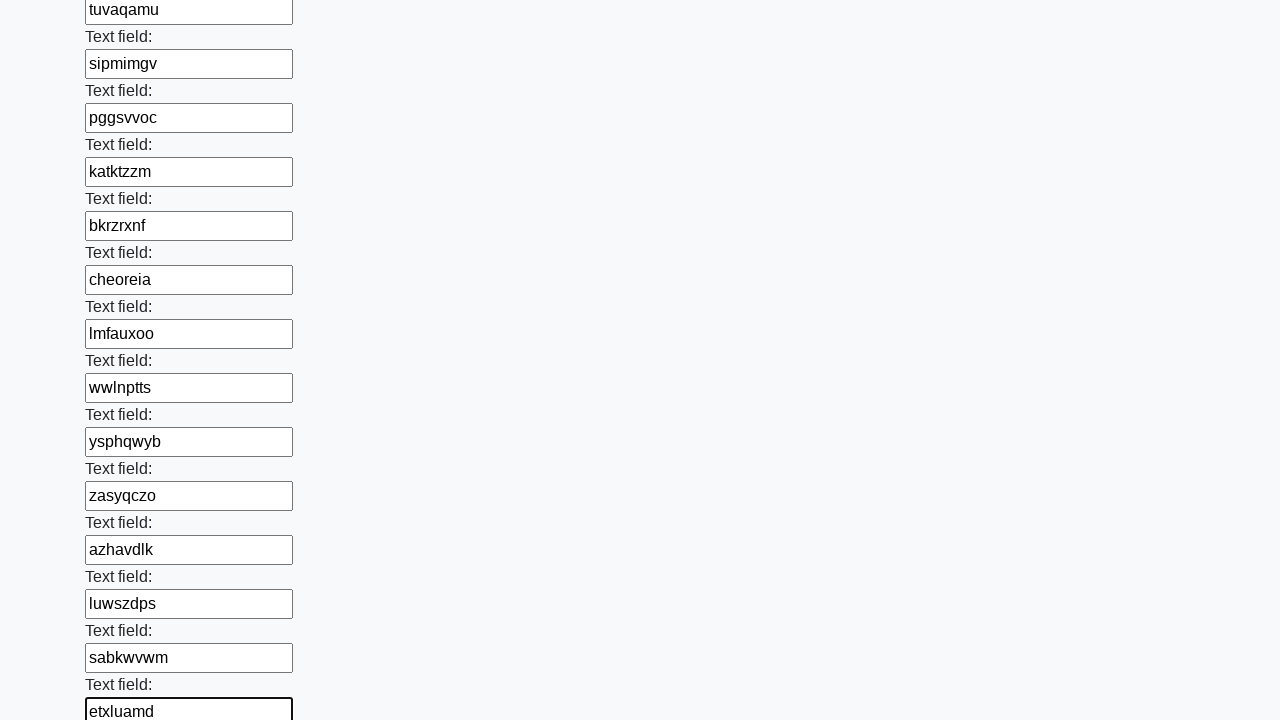

Filled text input field with random 8-character word: 'lexnxqit'
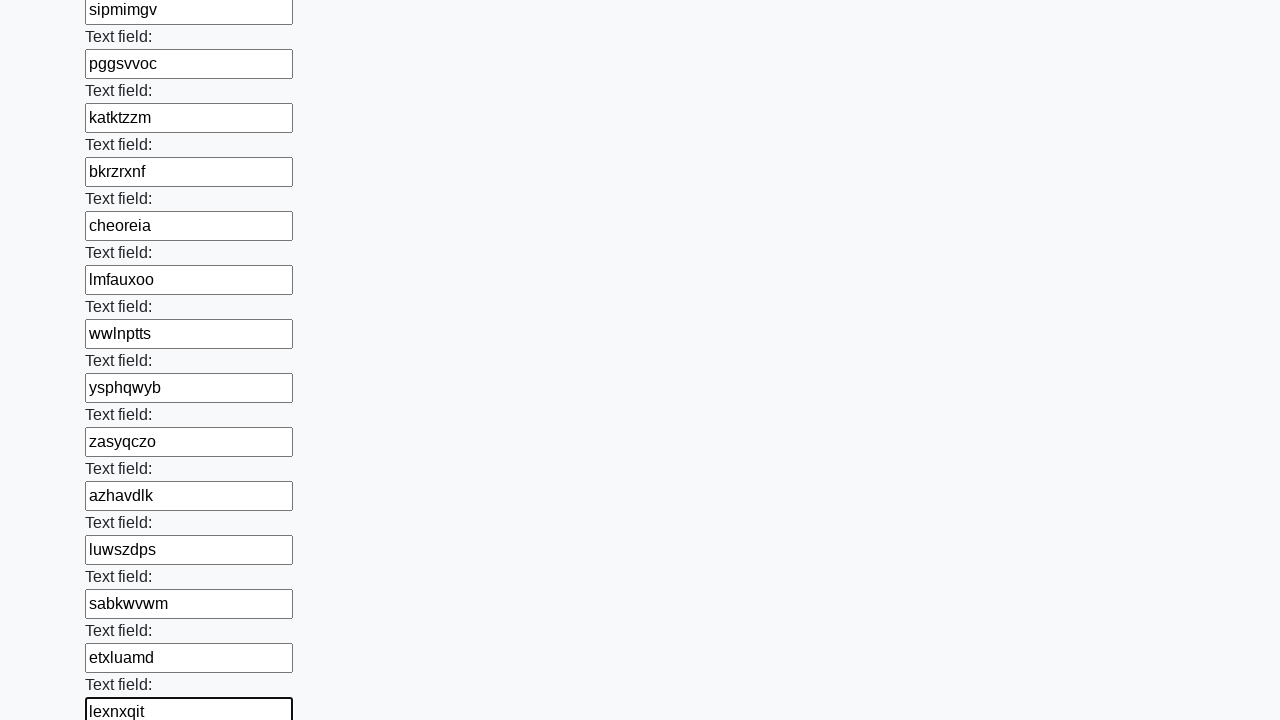

Filled text input field with random 8-character word: 'ekbgqlfz'
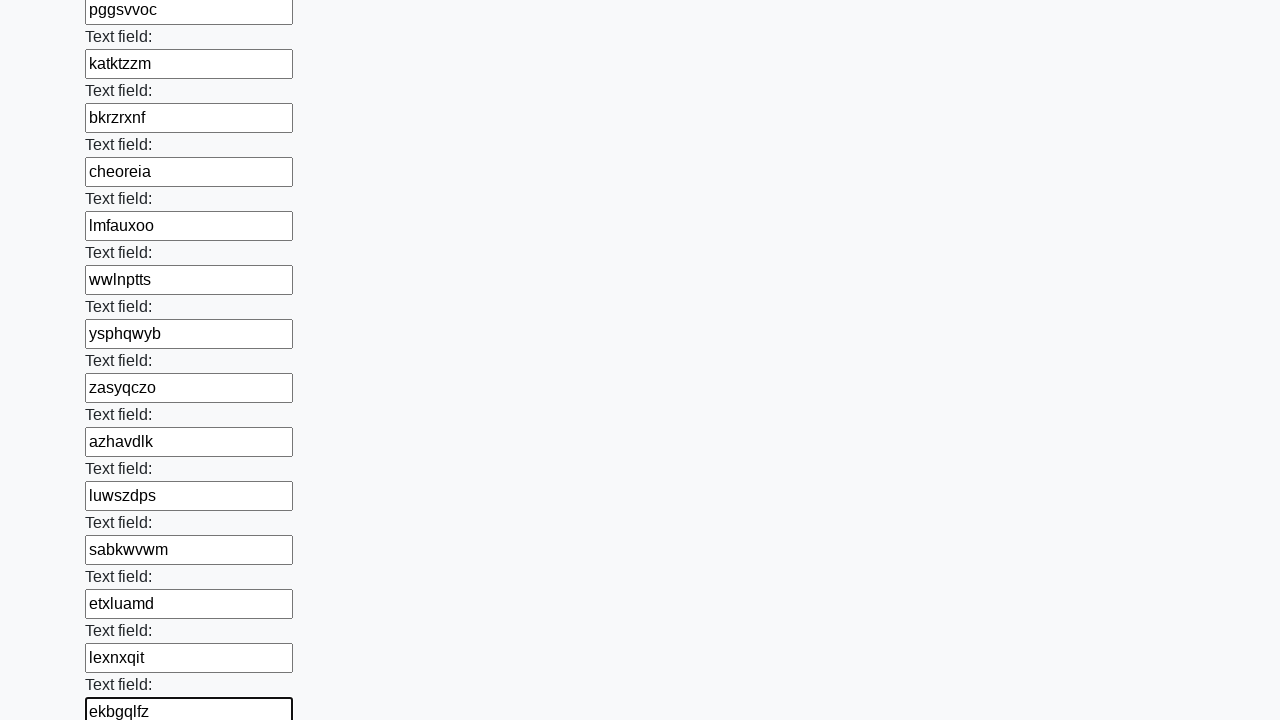

Filled text input field with random 8-character word: 'lqrboekg'
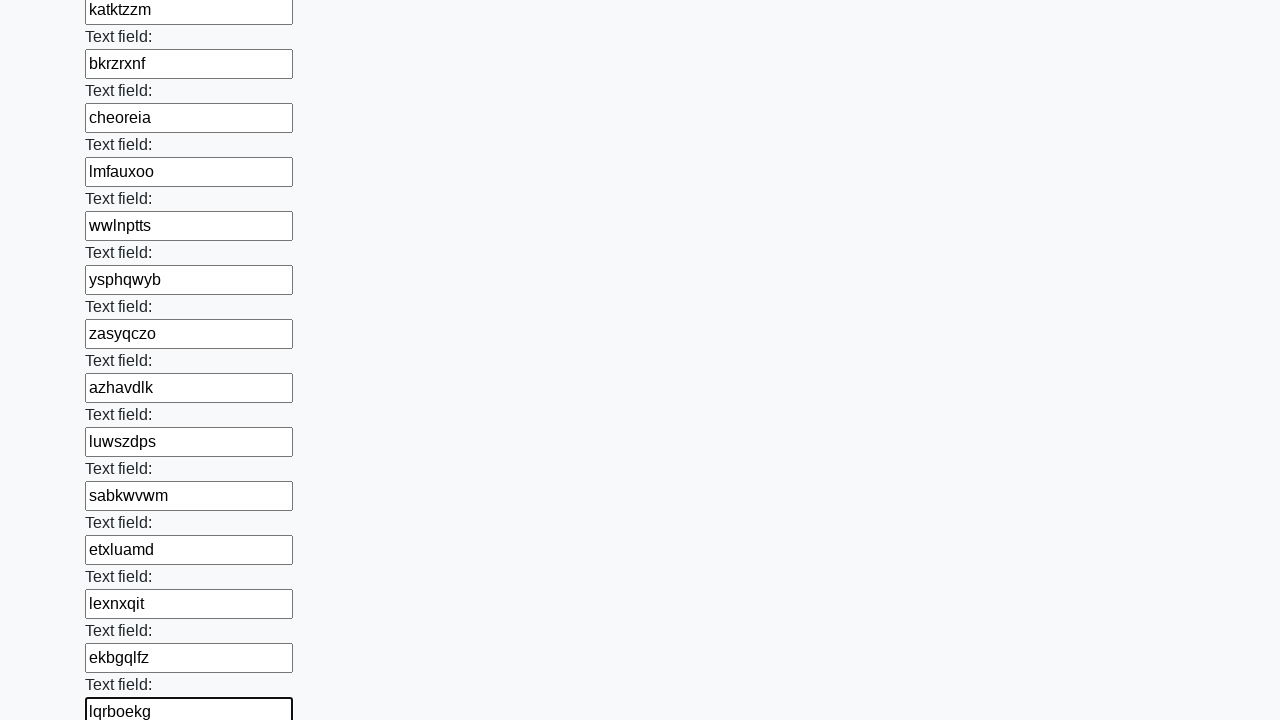

Filled text input field with random 8-character word: 'mrkoceco'
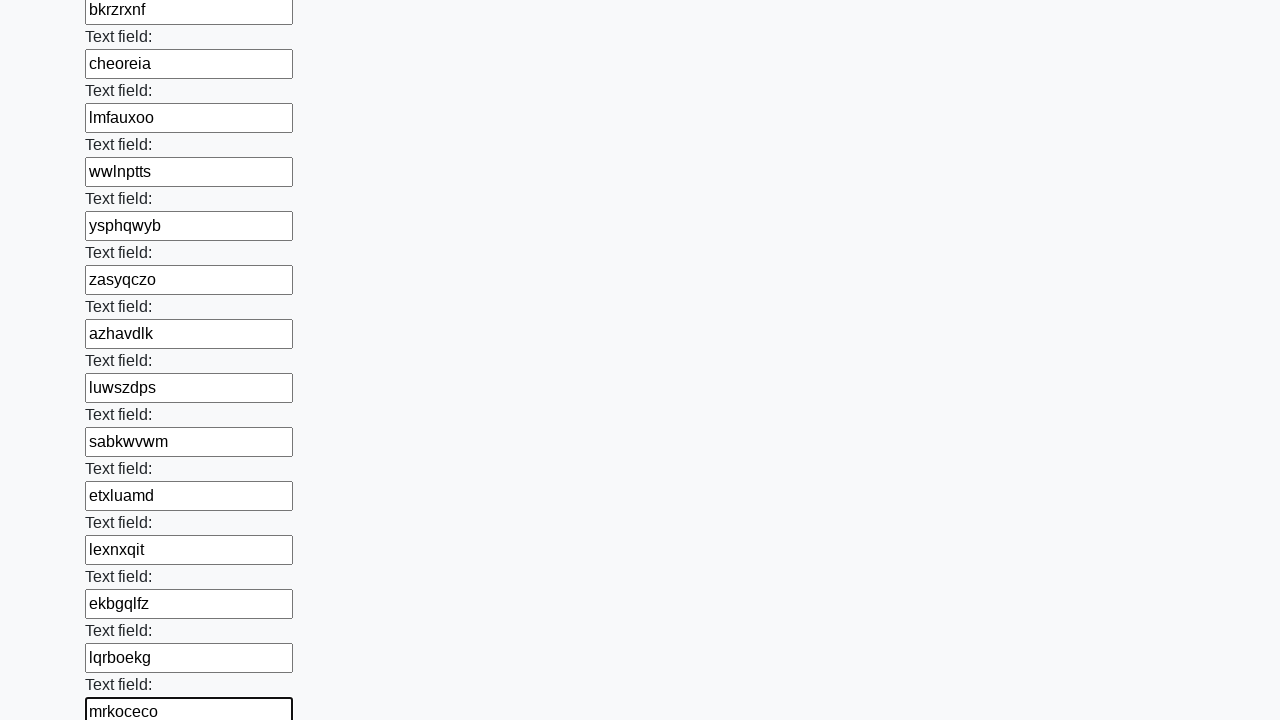

Filled text input field with random 8-character word: 'vzyfqpio'
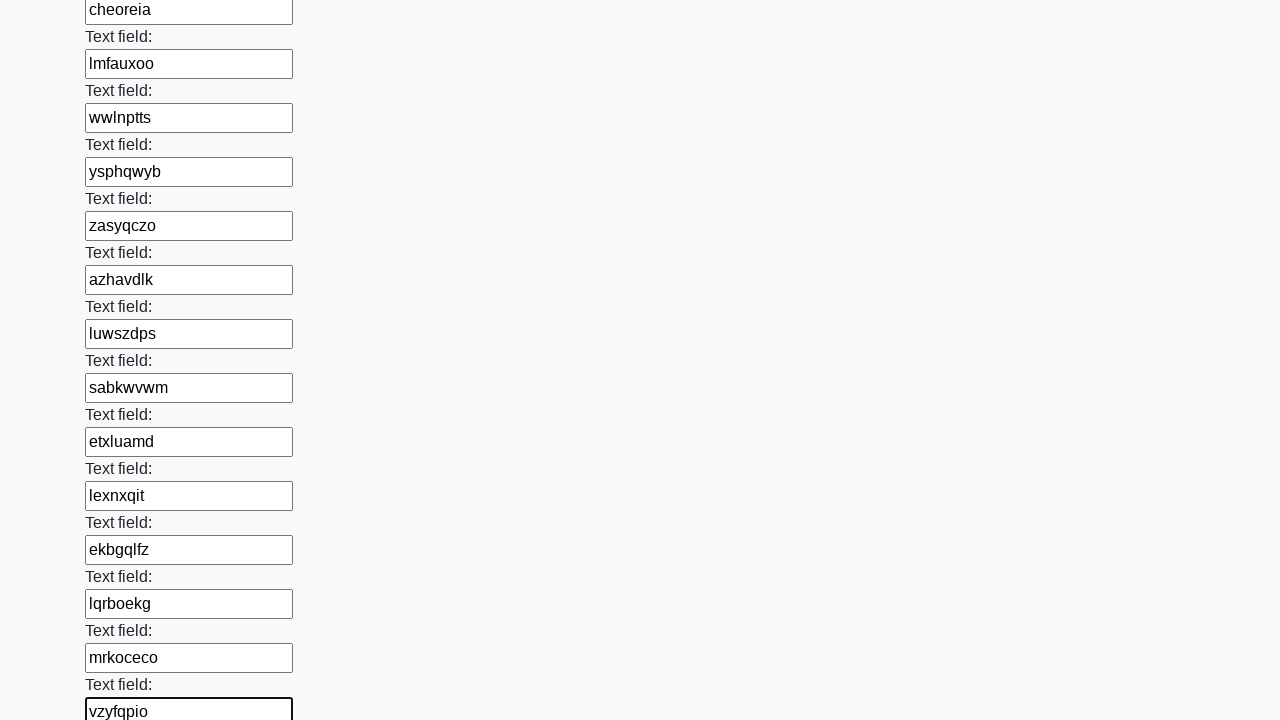

Filled text input field with random 8-character word: 'bafgjfmj'
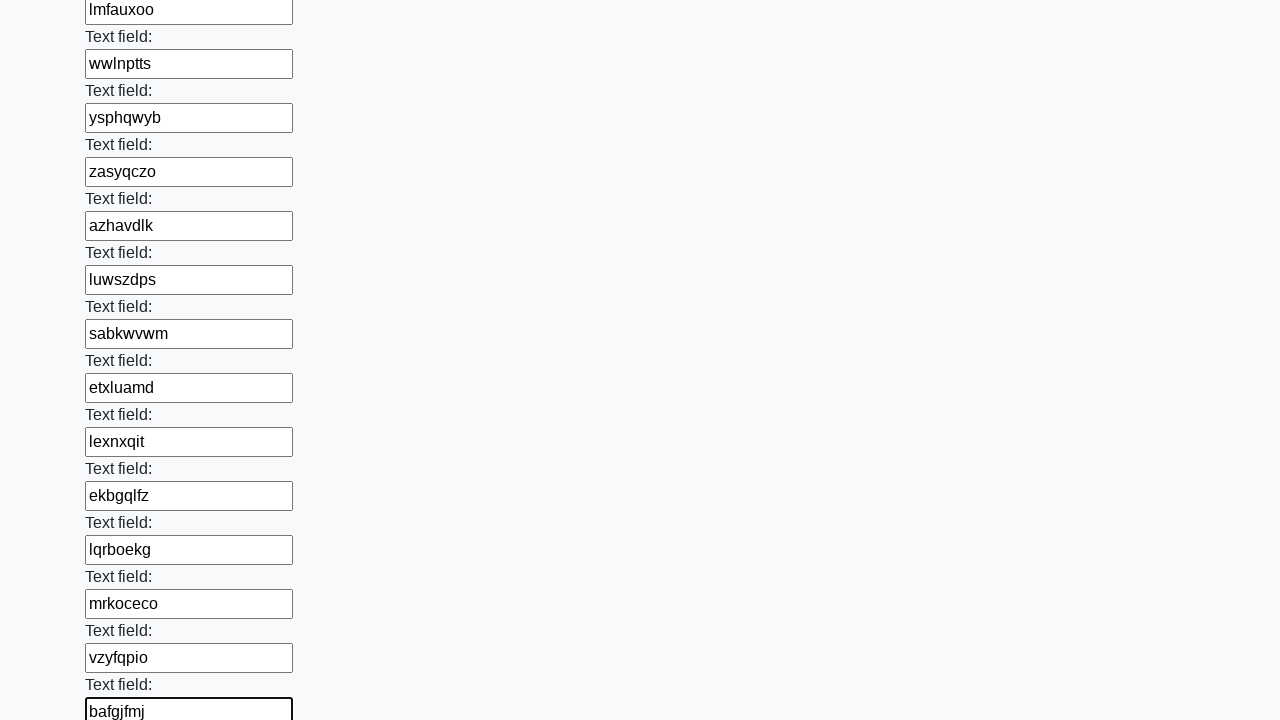

Filled text input field with random 8-character word: 'rnxabapw'
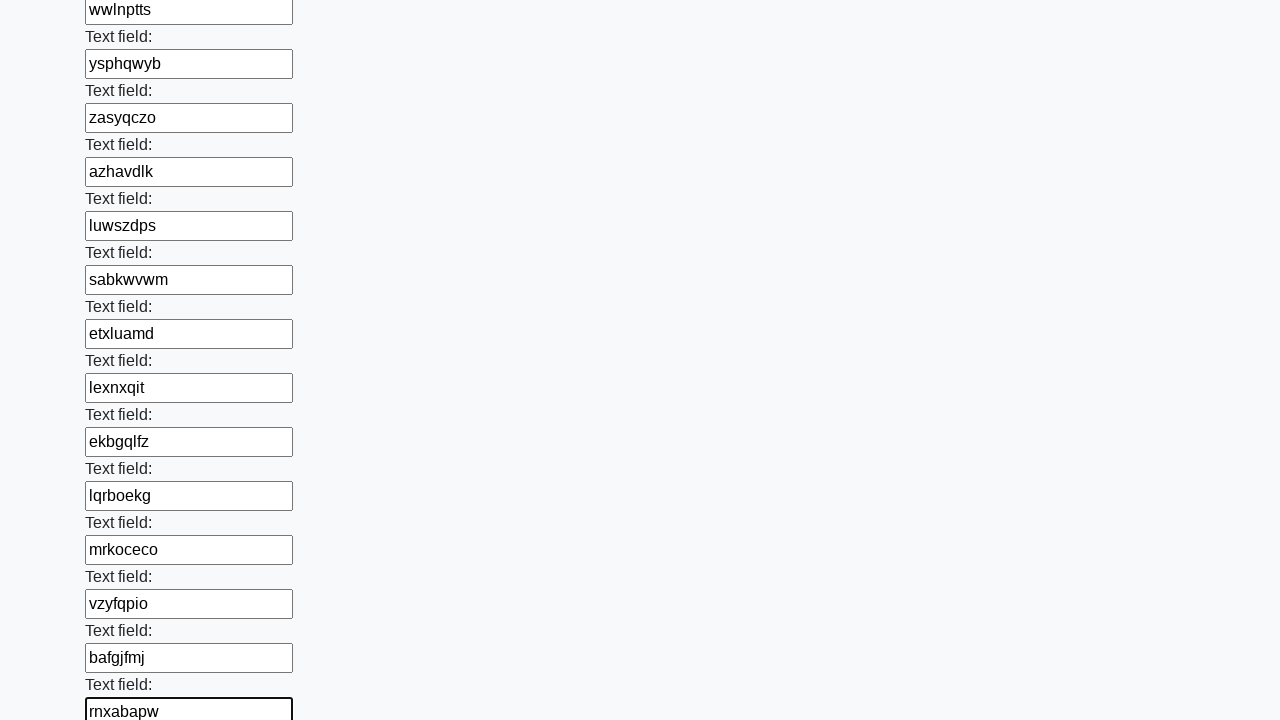

Filled text input field with random 8-character word: 'okwngmwa'
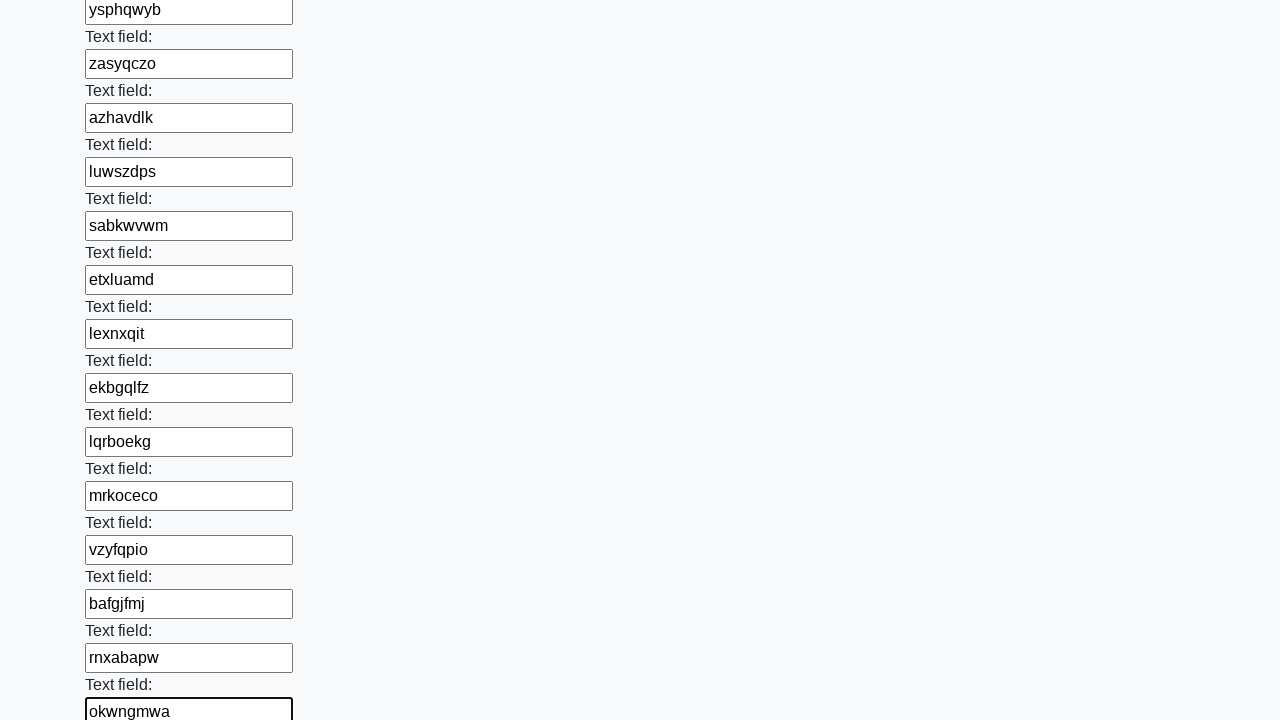

Filled text input field with random 8-character word: 'lvfervhx'
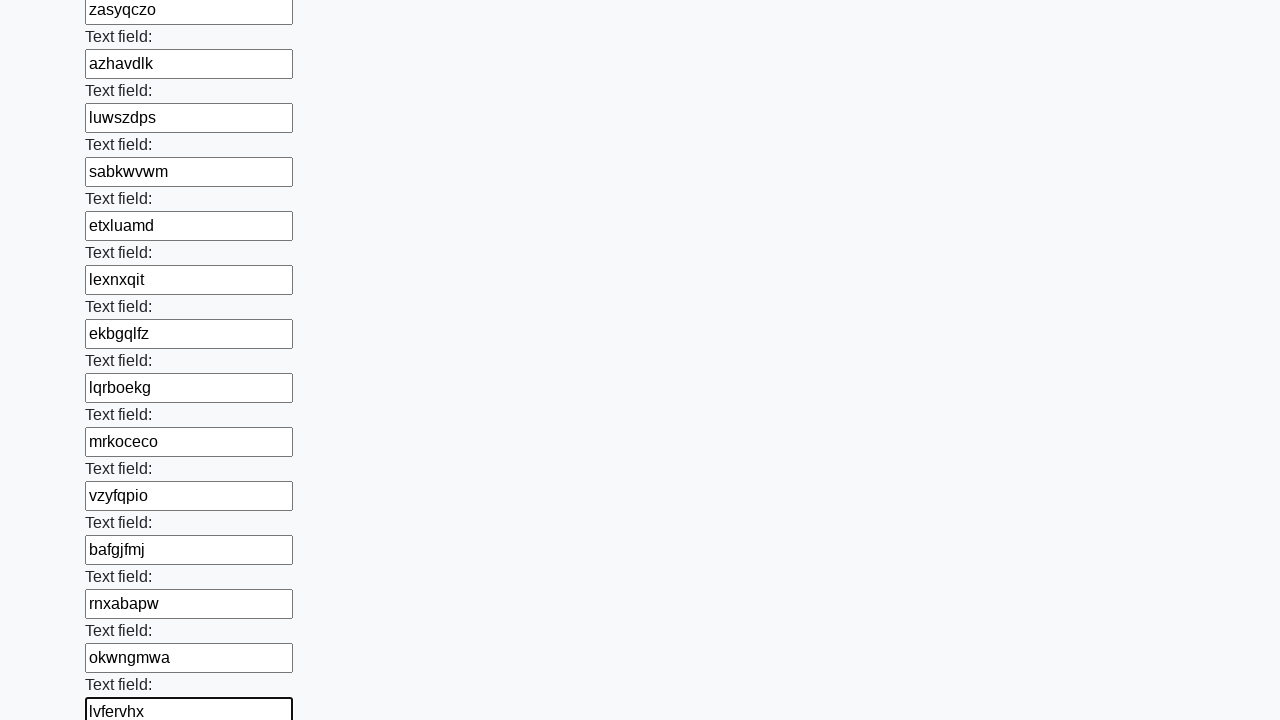

Filled text input field with random 8-character word: 'jsbfirct'
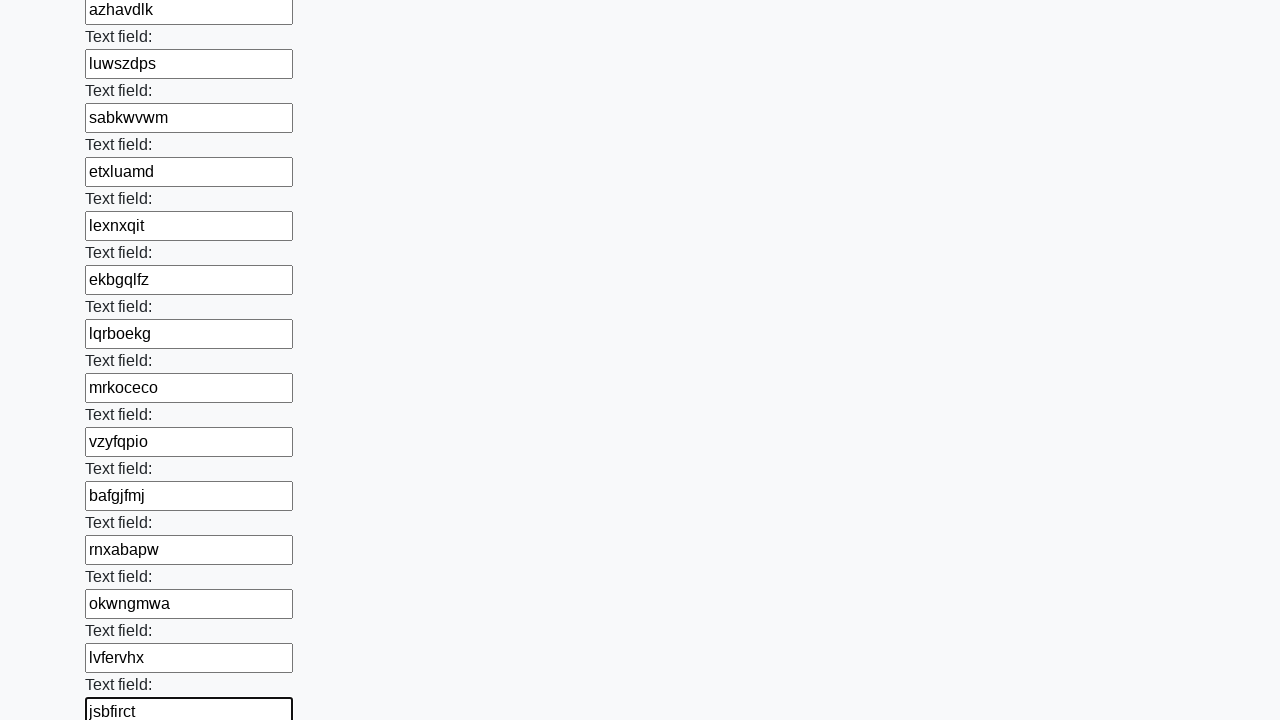

Filled text input field with random 8-character word: 'wsuzfnwz'
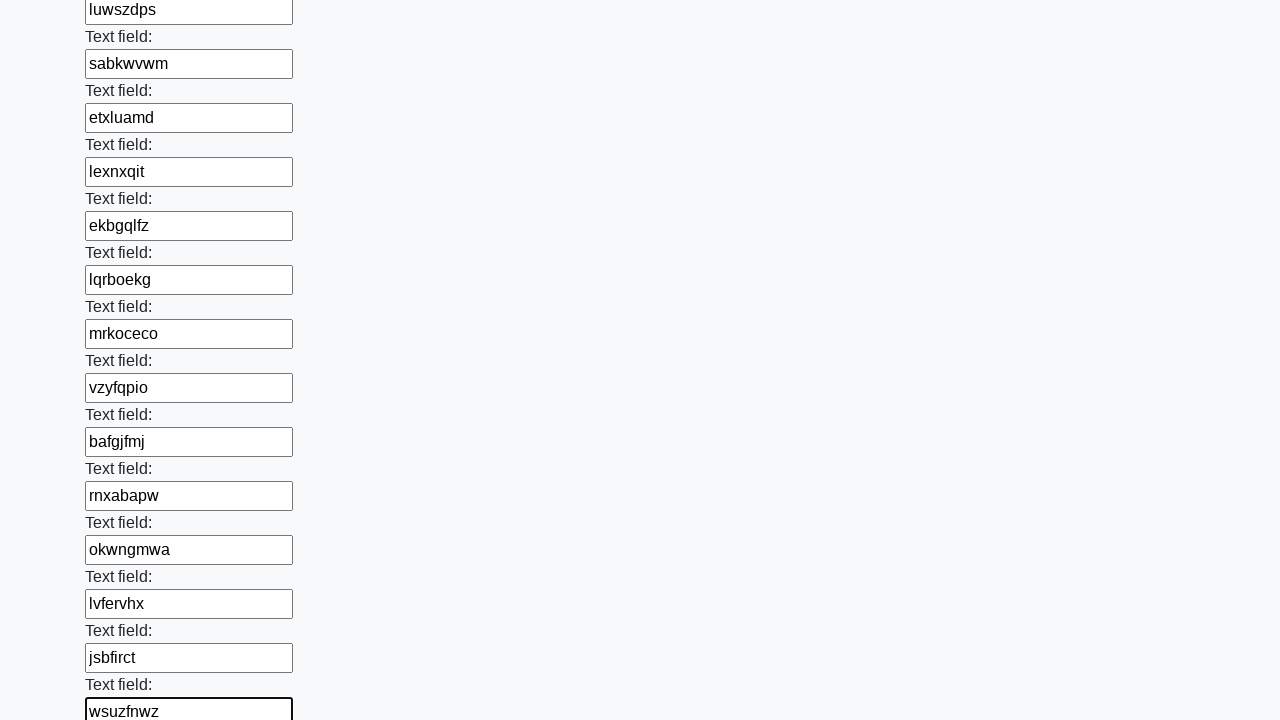

Filled text input field with random 8-character word: 'kchsqnzn'
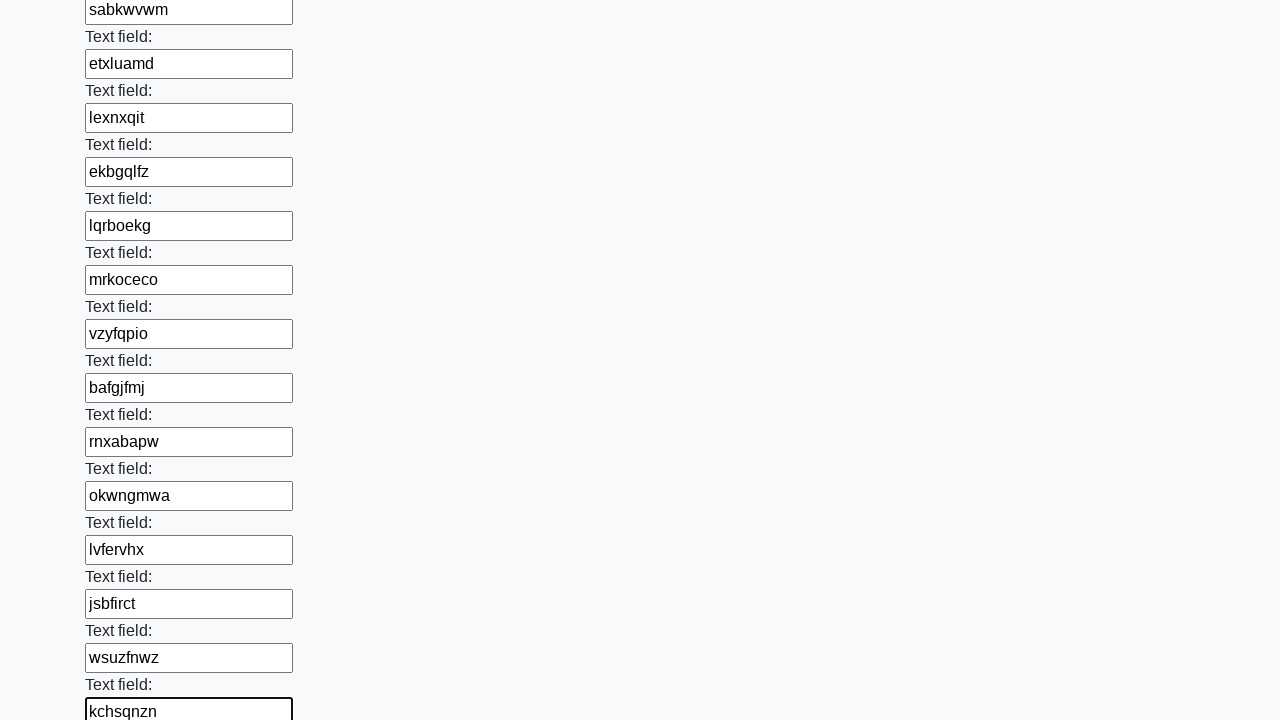

Filled text input field with random 8-character word: 'khjxzoks'
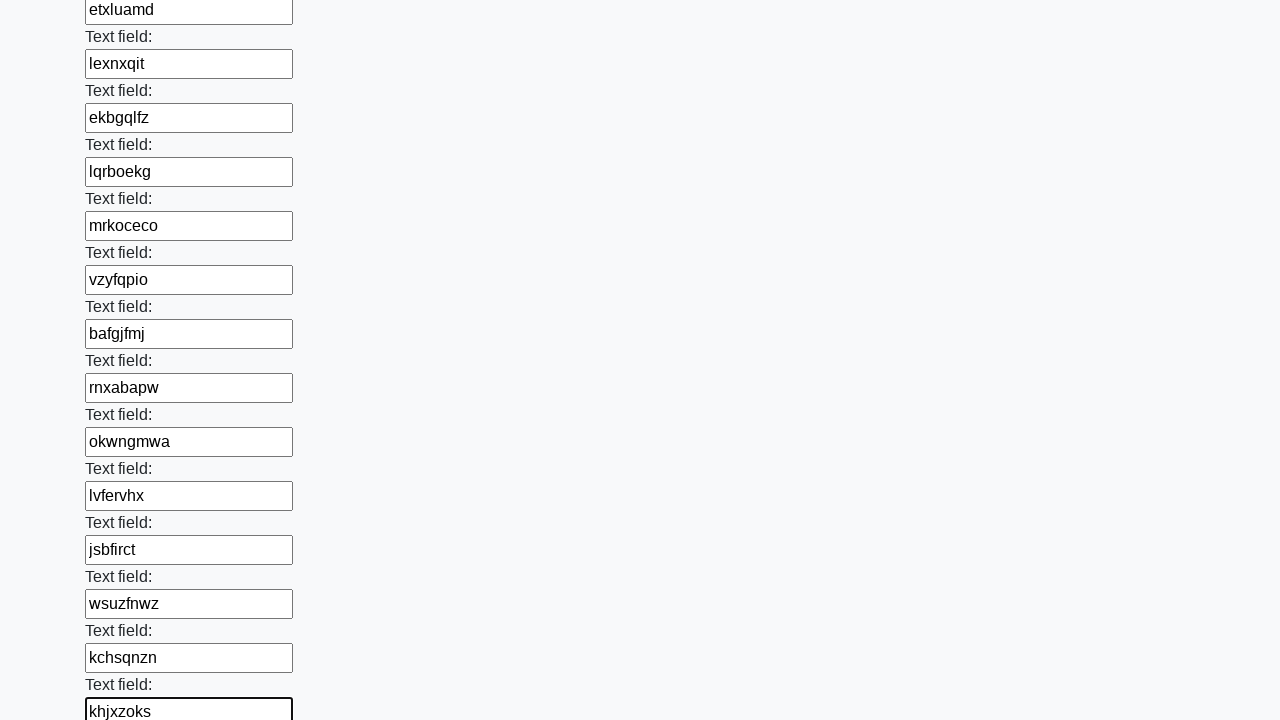

Filled text input field with random 8-character word: 'lwyfmsif'
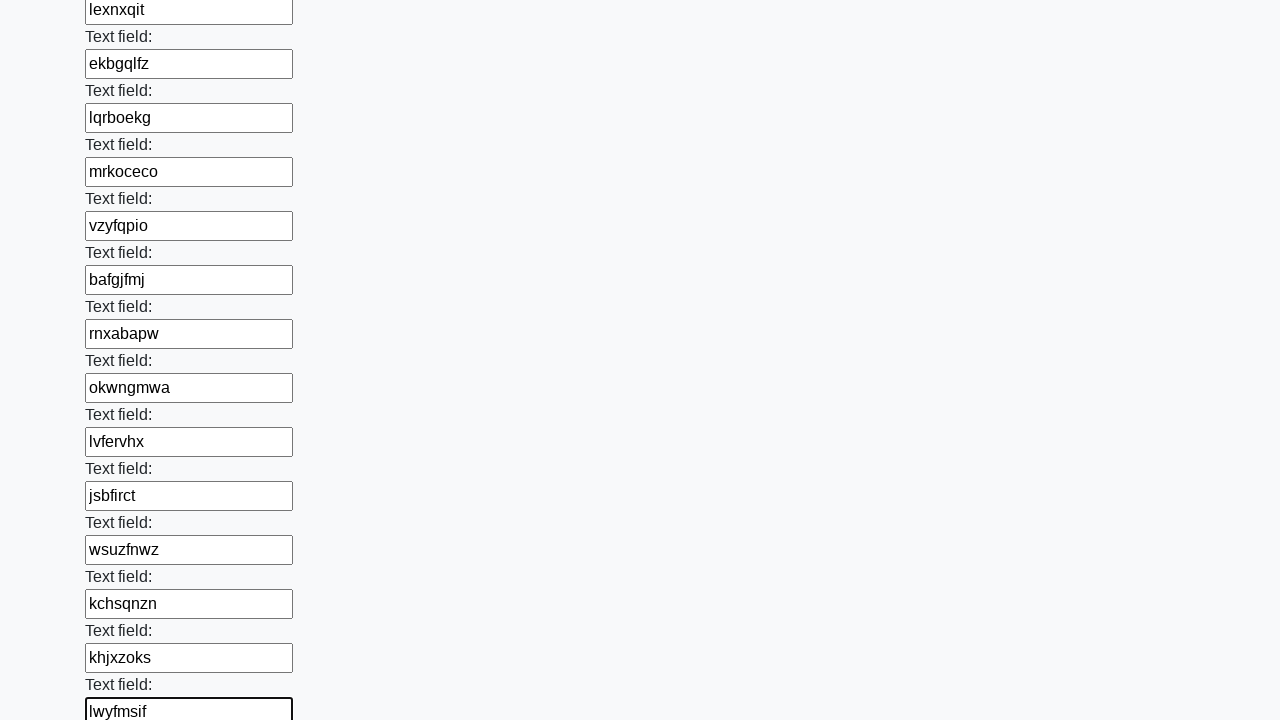

Filled text input field with random 8-character word: 'maokzaus'
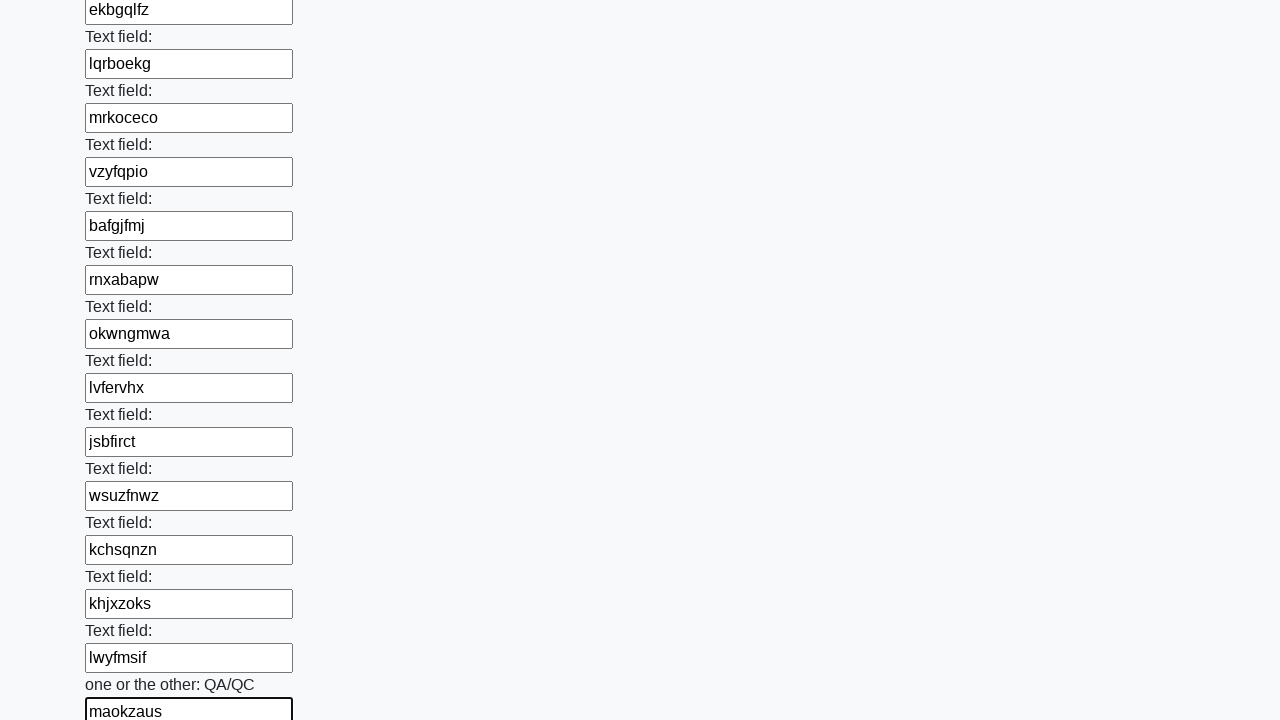

Filled text input field with random 8-character word: 'vzqykdpf'
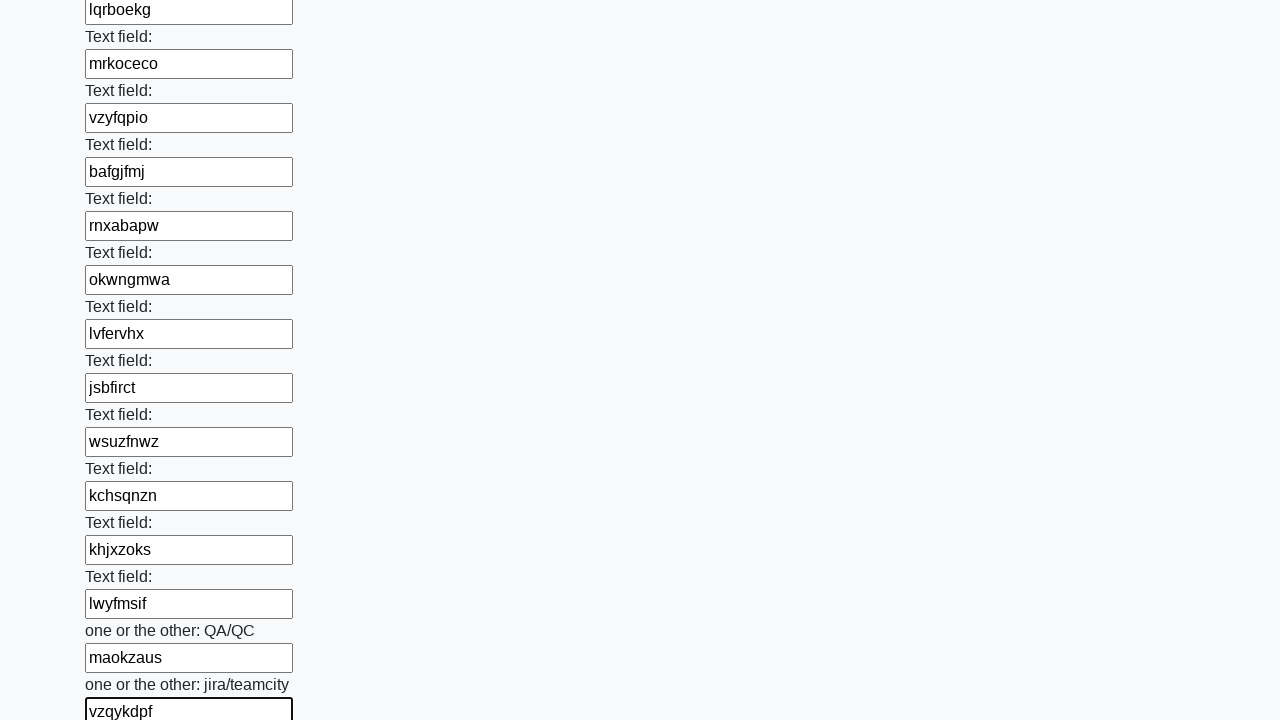

Filled text input field with random 8-character word: 'hicibass'
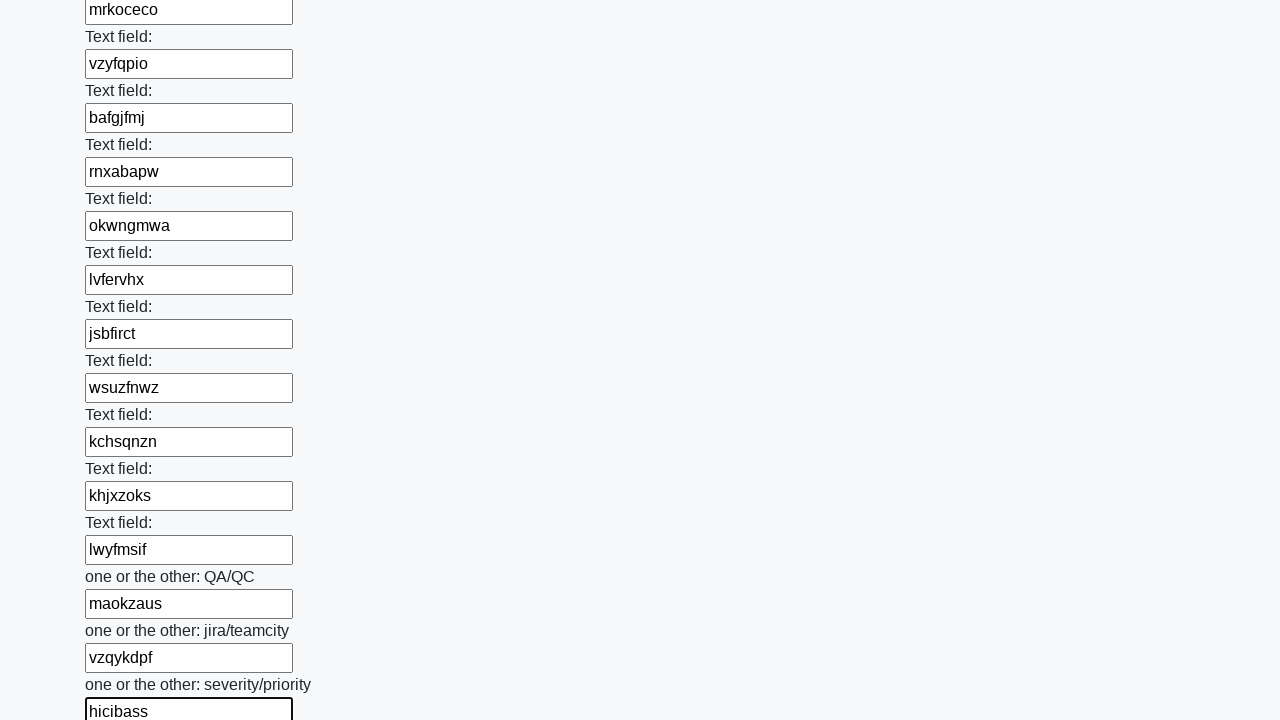

Filled text input field with random 8-character word: 'fvywmshr'
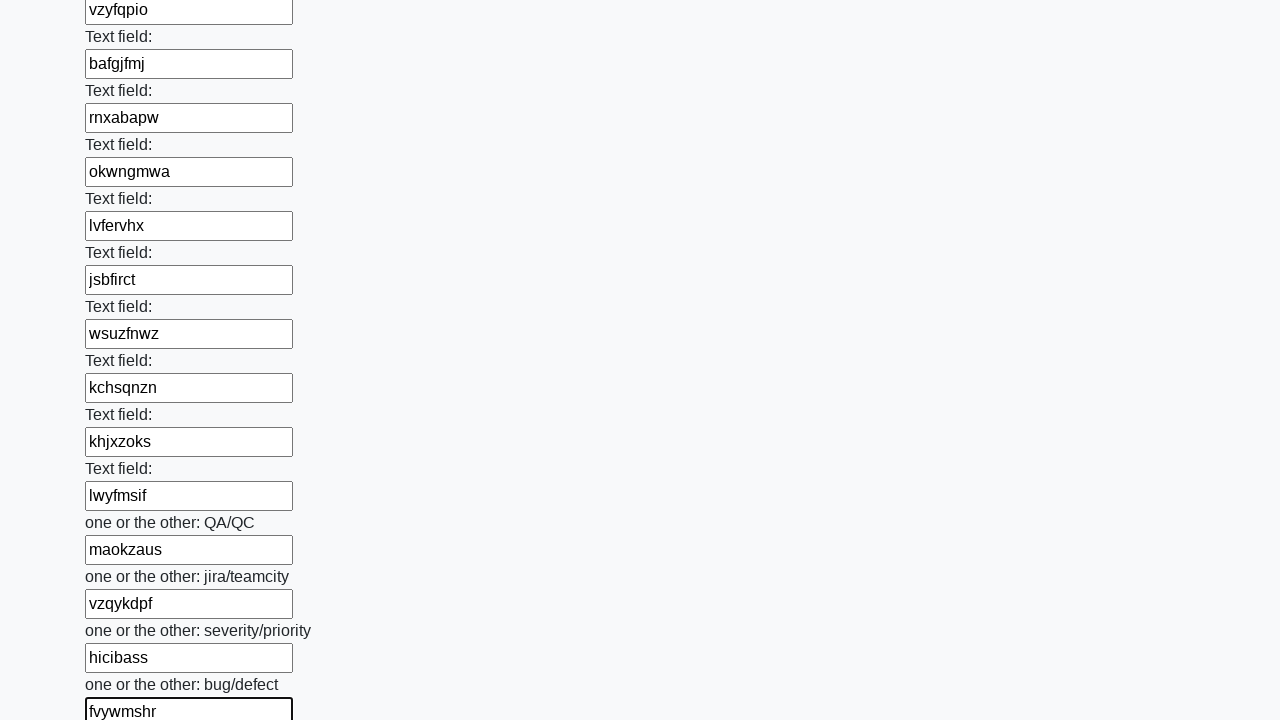

Filled text input field with random 8-character word: 'fimkhzji'
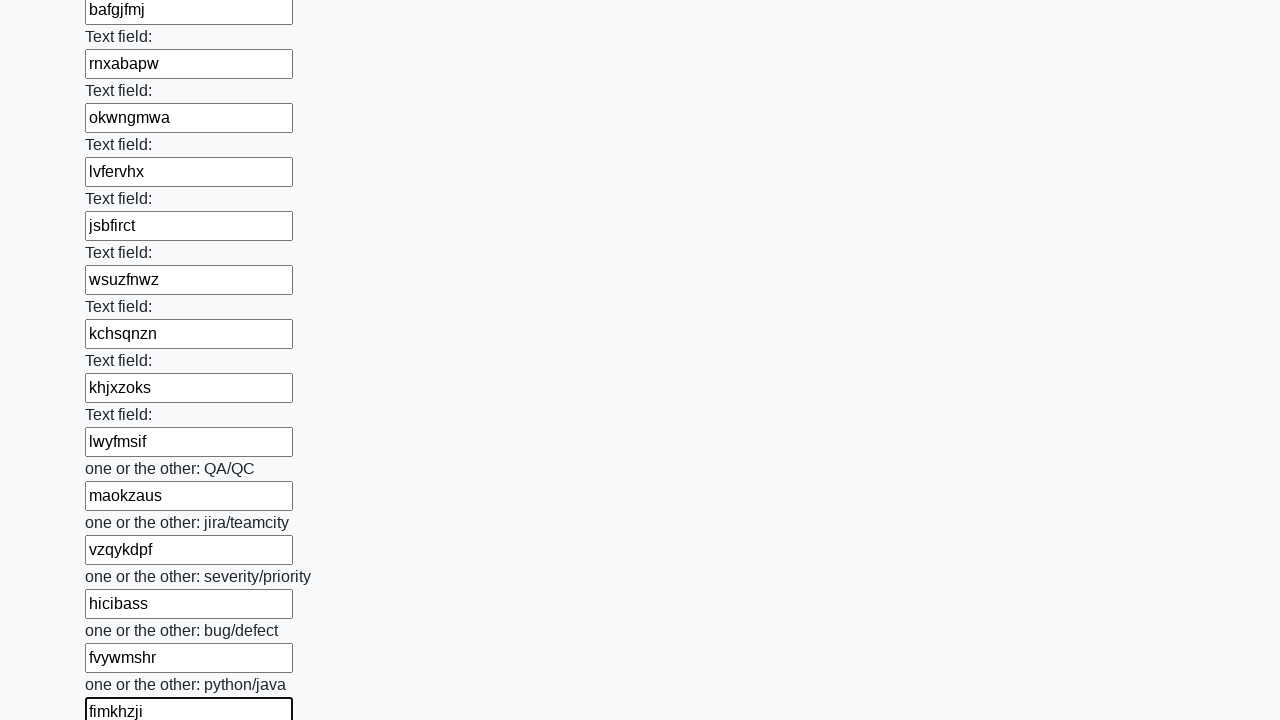

Filled text input field with random 8-character word: 'wvpprepv'
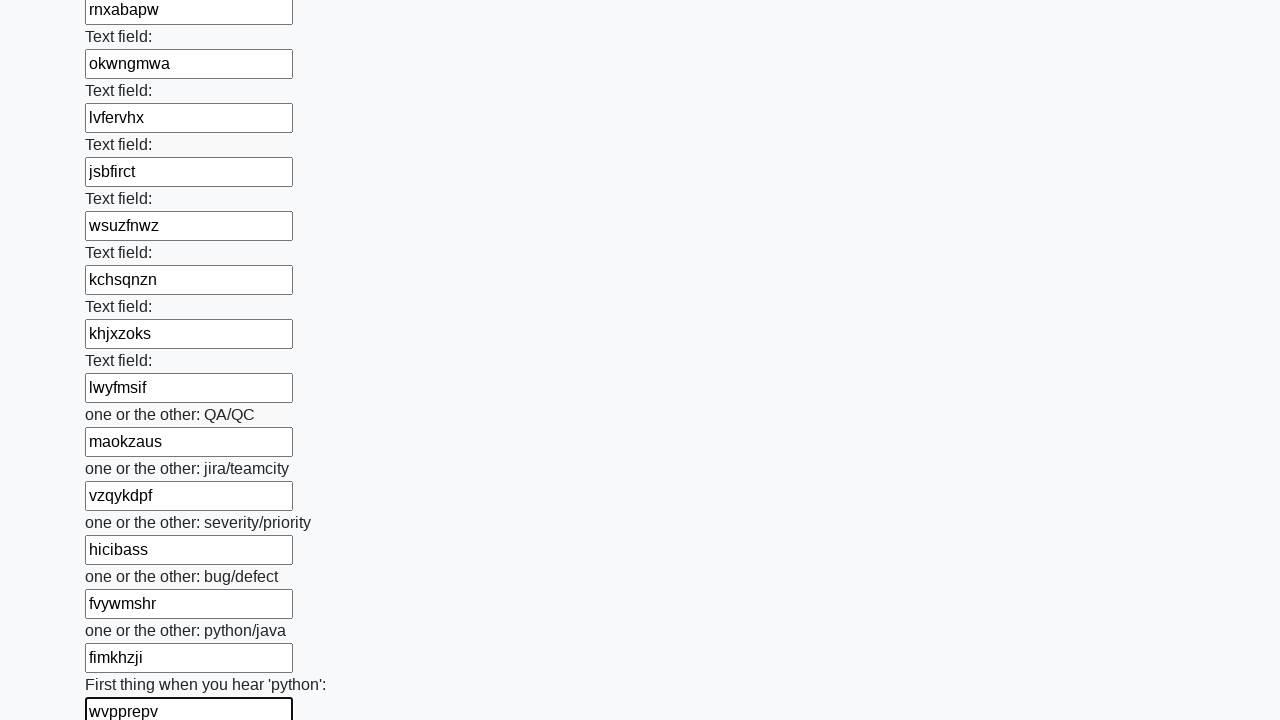

Filled text input field with random 8-character word: 'xnzoyqcp'
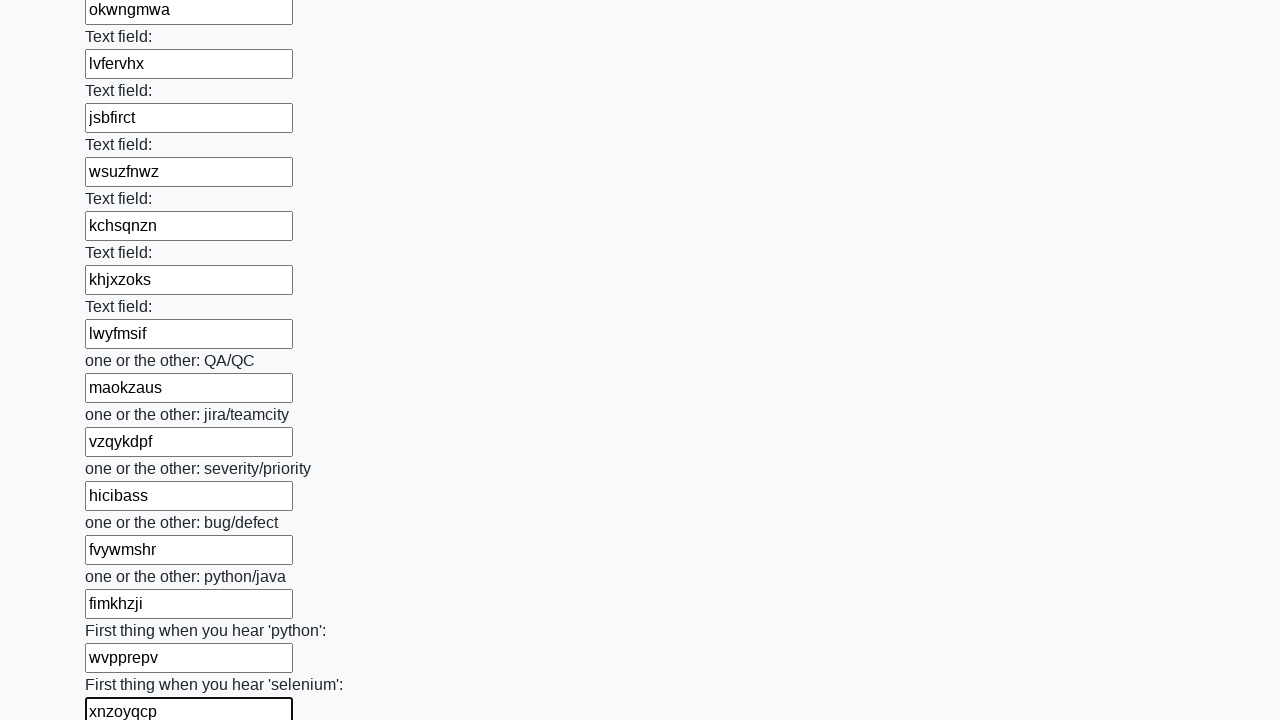

Filled text input field with random 8-character word: 'kkgsjyuj'
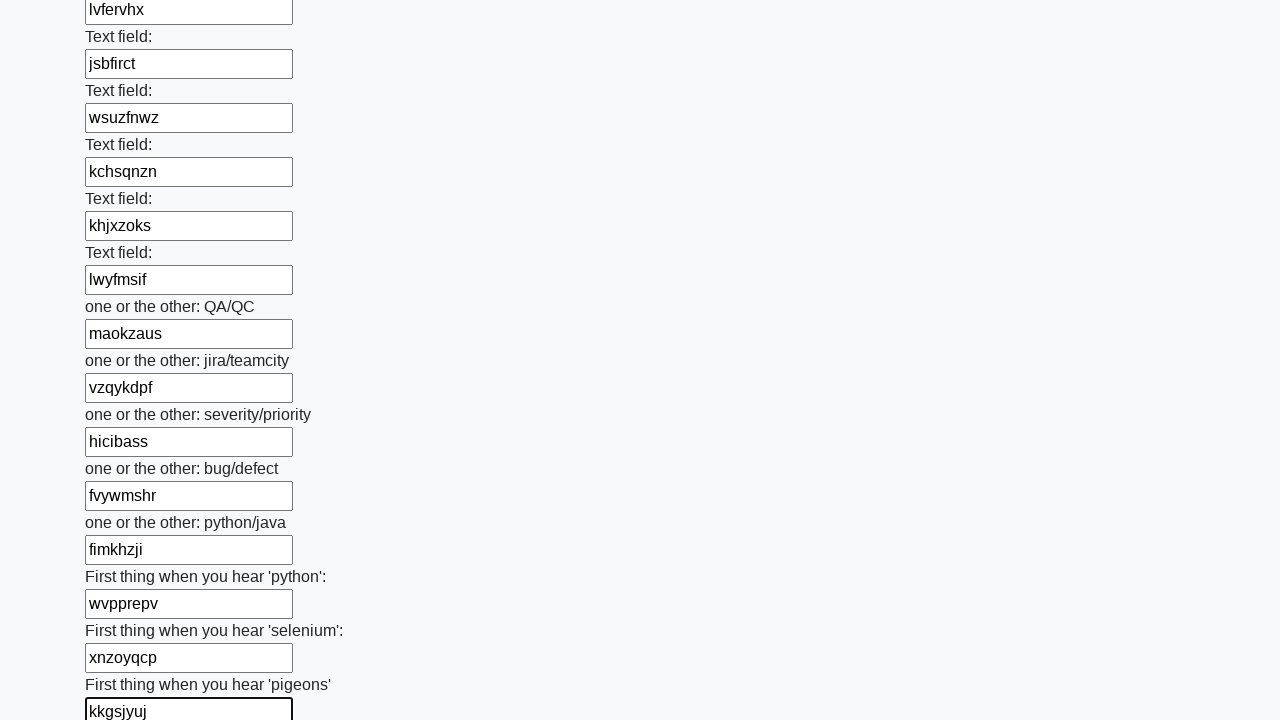

Filled text input field with random 8-character word: 'ytrlelmy'
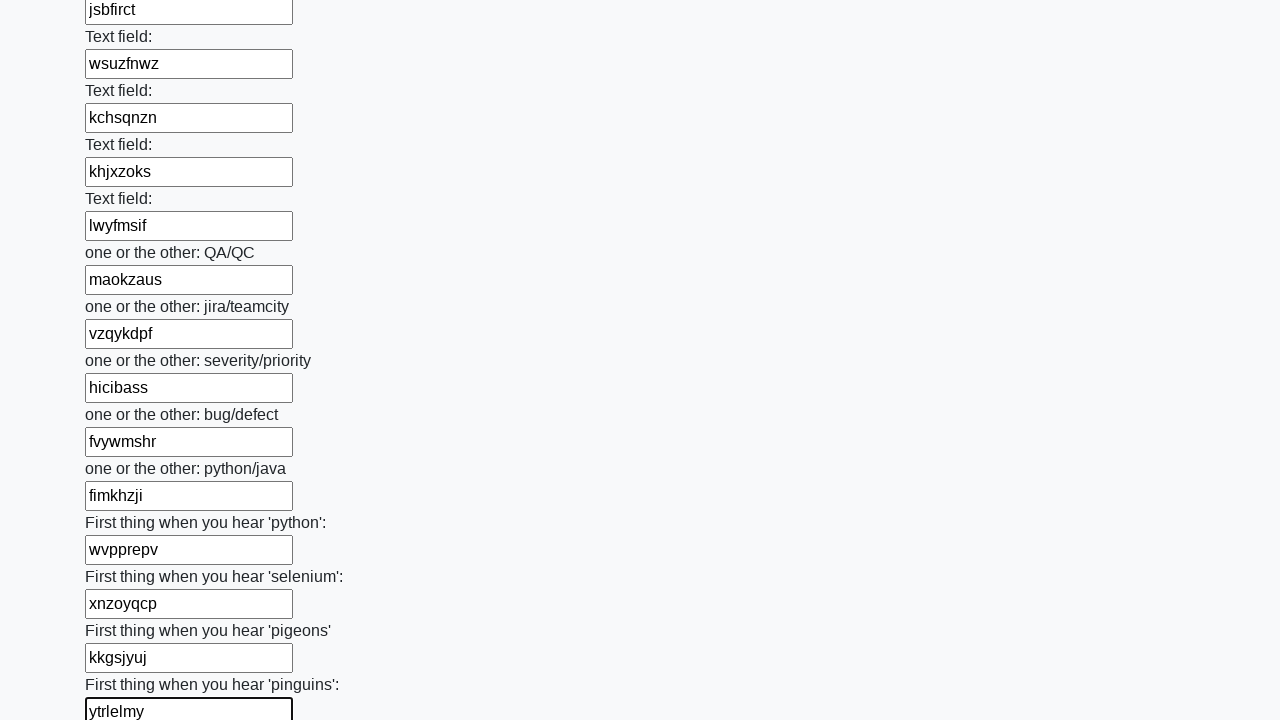

Filled text input field with random 8-character word: 'mkgtylid'
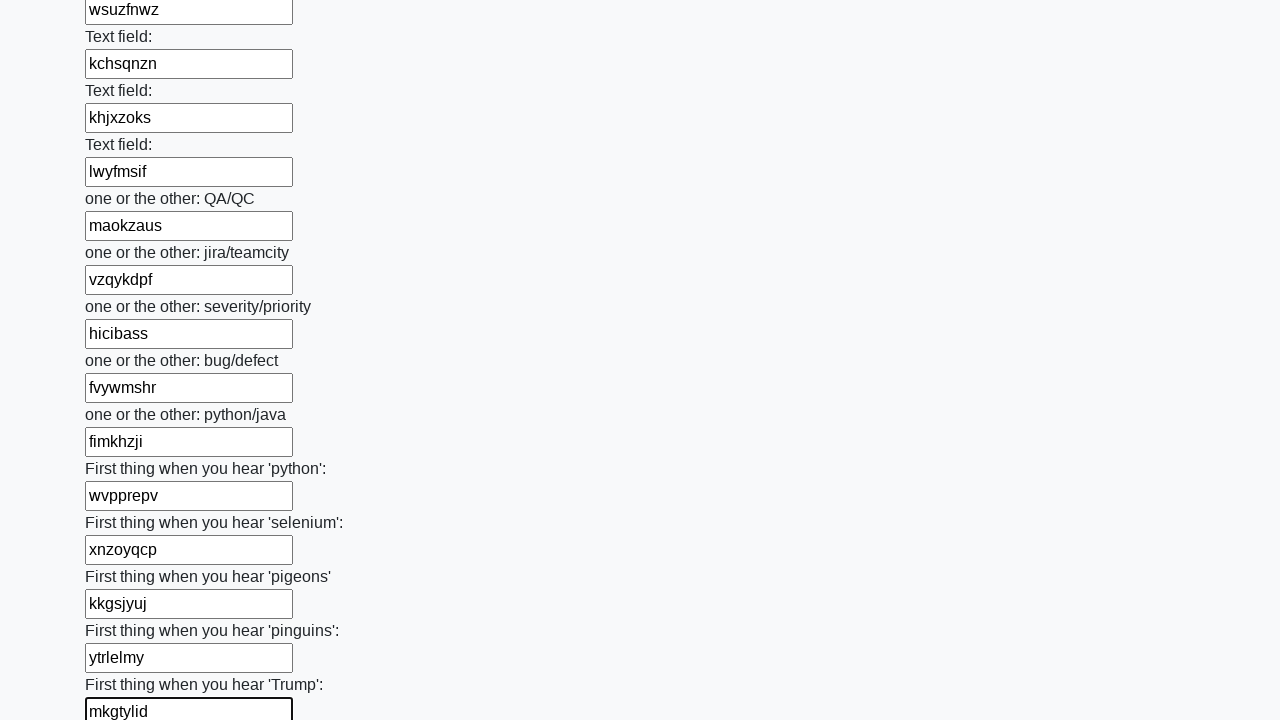

Filled text input field with random 8-character word: 'fbssamna'
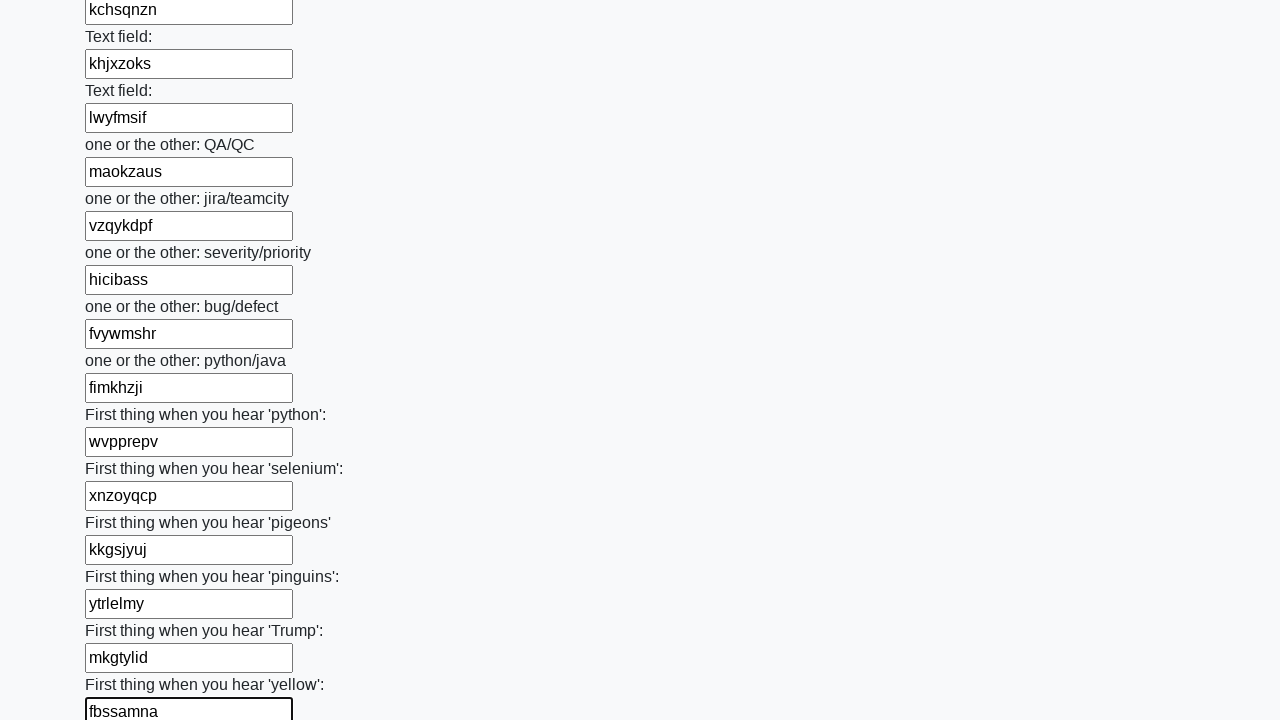

Filled text input field with random 8-character word: 'hsaomjja'
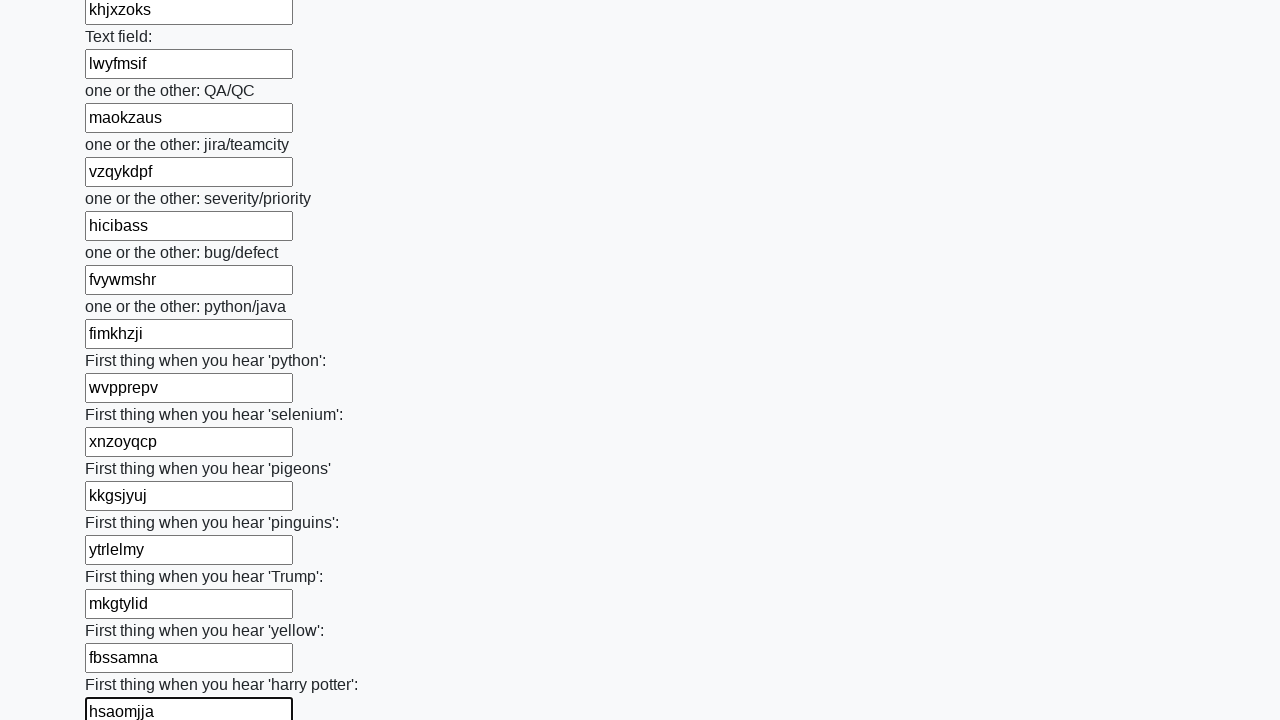

Filled text input field with random 8-character word: 'hjobbtwb'
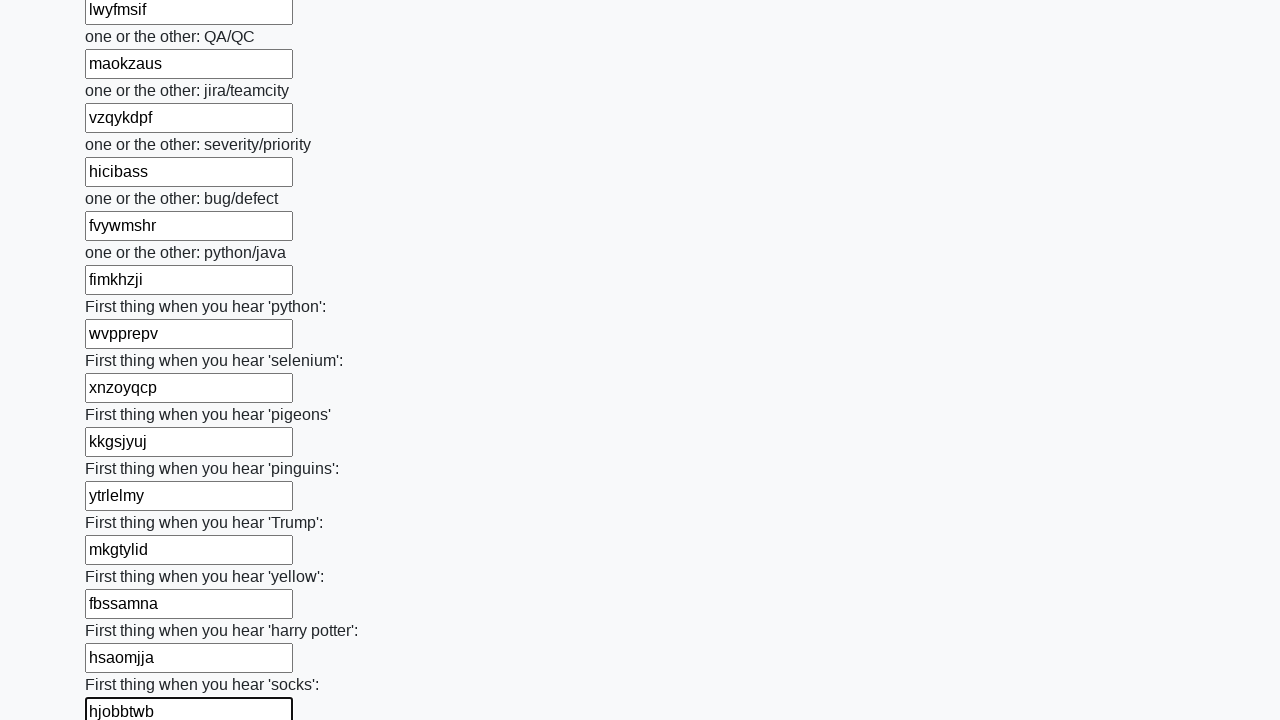

Clicked submit button to submit the form at (123, 611) on button.btn
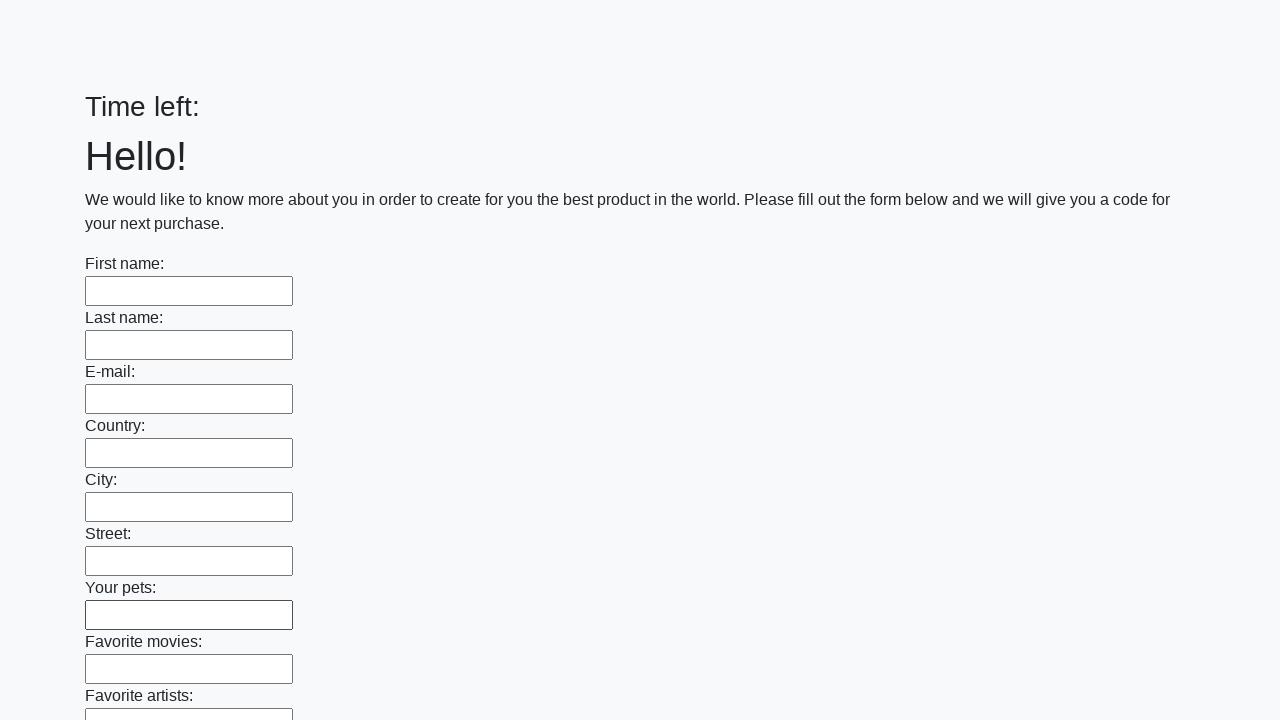

Waited 2 seconds for form submission to complete
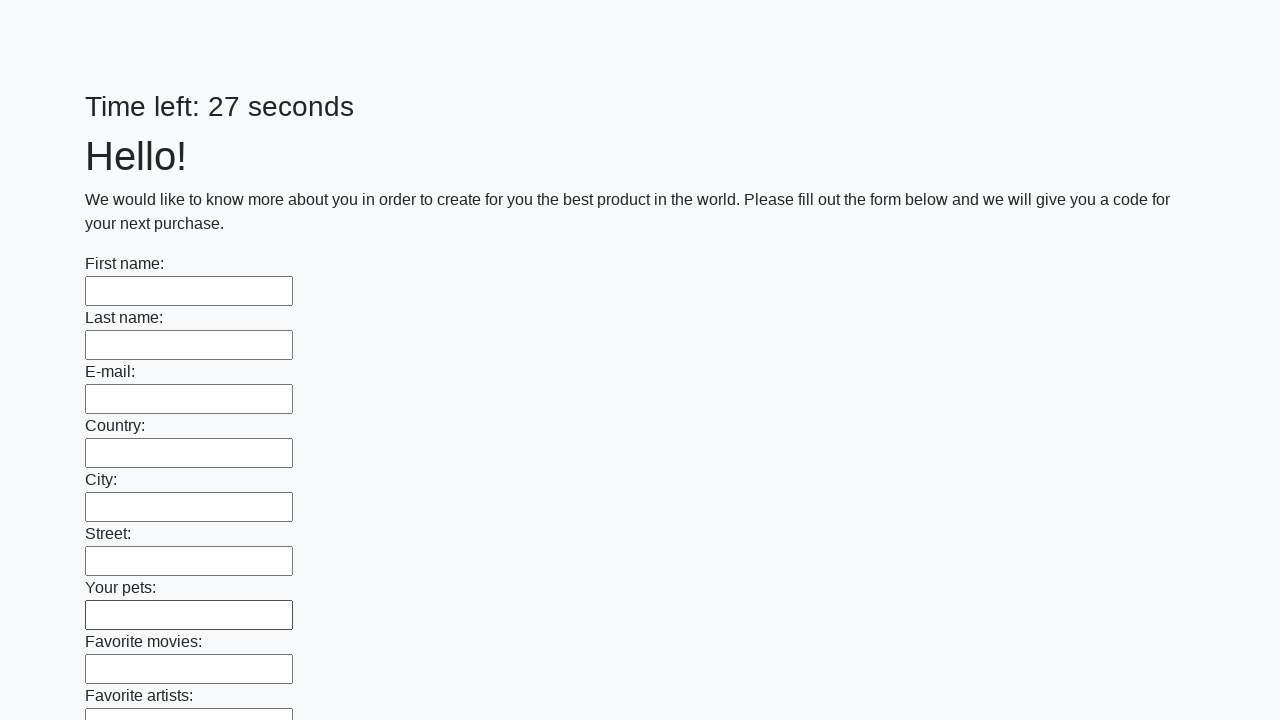

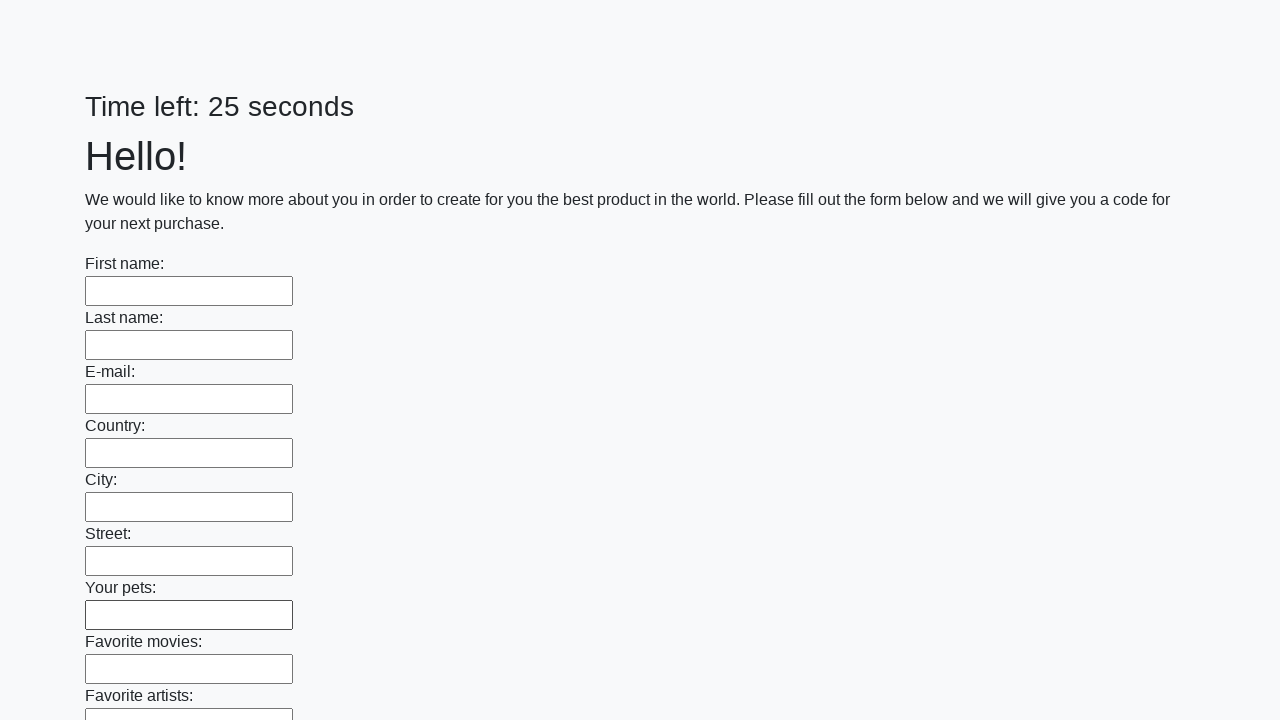